Tests a large form by filling all input fields with text and submitting the form via a button click

Starting URL: http://suninjuly.github.io/huge_form.html

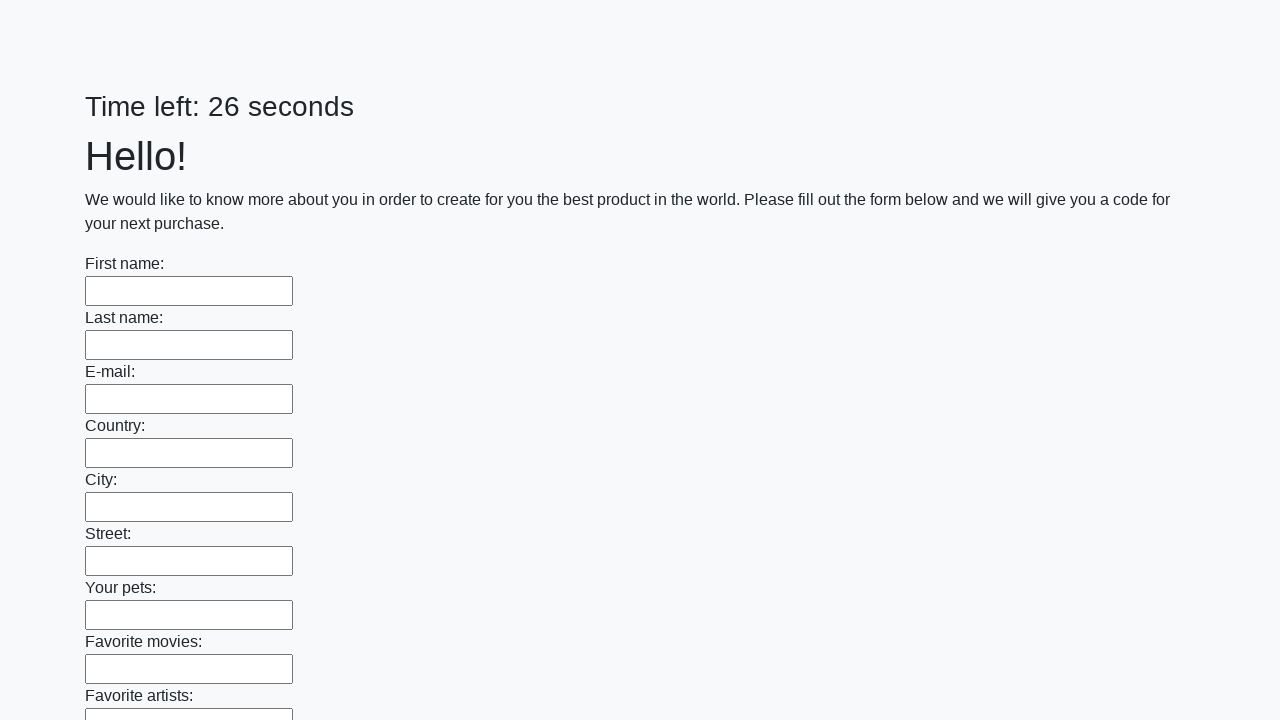

Located all input fields on the huge form
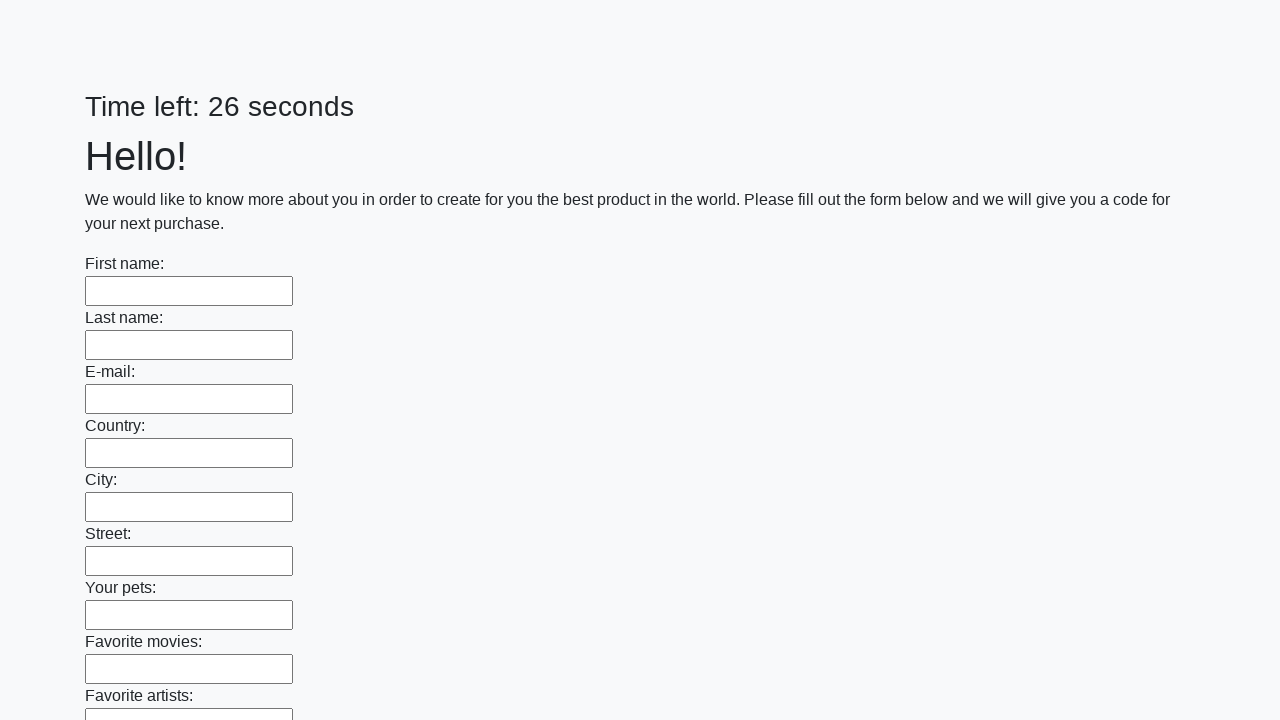

Filled input field with 'Hello' on input >> nth=0
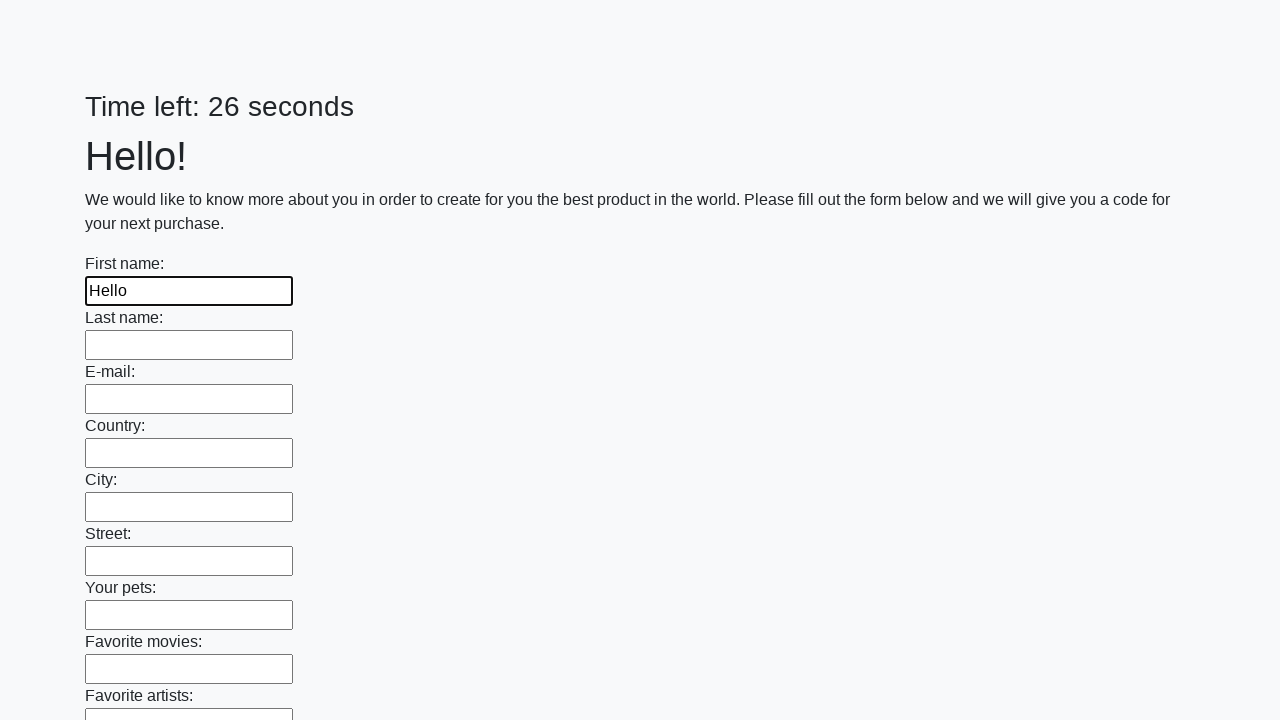

Filled input field with 'Hello' on input >> nth=1
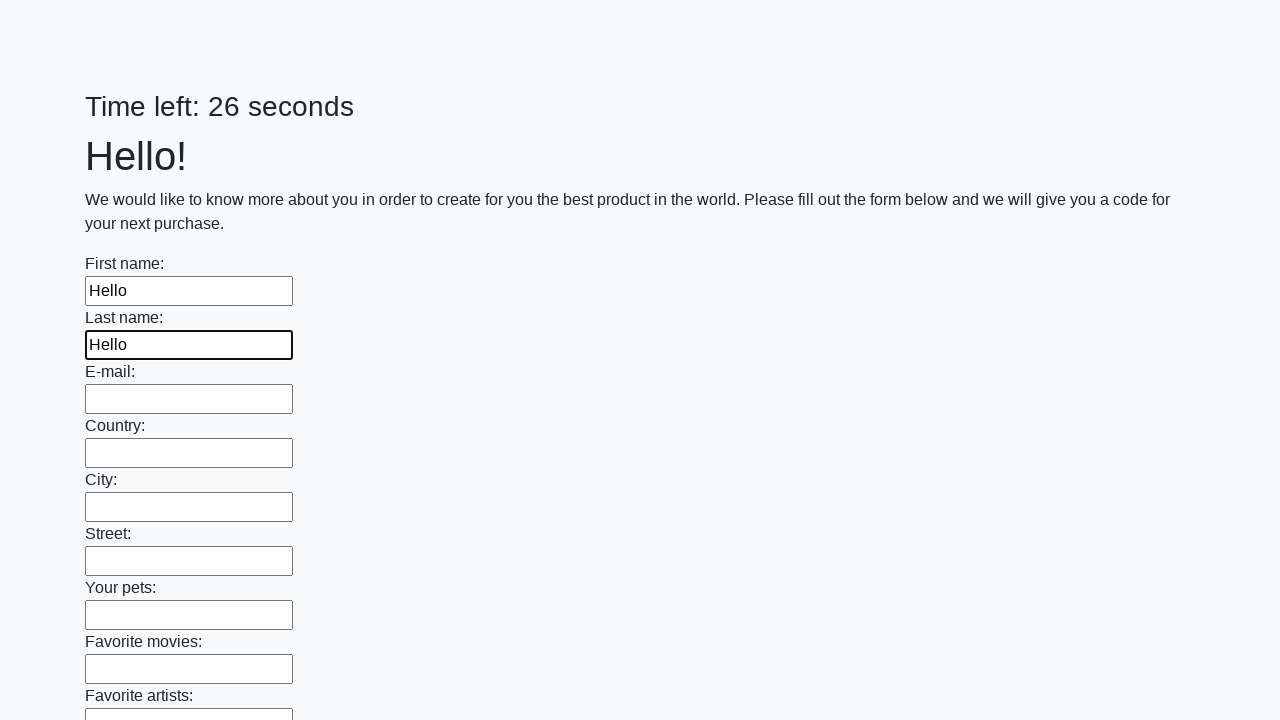

Filled input field with 'Hello' on input >> nth=2
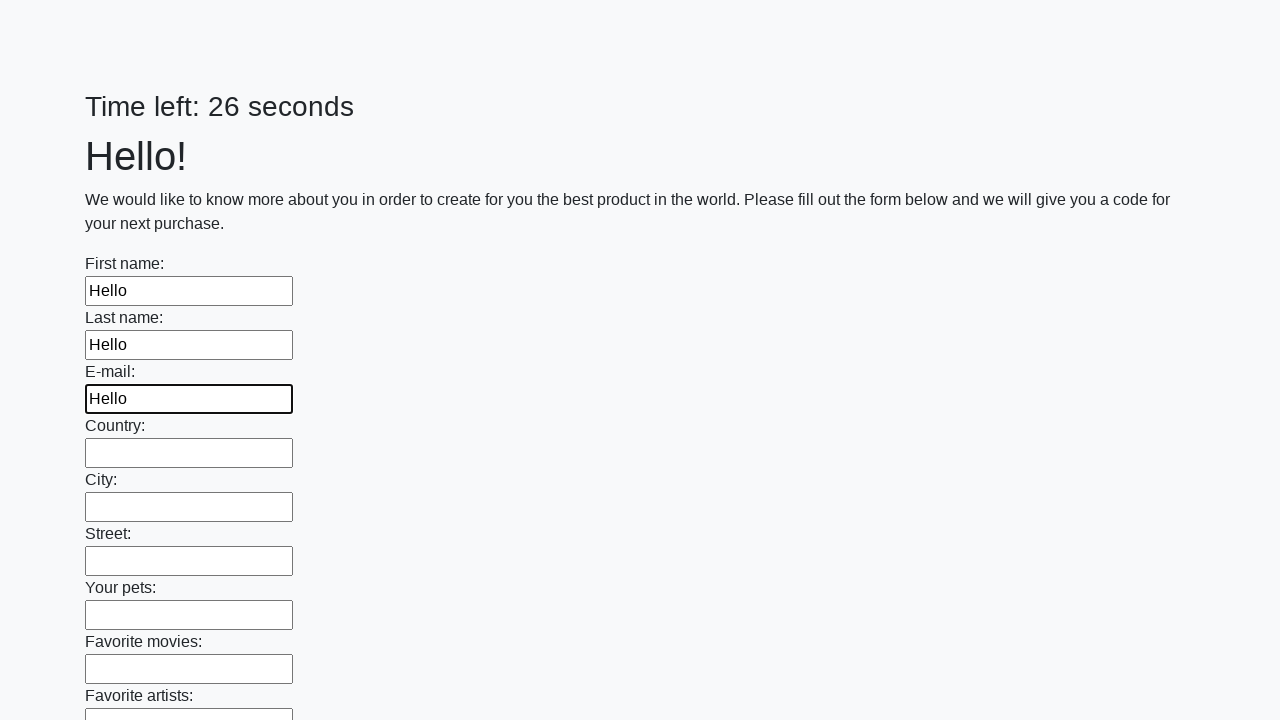

Filled input field with 'Hello' on input >> nth=3
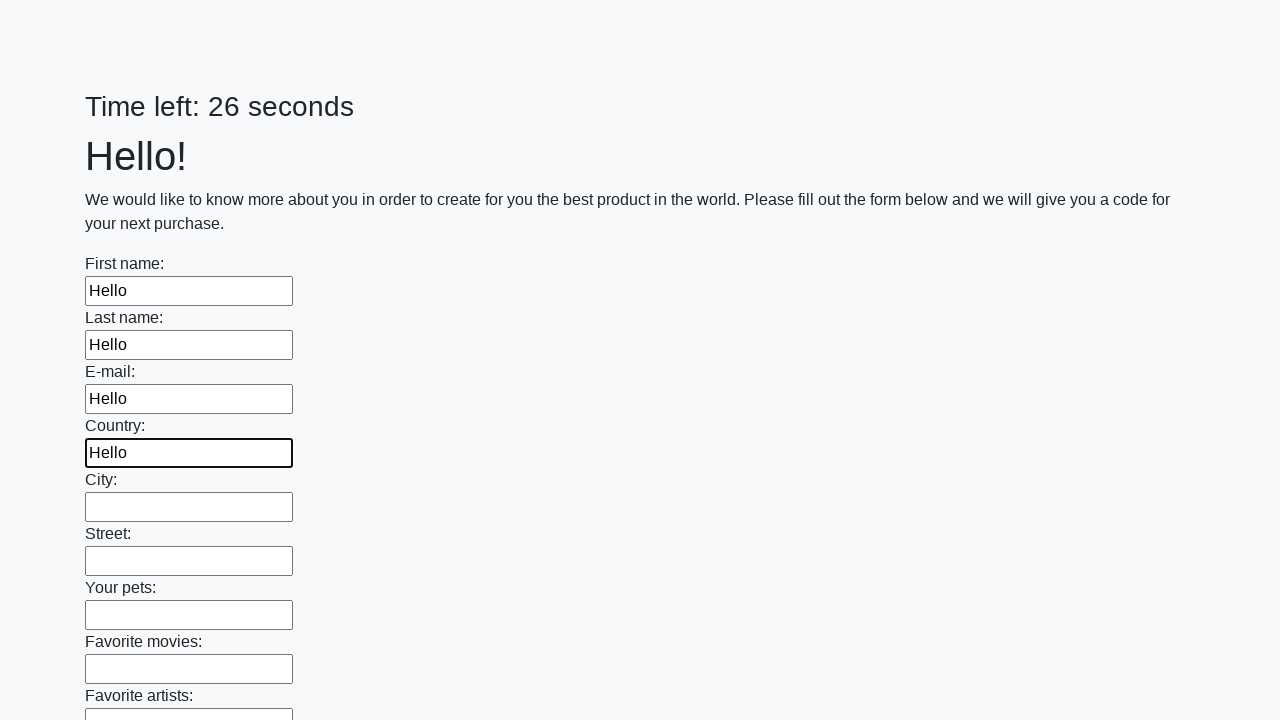

Filled input field with 'Hello' on input >> nth=4
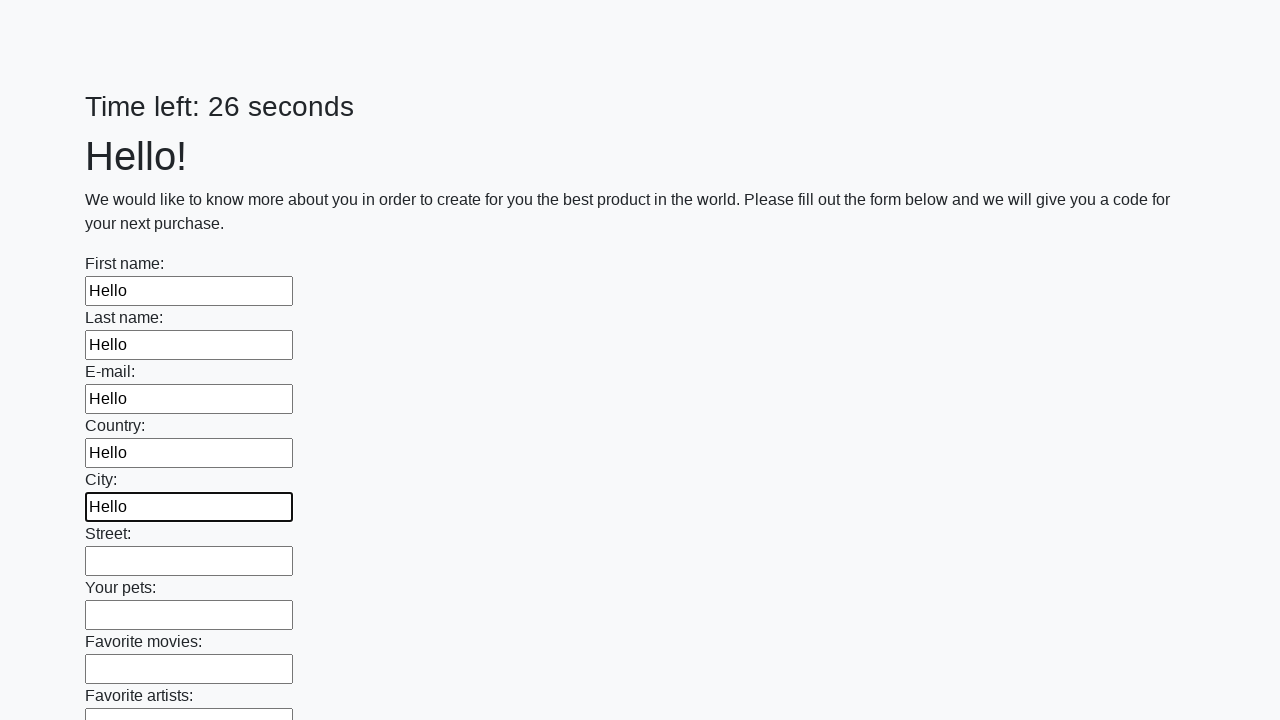

Filled input field with 'Hello' on input >> nth=5
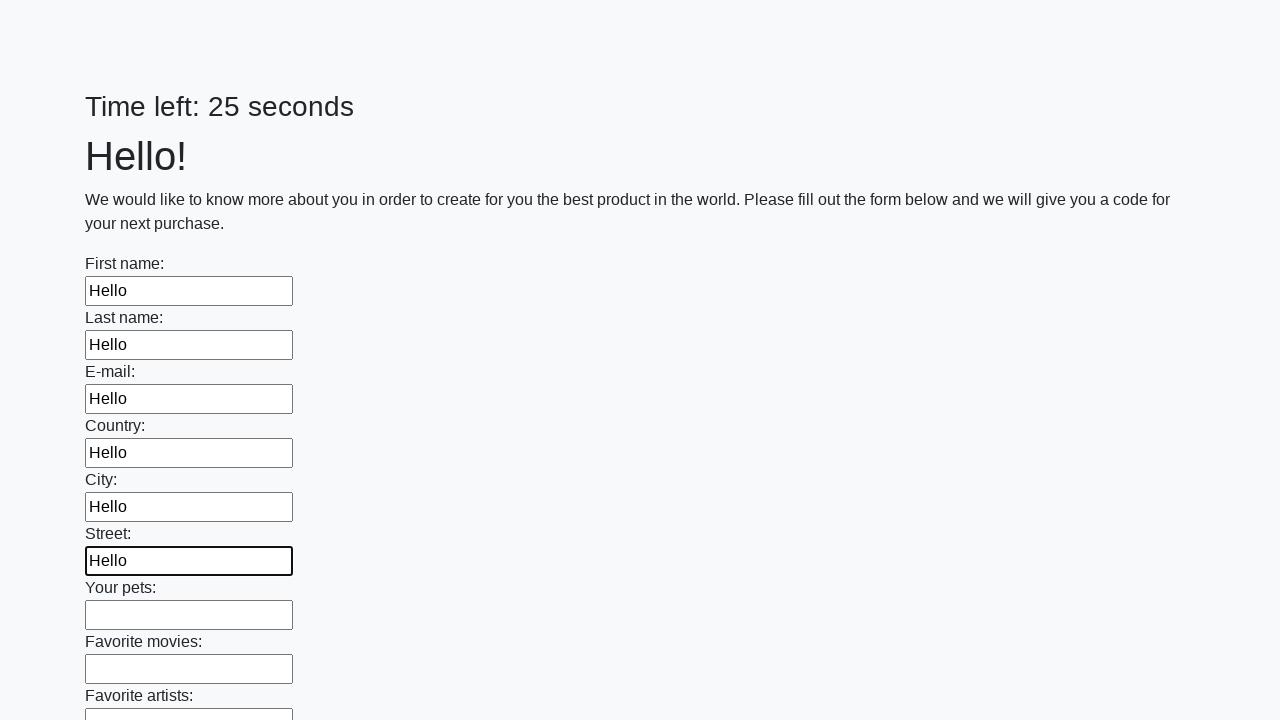

Filled input field with 'Hello' on input >> nth=6
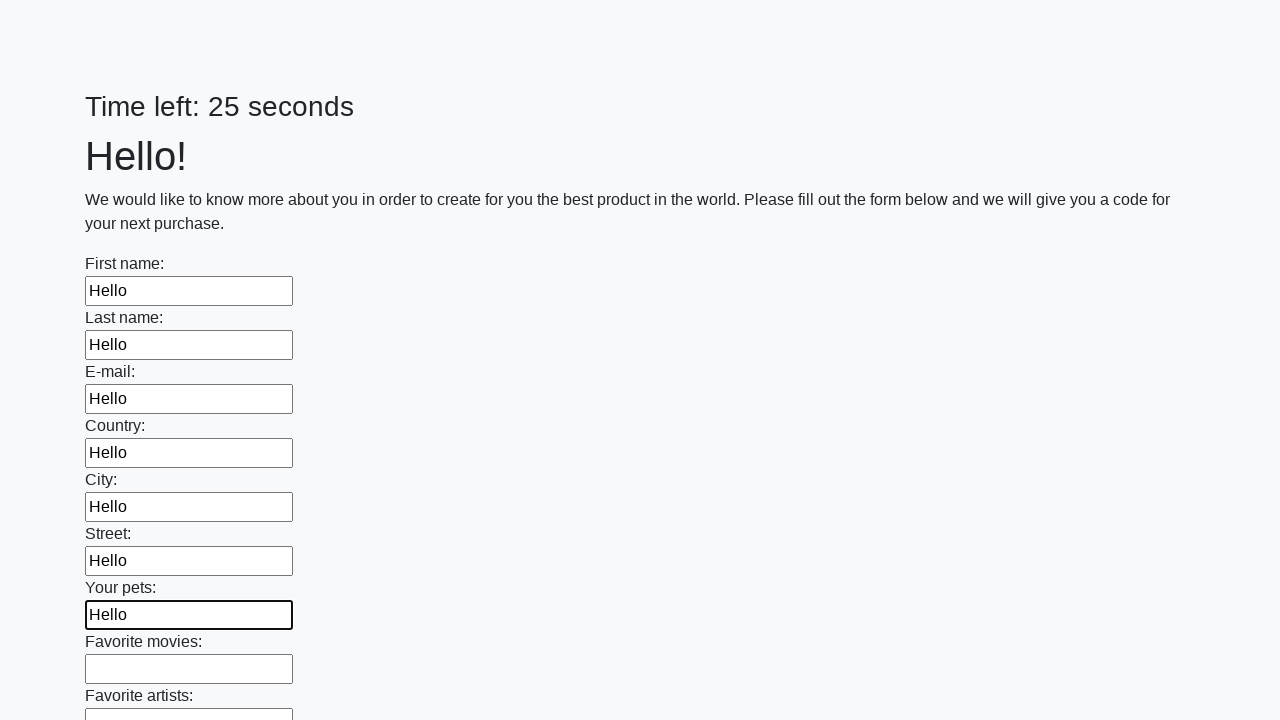

Filled input field with 'Hello' on input >> nth=7
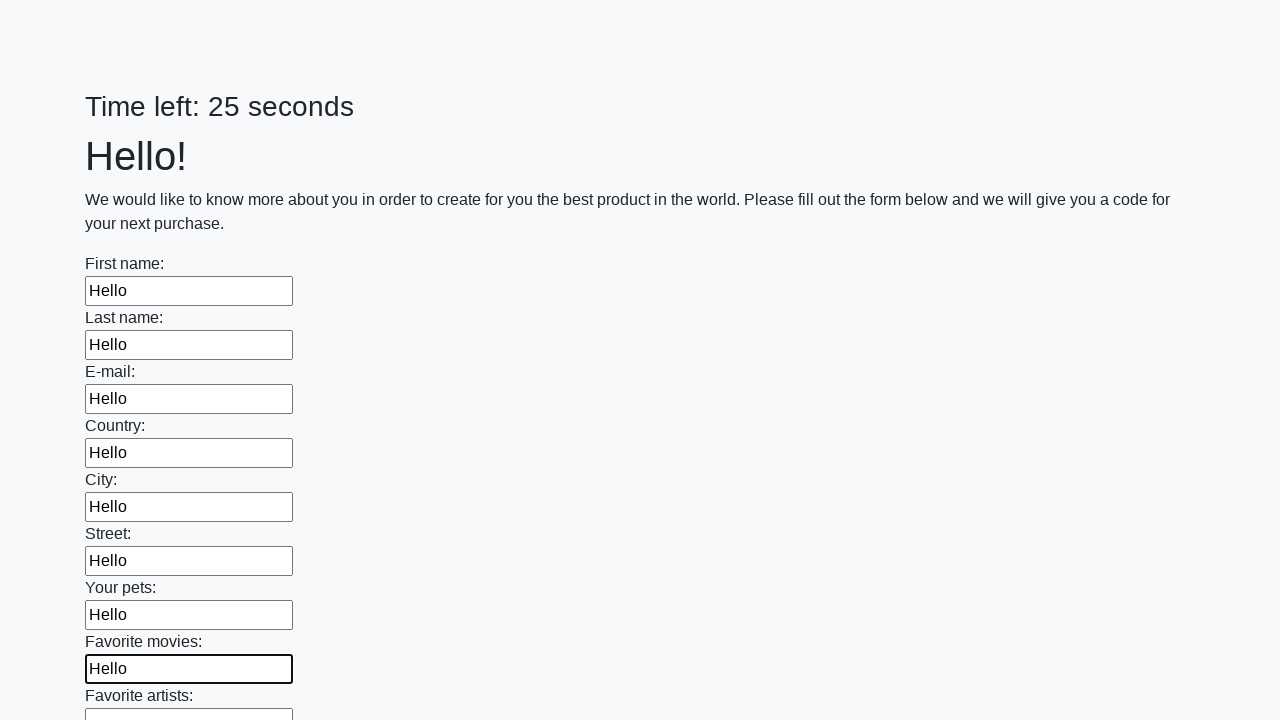

Filled input field with 'Hello' on input >> nth=8
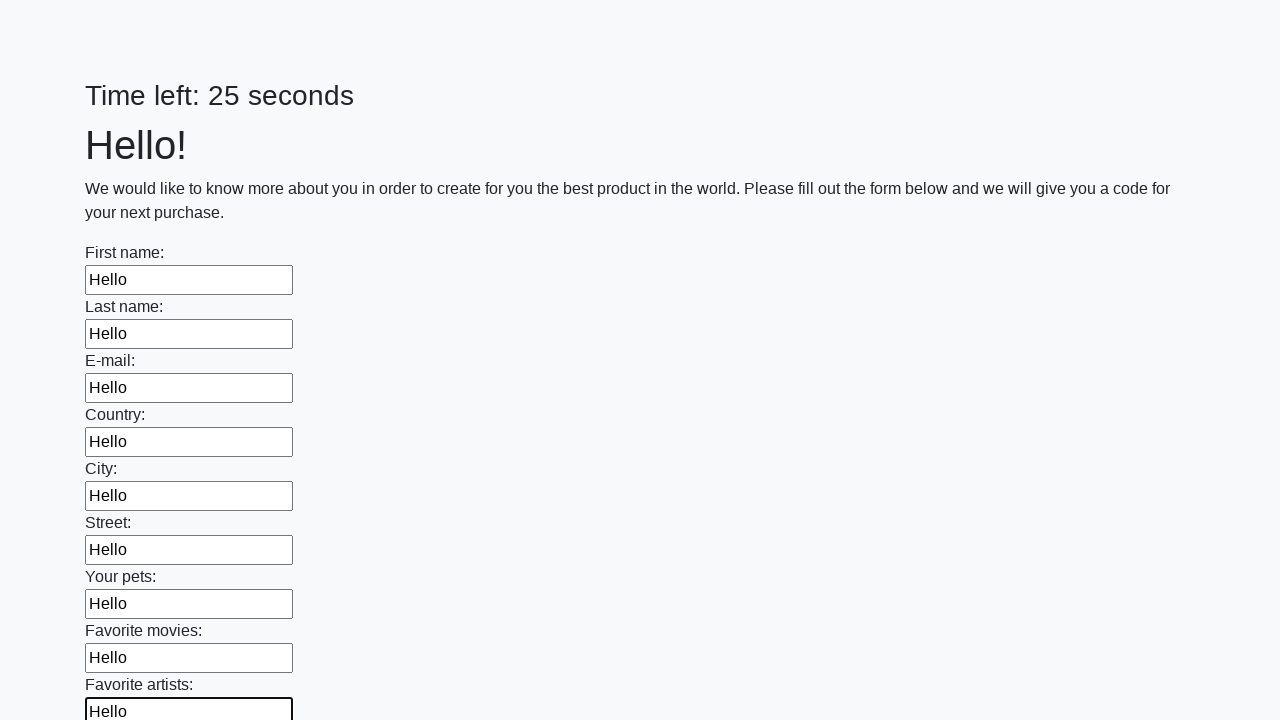

Filled input field with 'Hello' on input >> nth=9
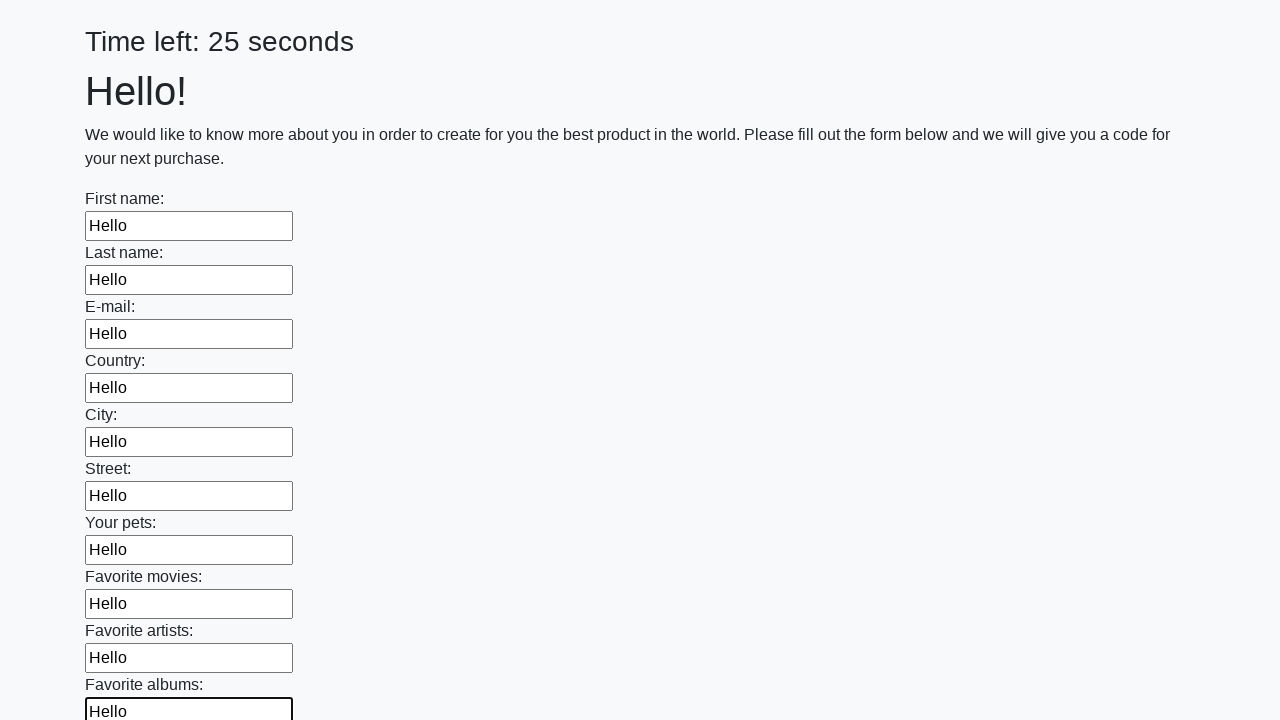

Filled input field with 'Hello' on input >> nth=10
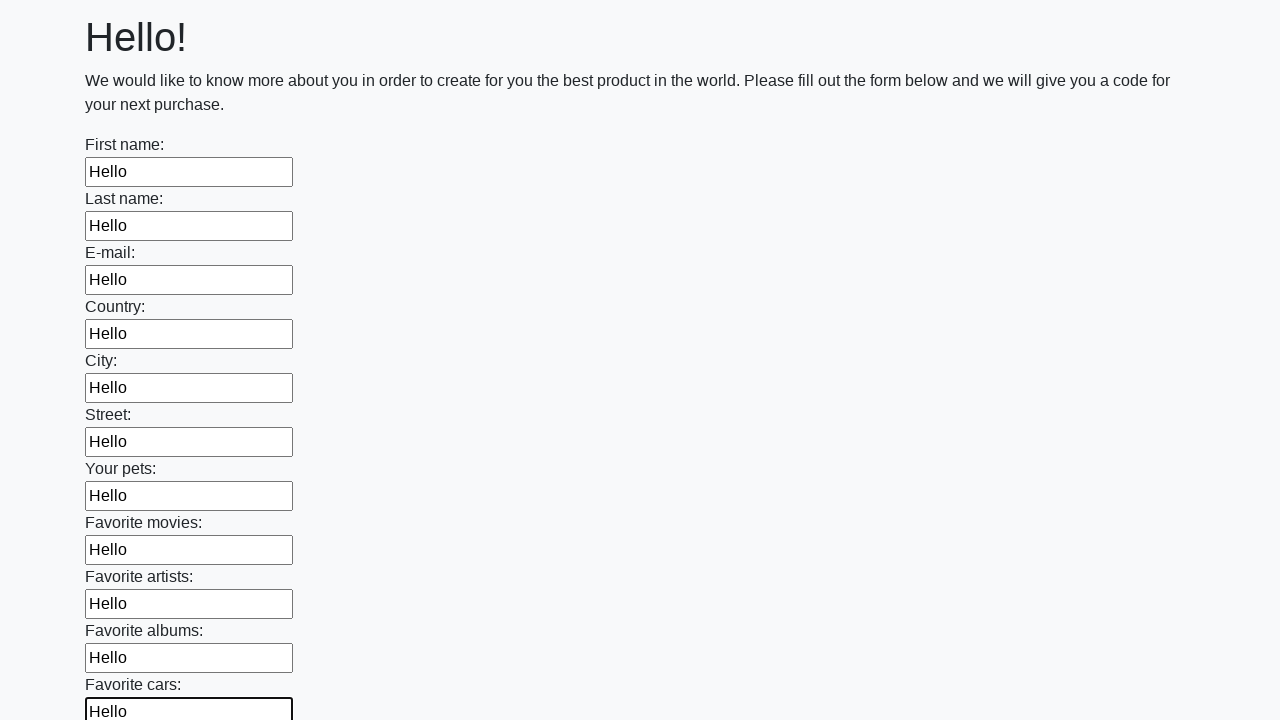

Filled input field with 'Hello' on input >> nth=11
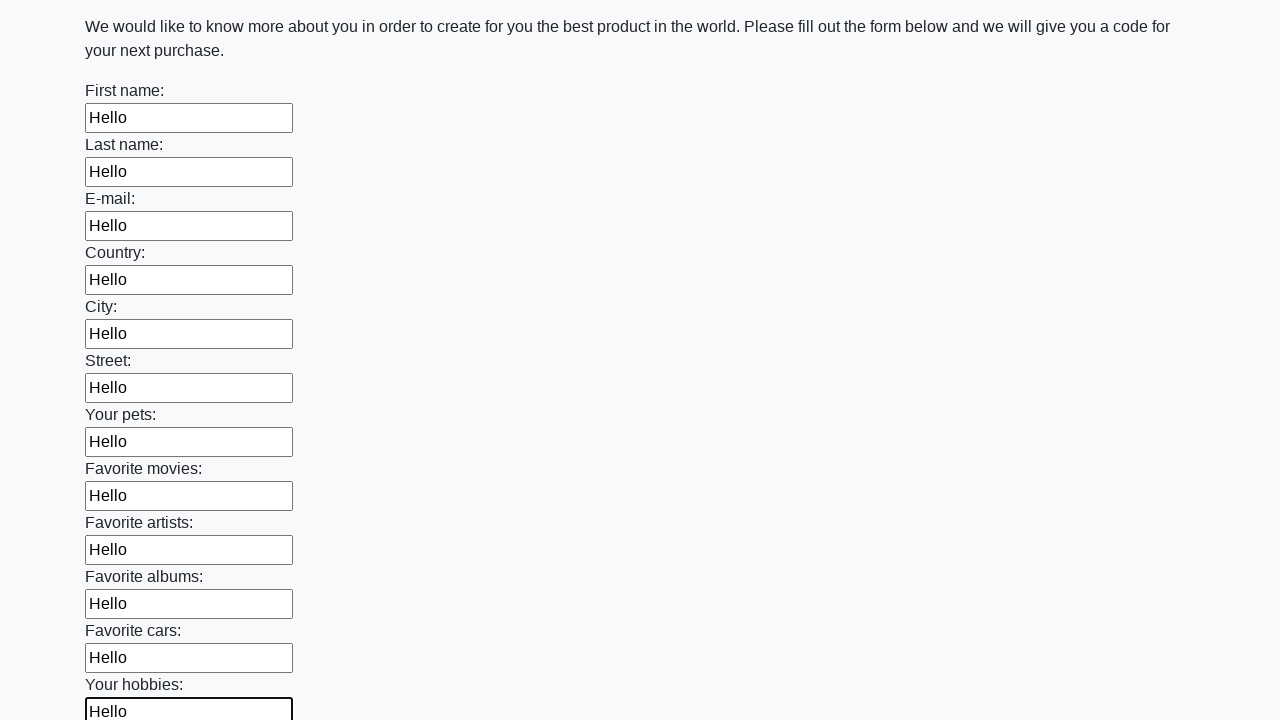

Filled input field with 'Hello' on input >> nth=12
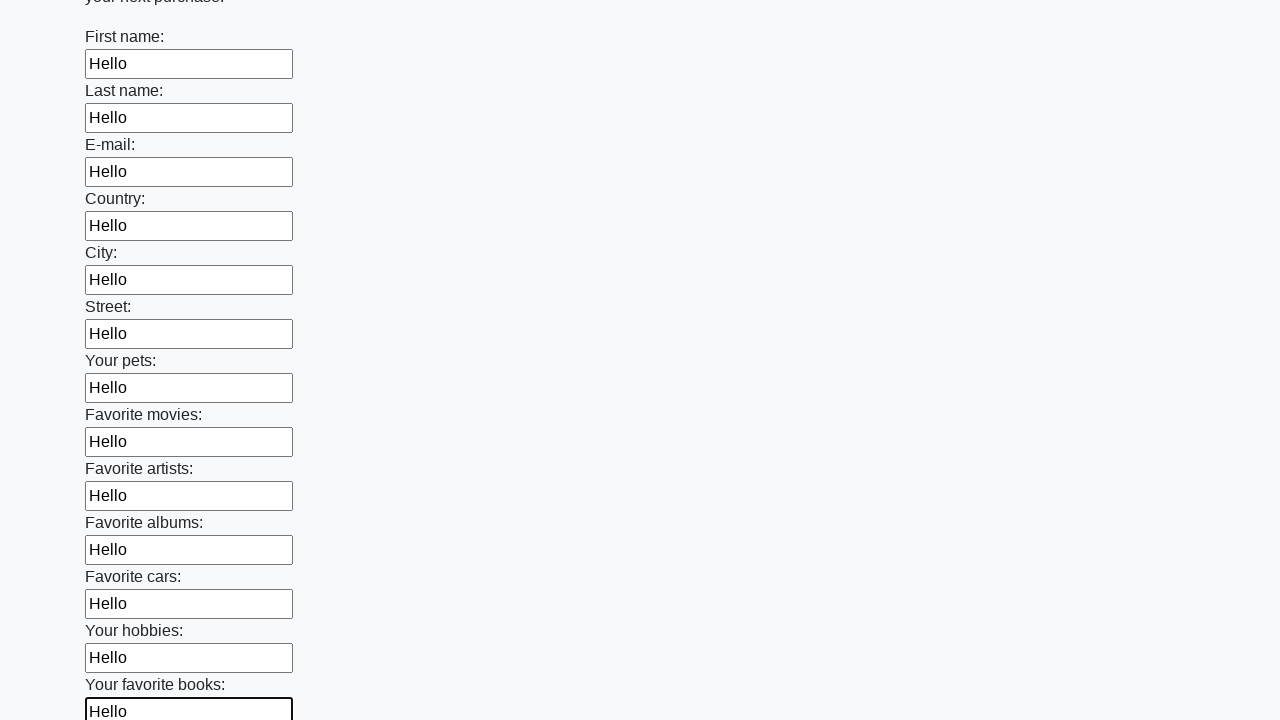

Filled input field with 'Hello' on input >> nth=13
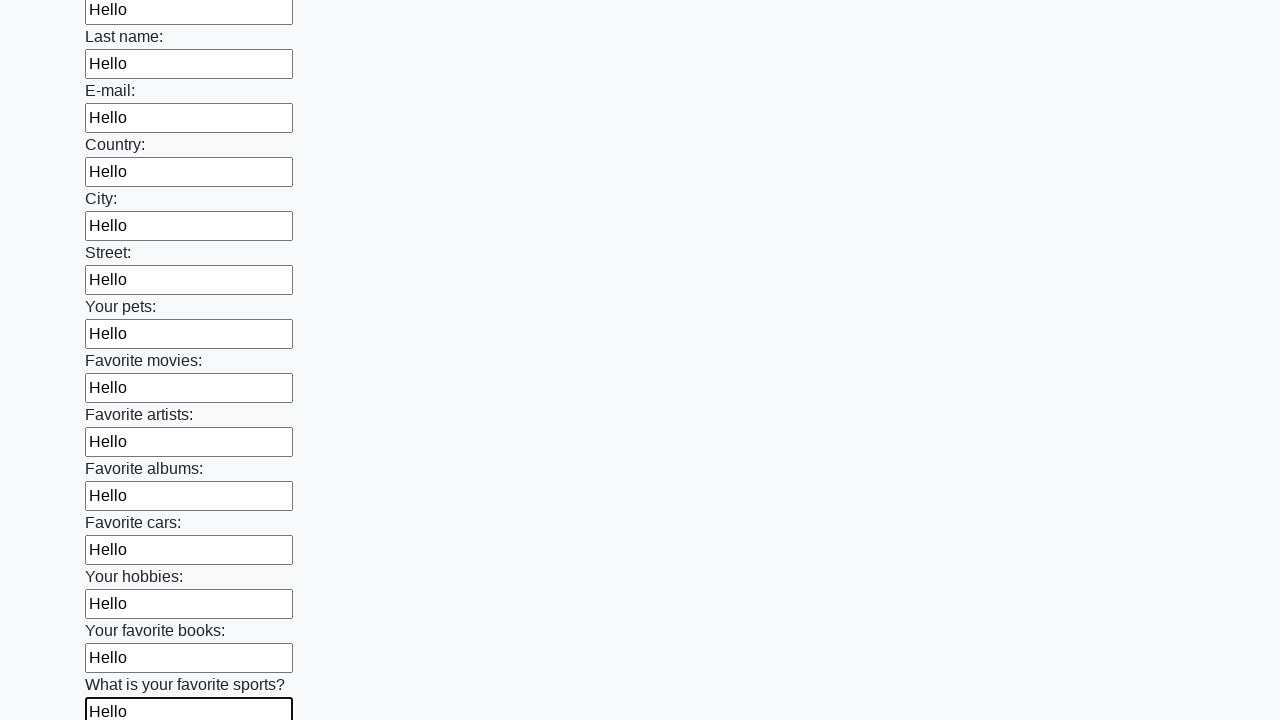

Filled input field with 'Hello' on input >> nth=14
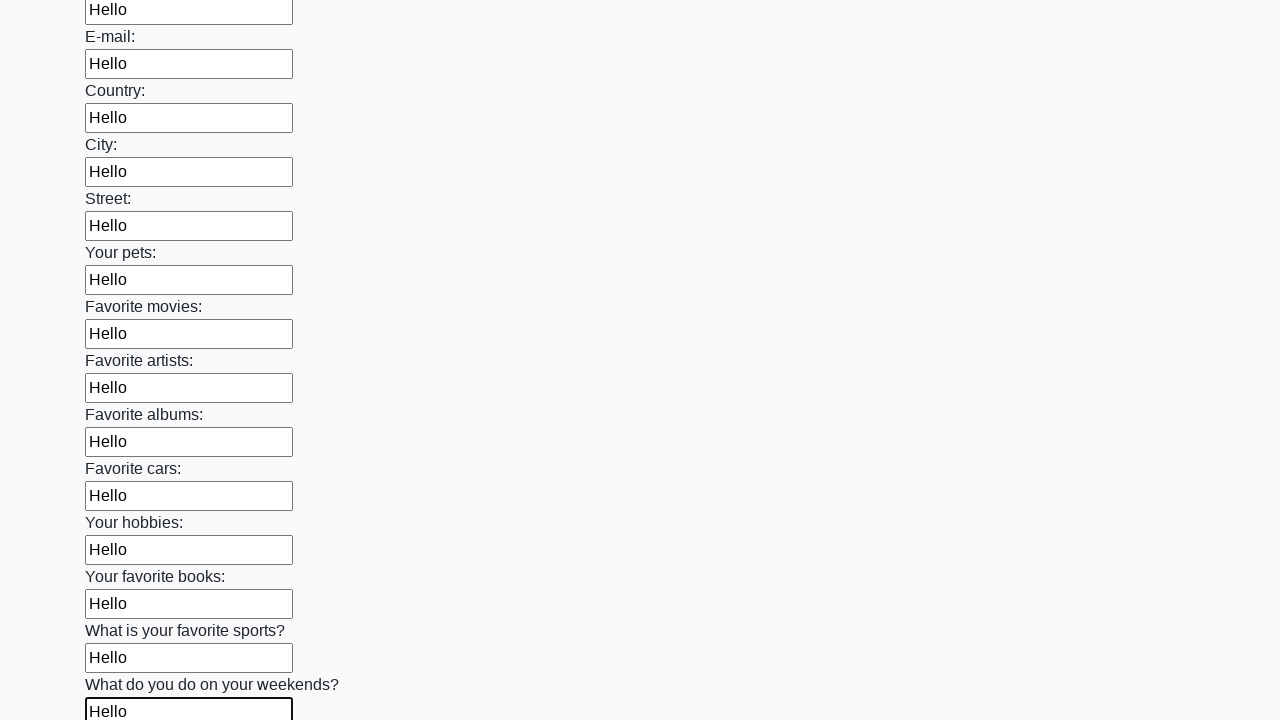

Filled input field with 'Hello' on input >> nth=15
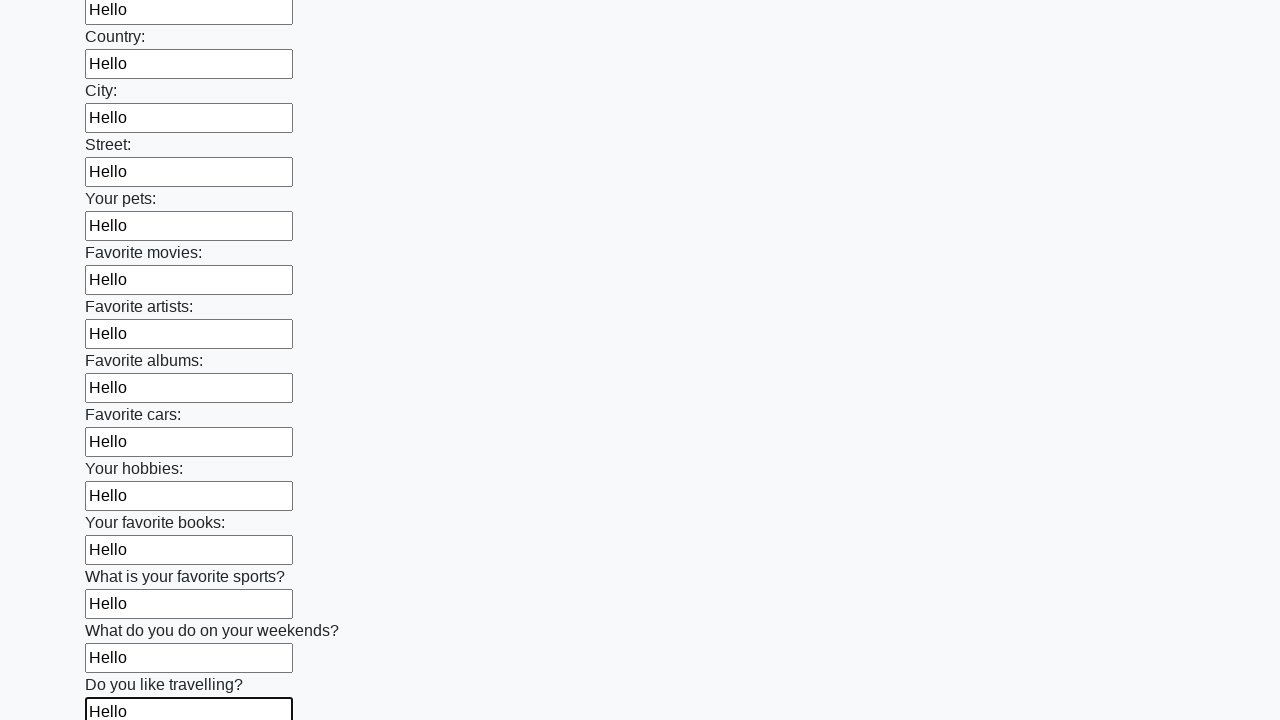

Filled input field with 'Hello' on input >> nth=16
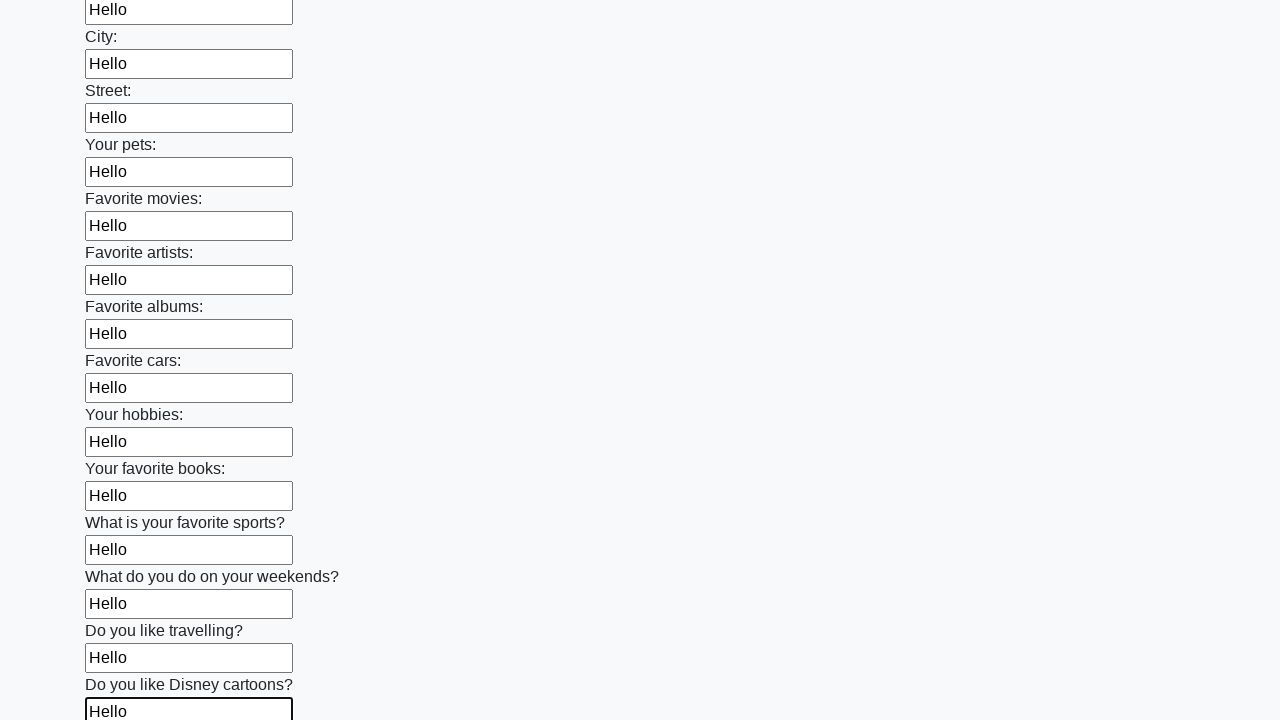

Filled input field with 'Hello' on input >> nth=17
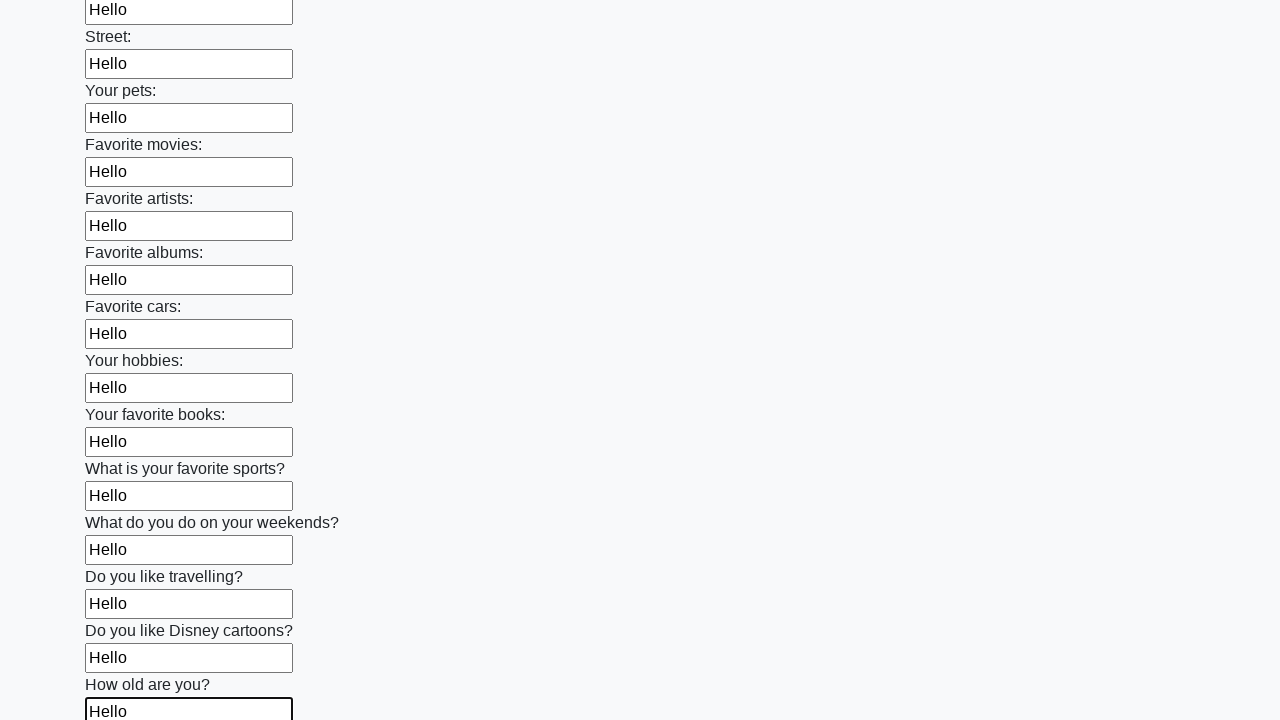

Filled input field with 'Hello' on input >> nth=18
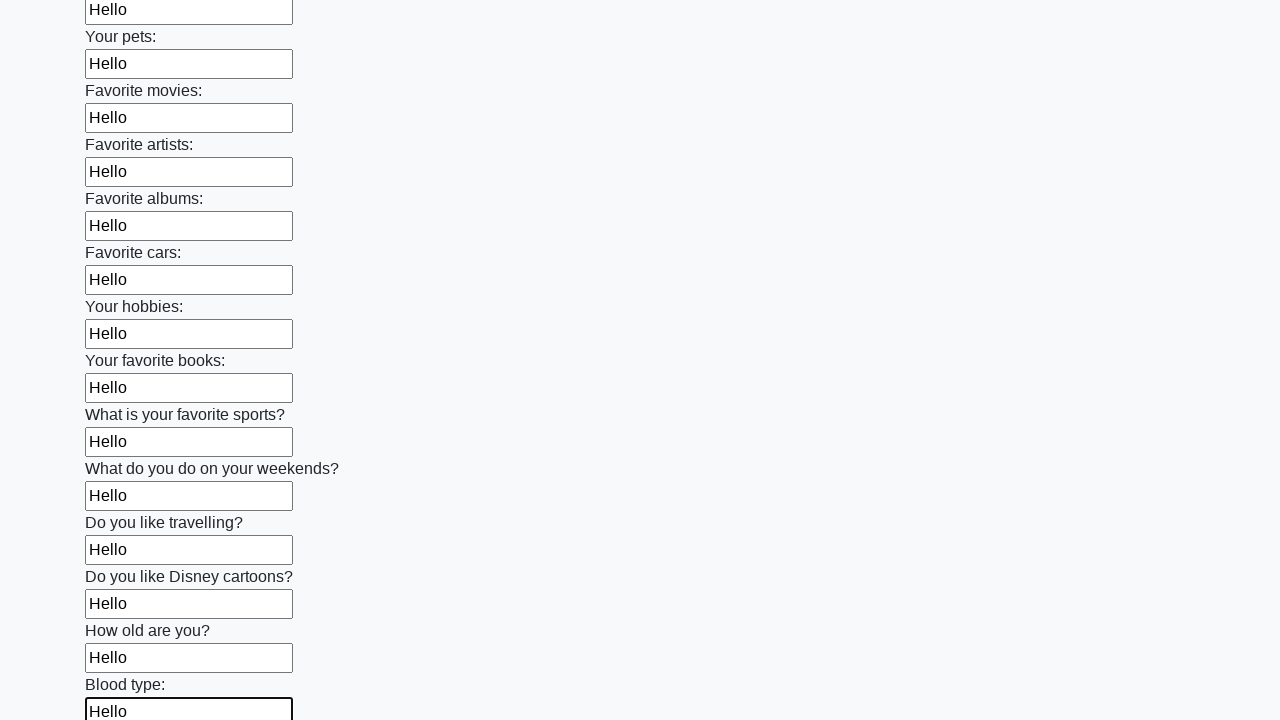

Filled input field with 'Hello' on input >> nth=19
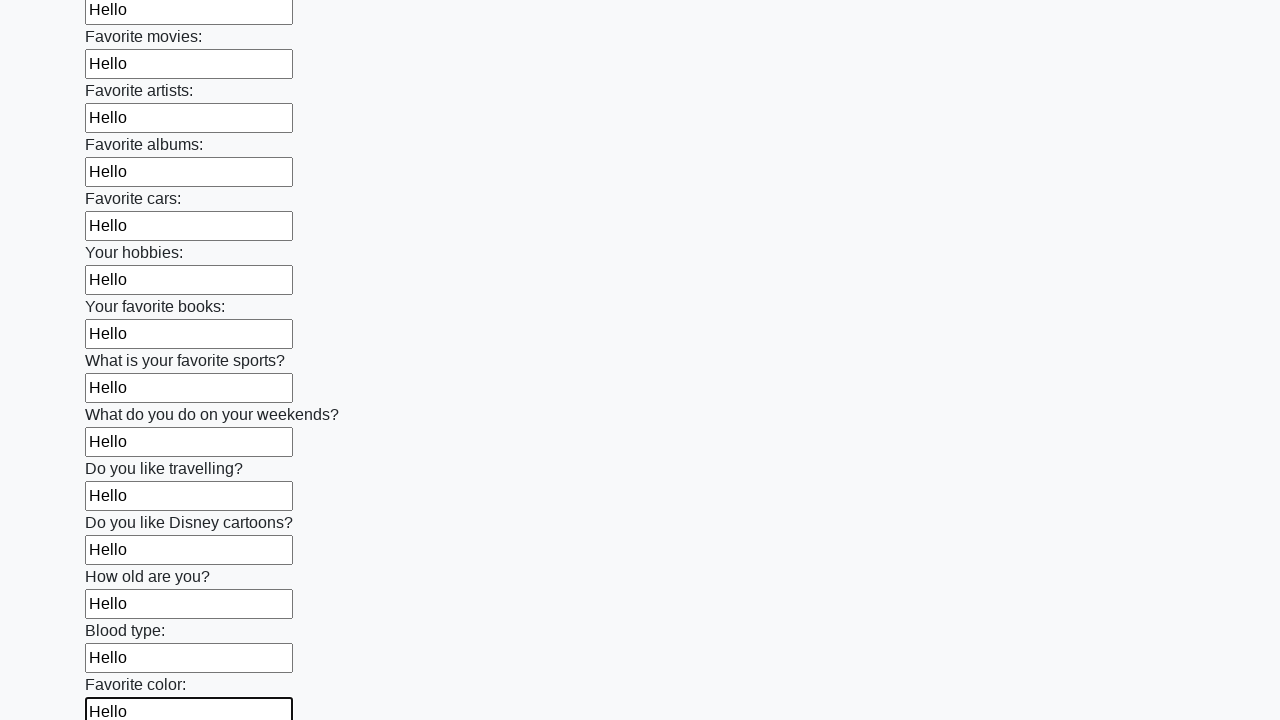

Filled input field with 'Hello' on input >> nth=20
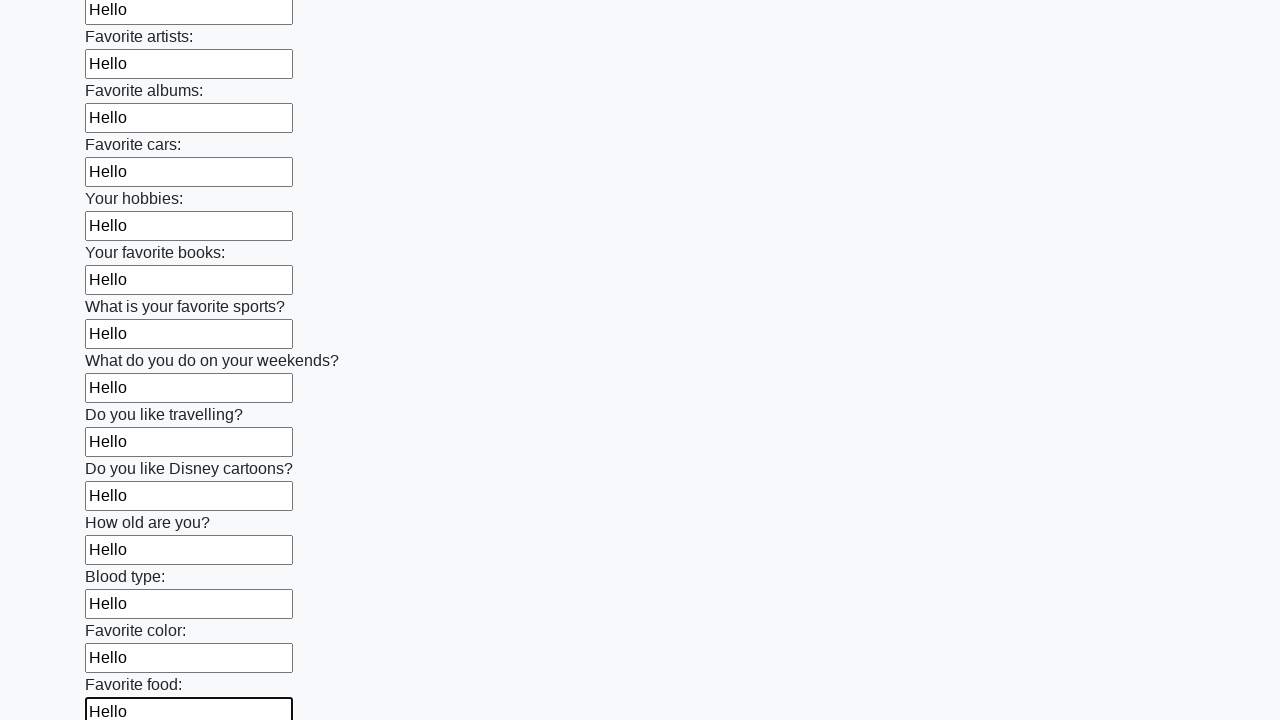

Filled input field with 'Hello' on input >> nth=21
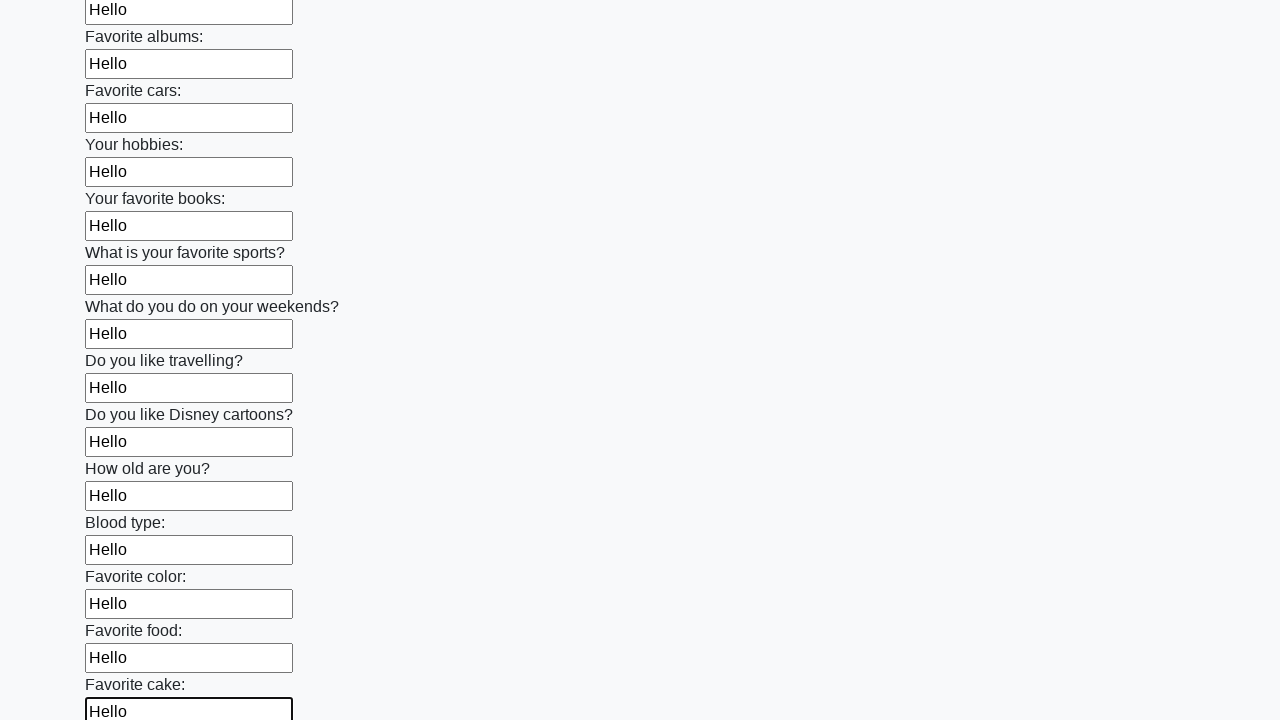

Filled input field with 'Hello' on input >> nth=22
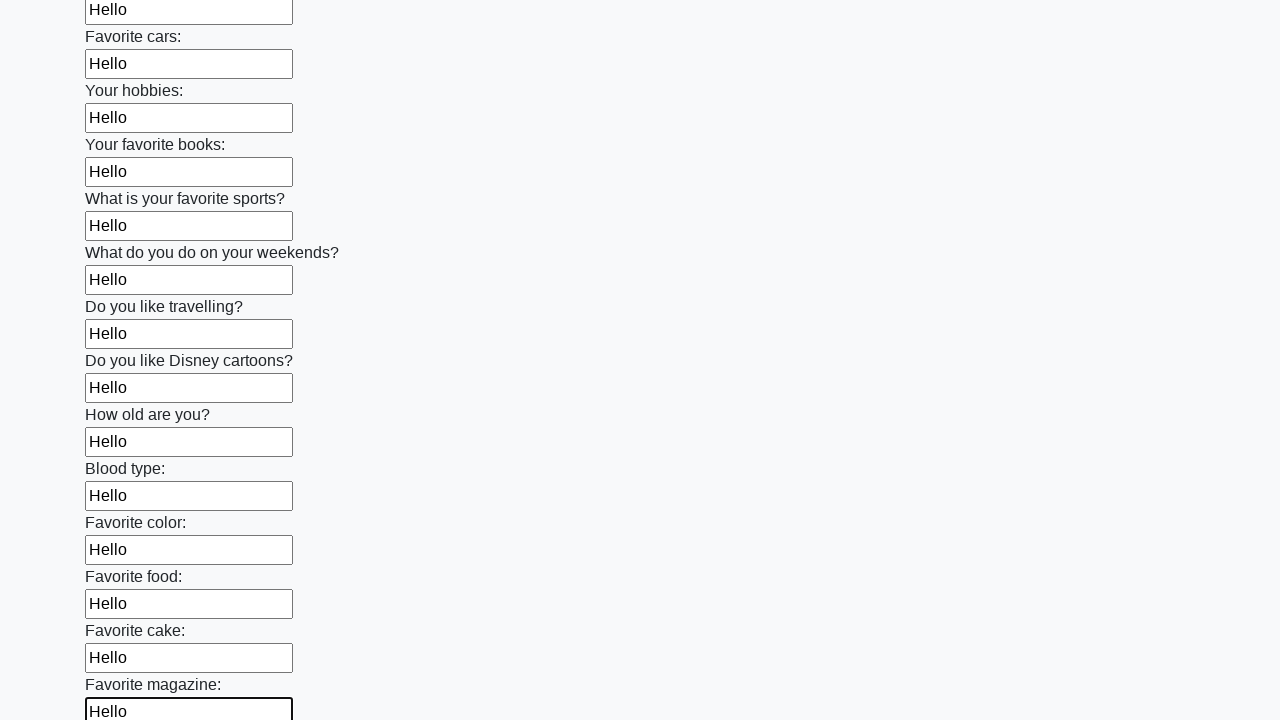

Filled input field with 'Hello' on input >> nth=23
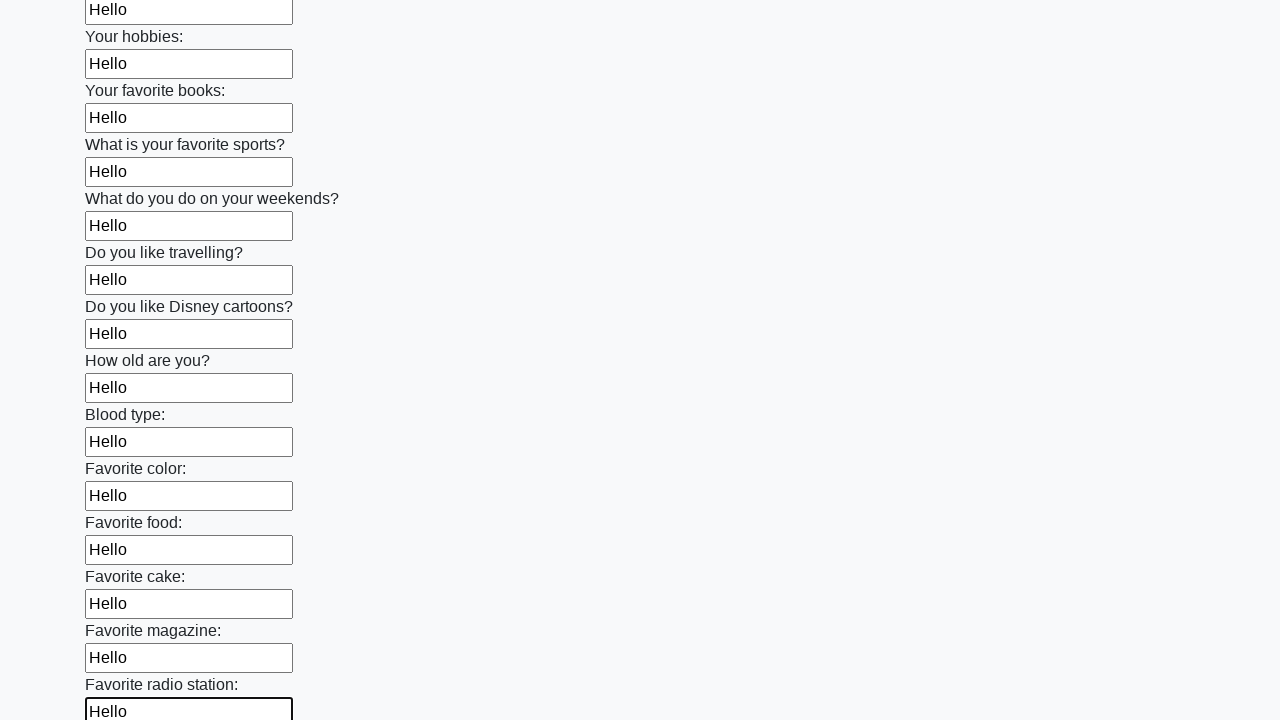

Filled input field with 'Hello' on input >> nth=24
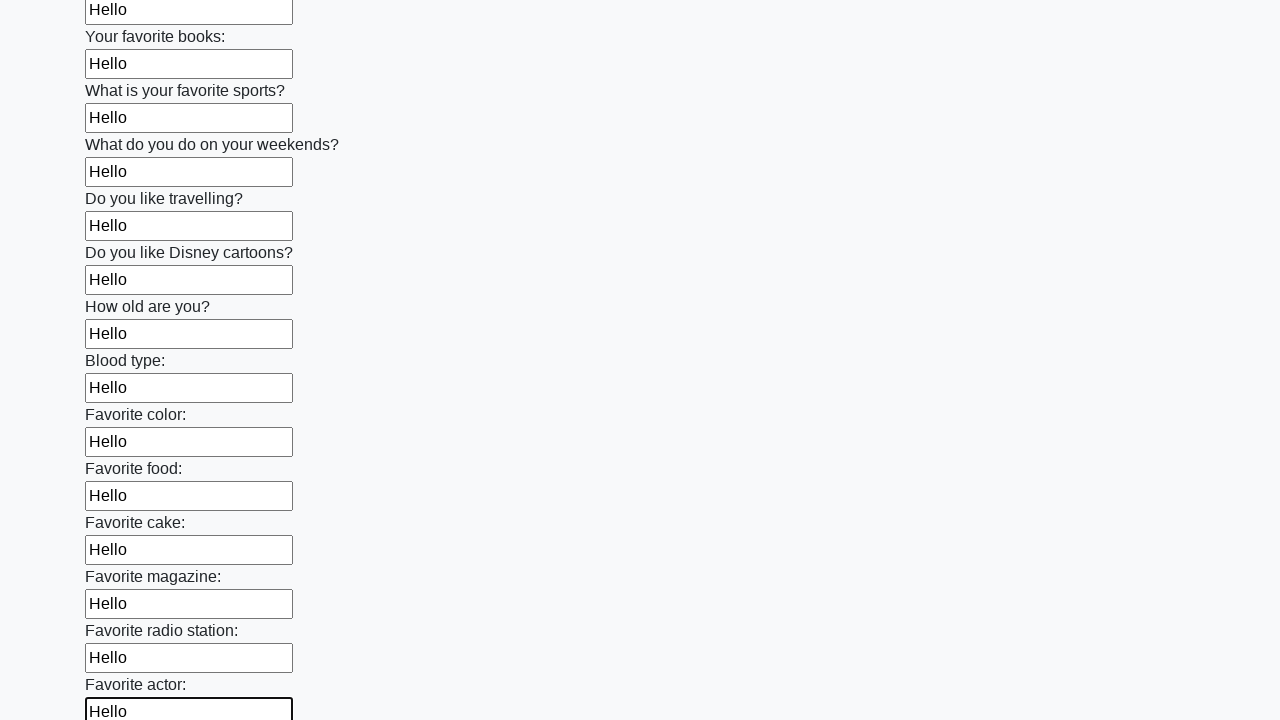

Filled input field with 'Hello' on input >> nth=25
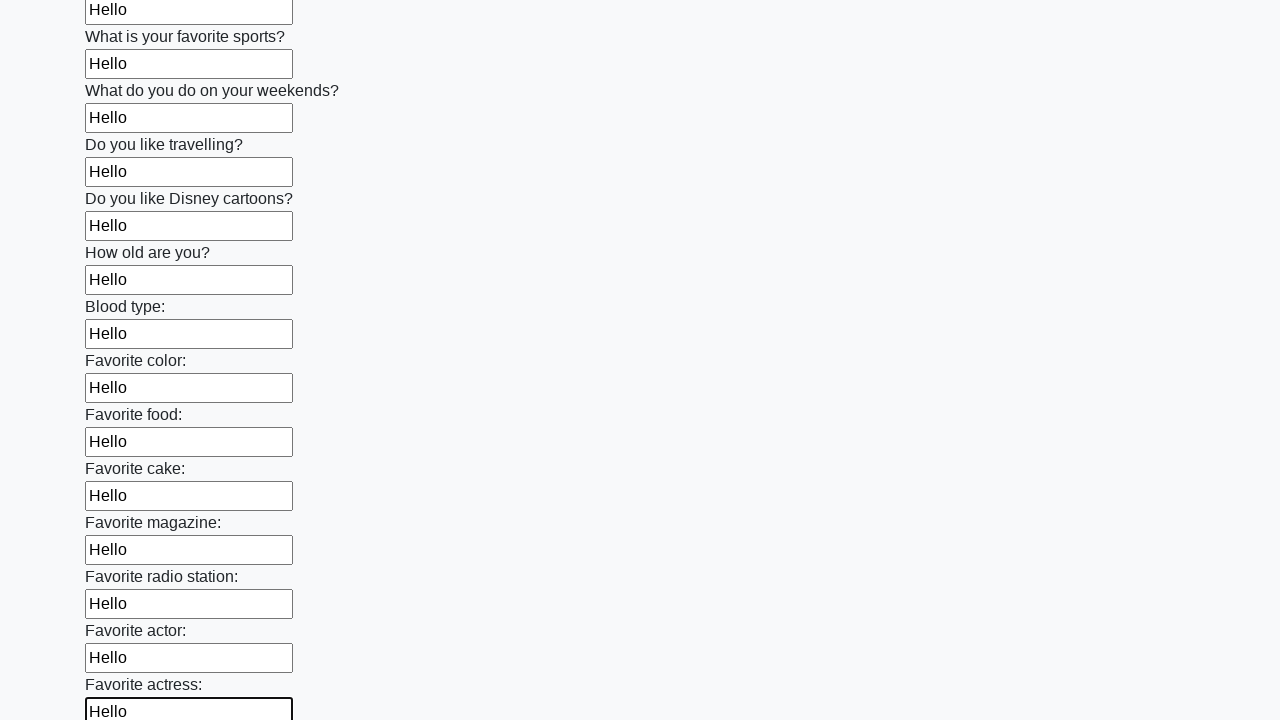

Filled input field with 'Hello' on input >> nth=26
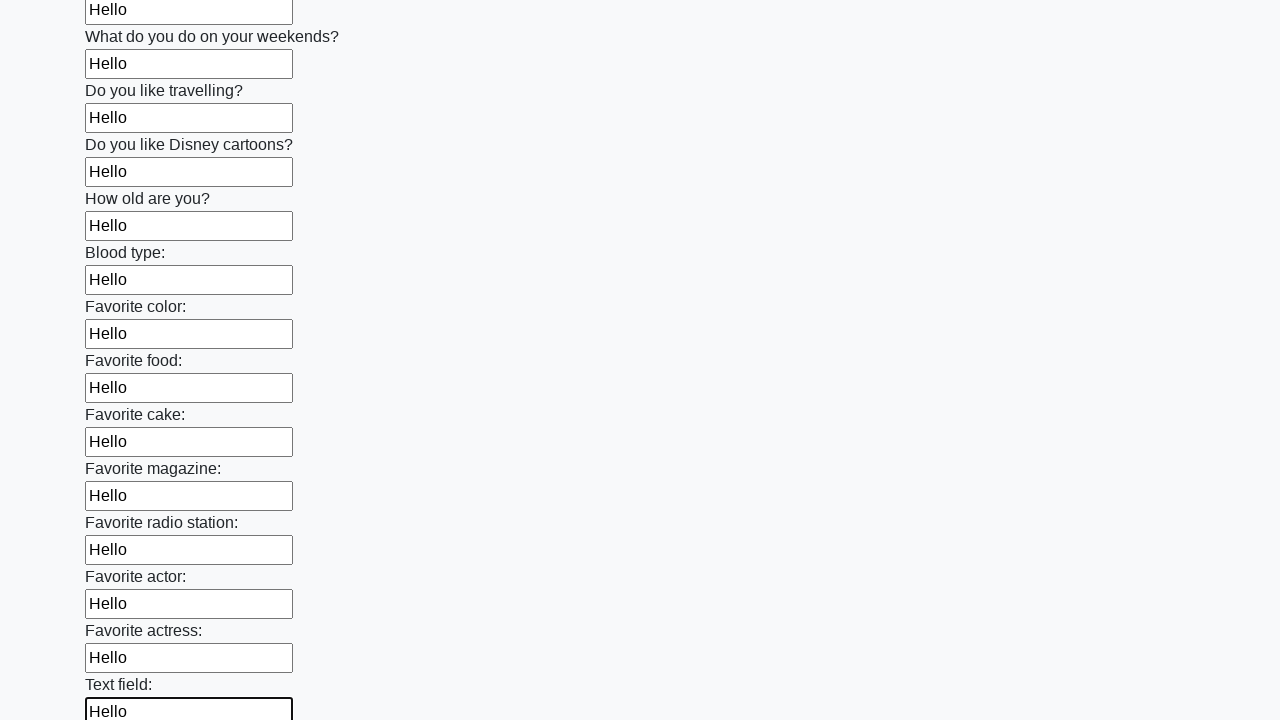

Filled input field with 'Hello' on input >> nth=27
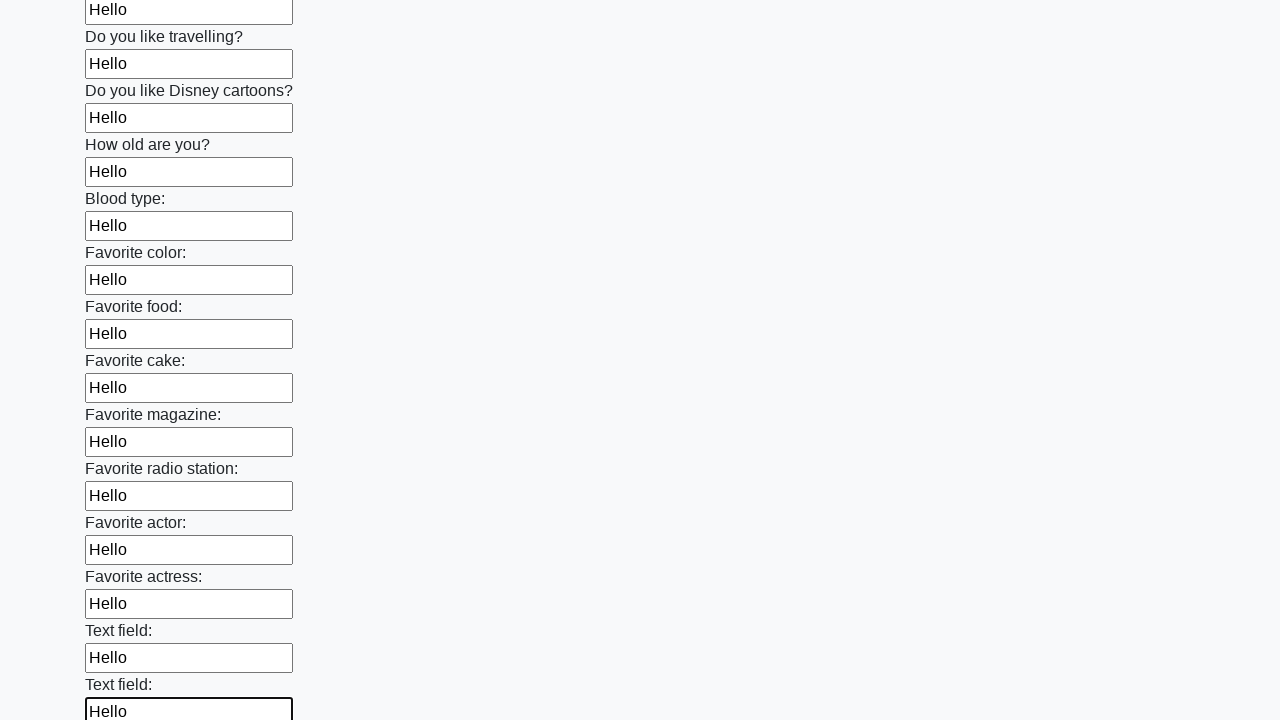

Filled input field with 'Hello' on input >> nth=28
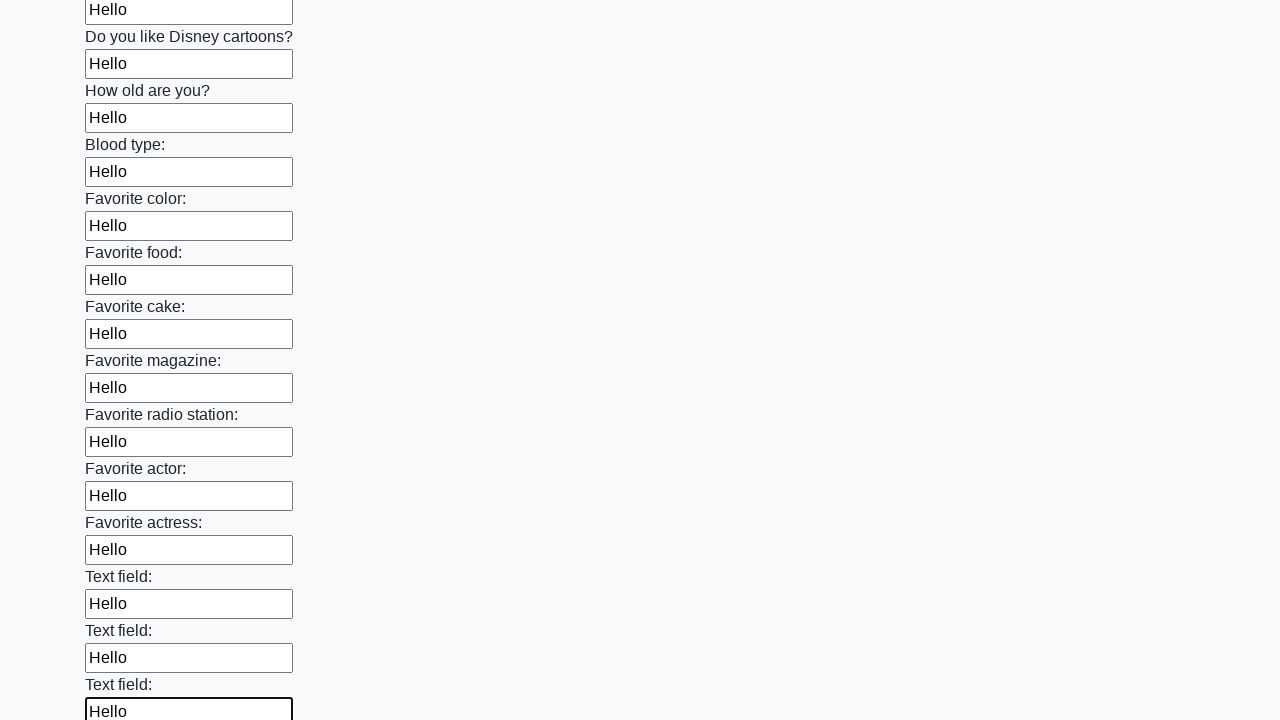

Filled input field with 'Hello' on input >> nth=29
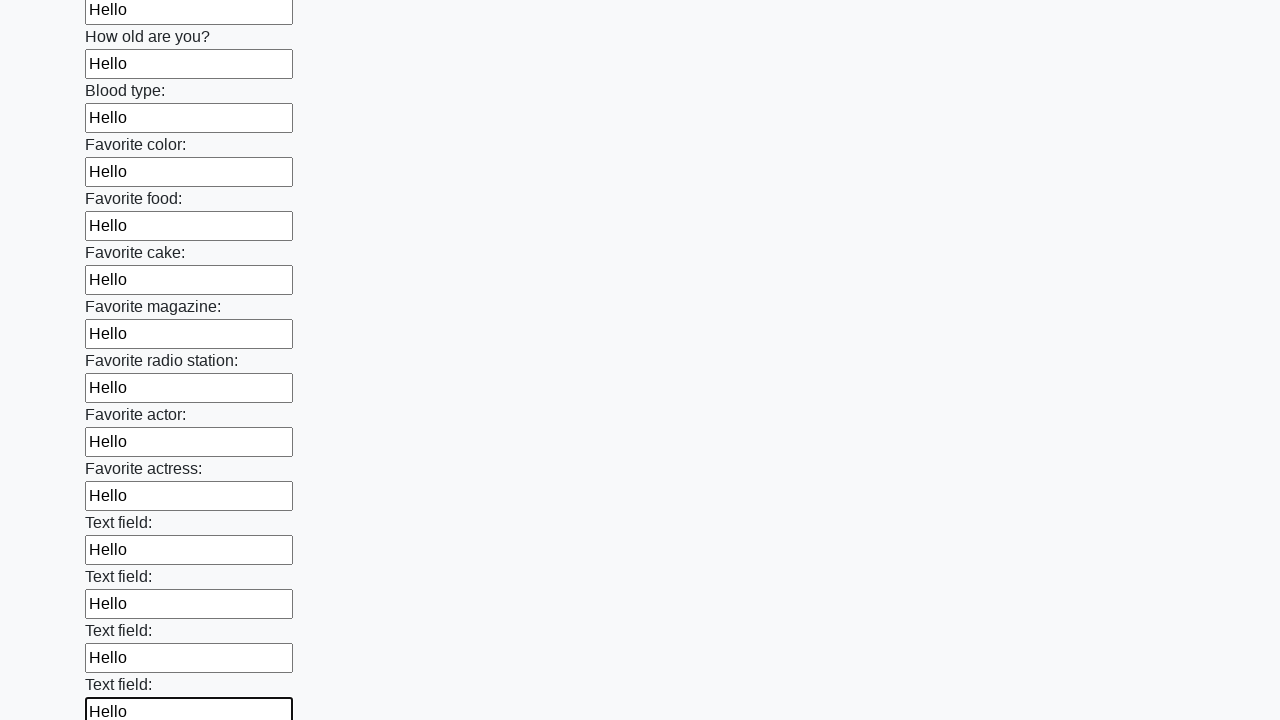

Filled input field with 'Hello' on input >> nth=30
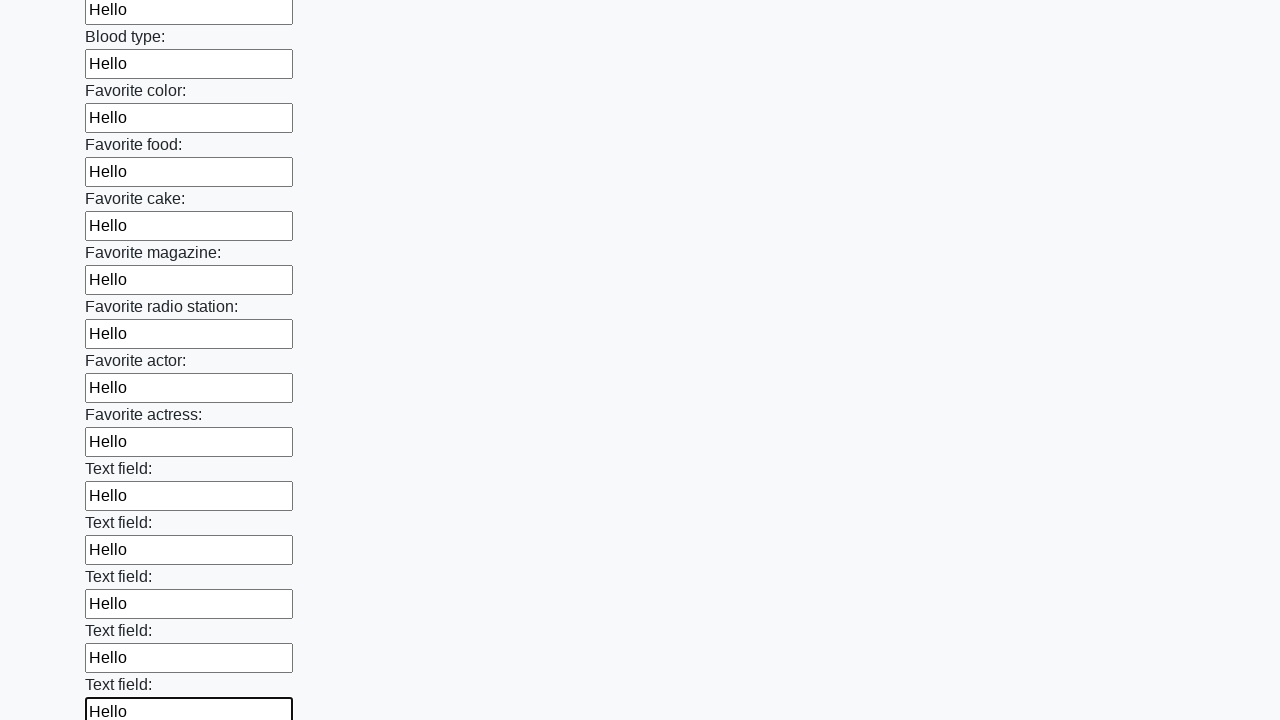

Filled input field with 'Hello' on input >> nth=31
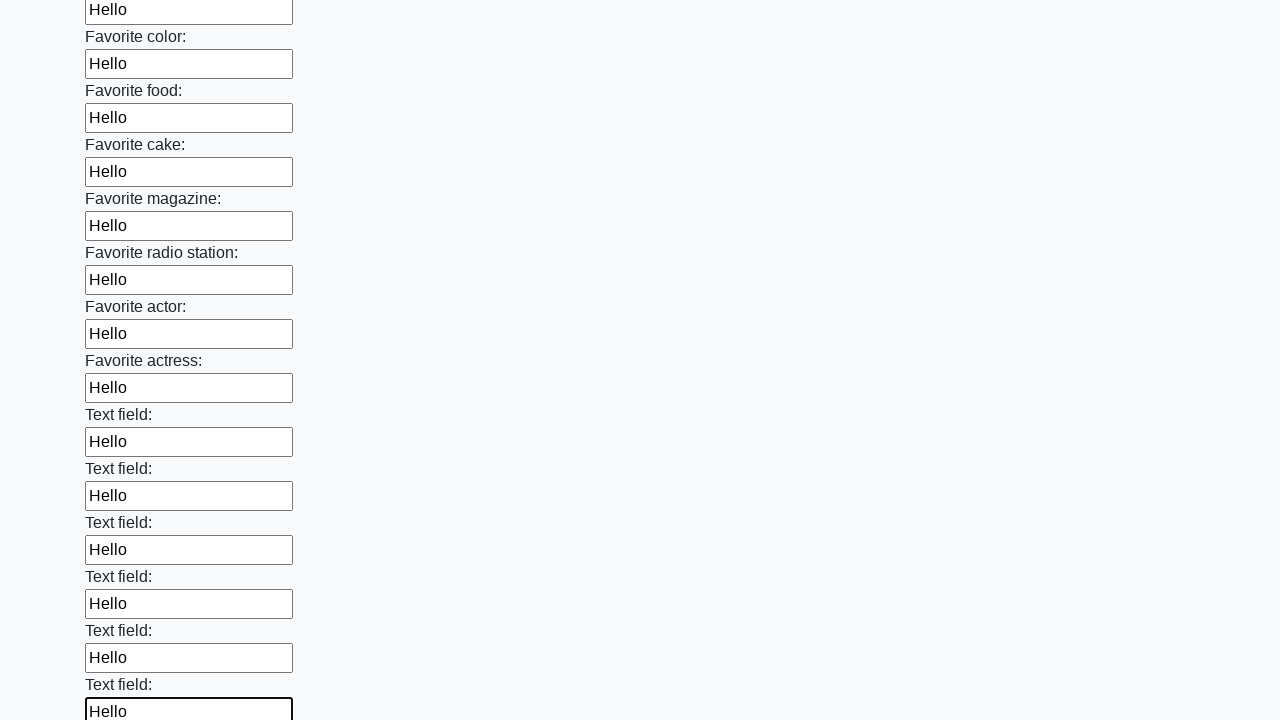

Filled input field with 'Hello' on input >> nth=32
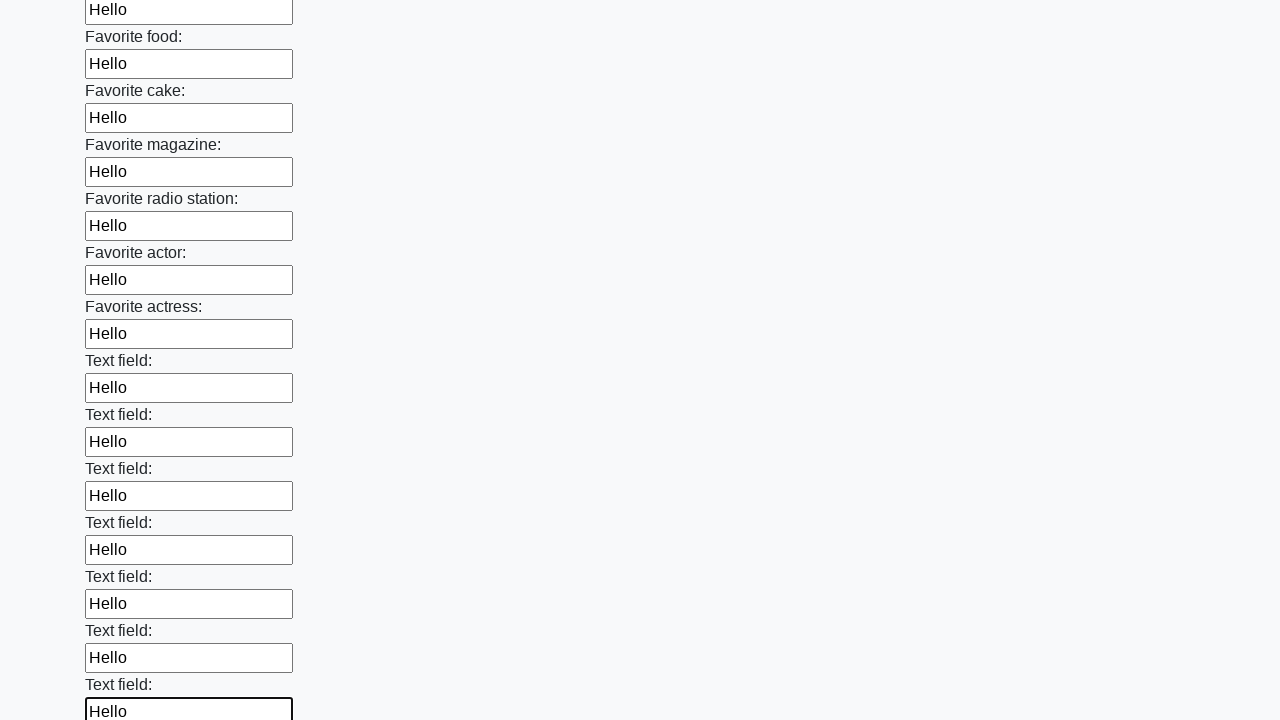

Filled input field with 'Hello' on input >> nth=33
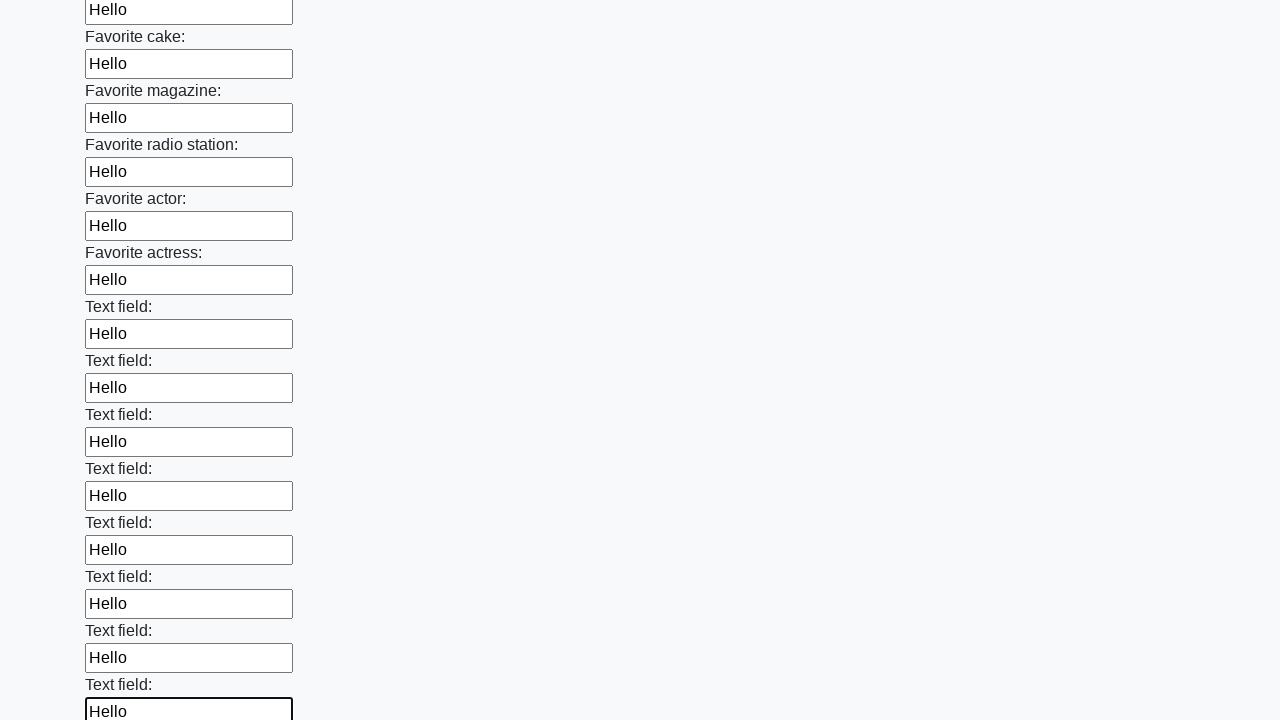

Filled input field with 'Hello' on input >> nth=34
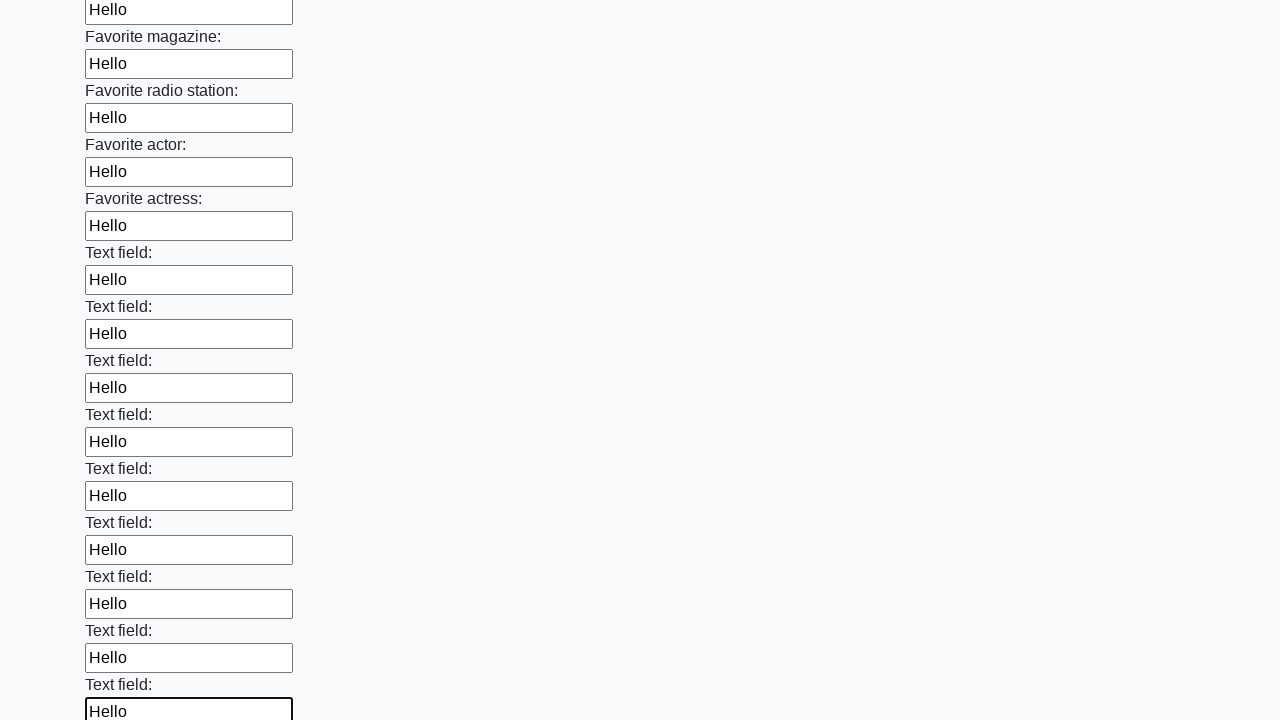

Filled input field with 'Hello' on input >> nth=35
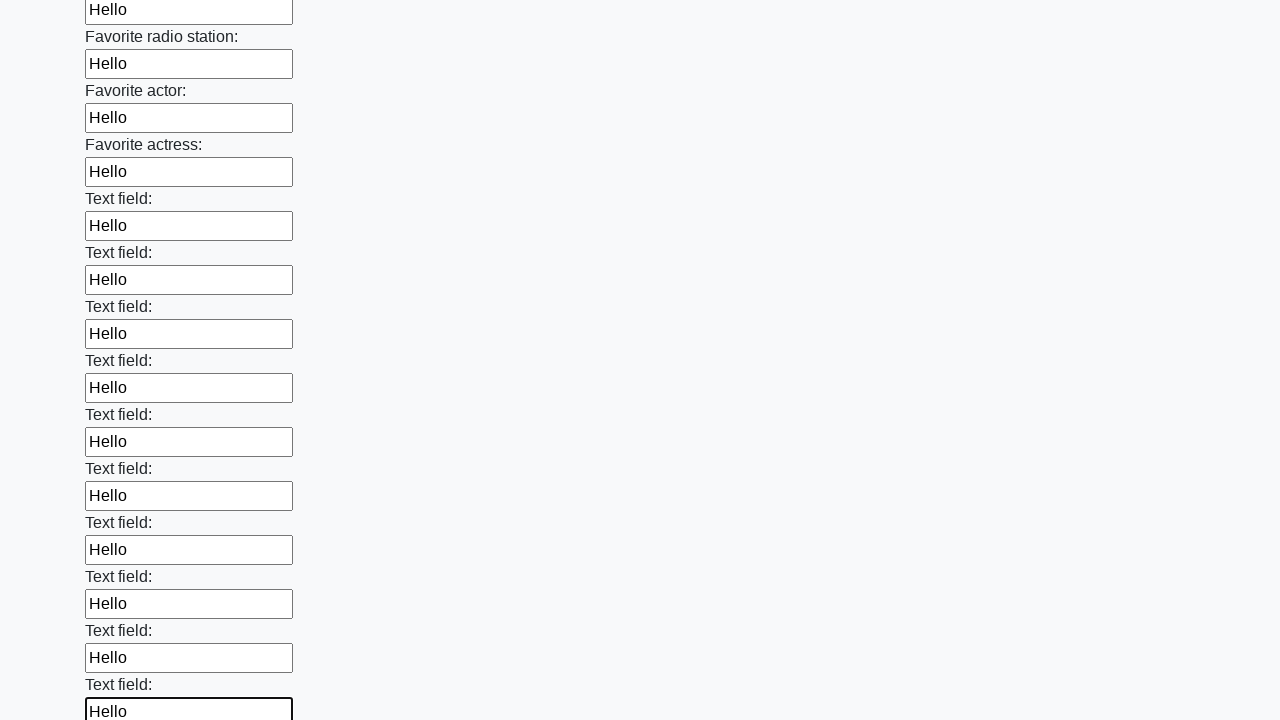

Filled input field with 'Hello' on input >> nth=36
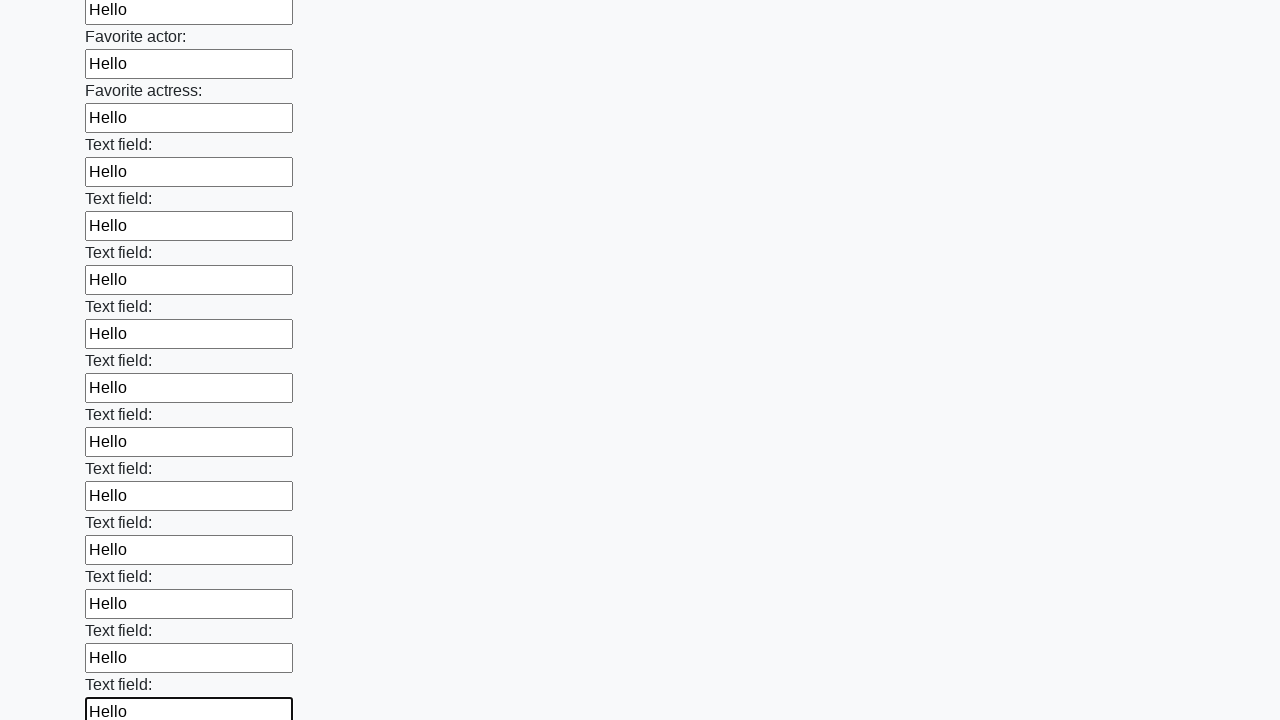

Filled input field with 'Hello' on input >> nth=37
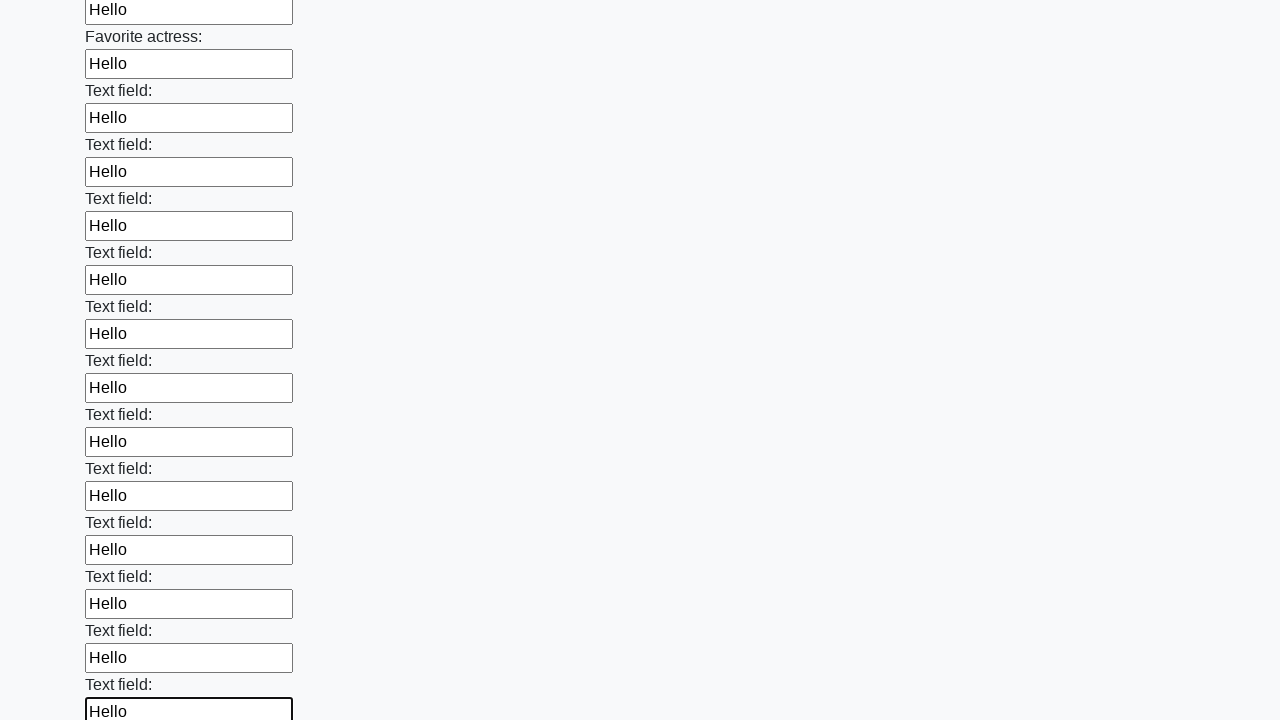

Filled input field with 'Hello' on input >> nth=38
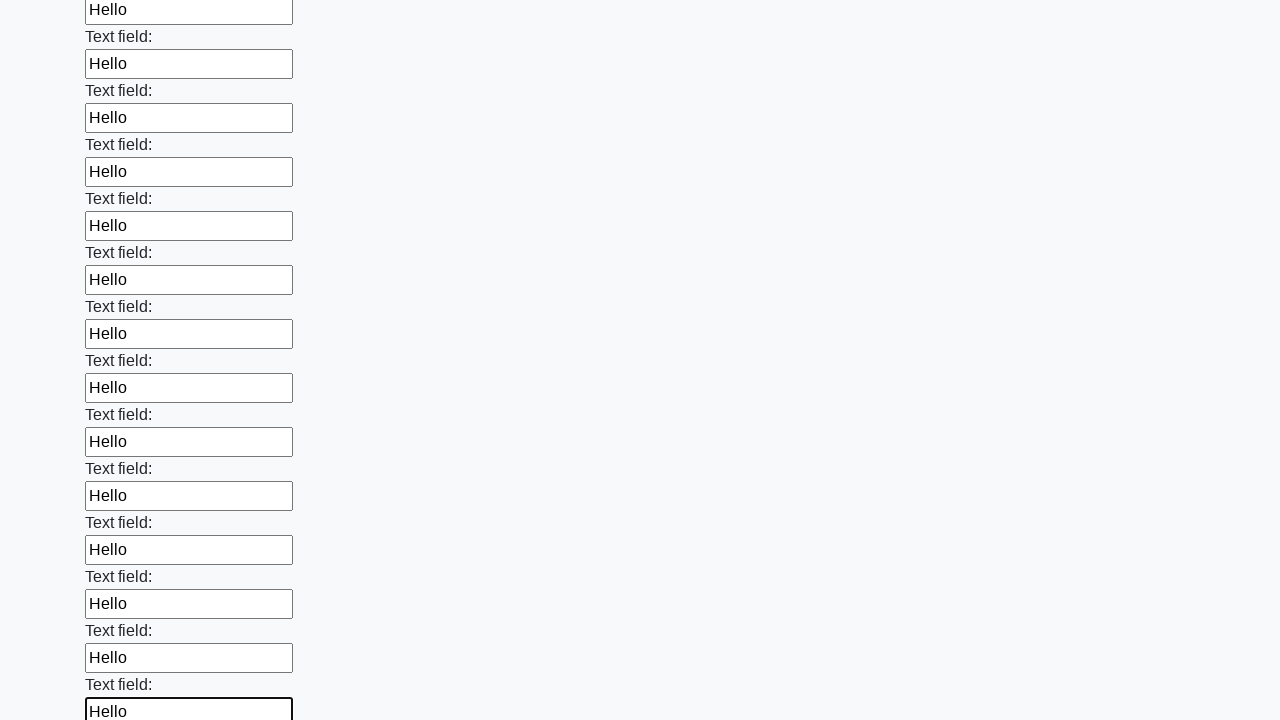

Filled input field with 'Hello' on input >> nth=39
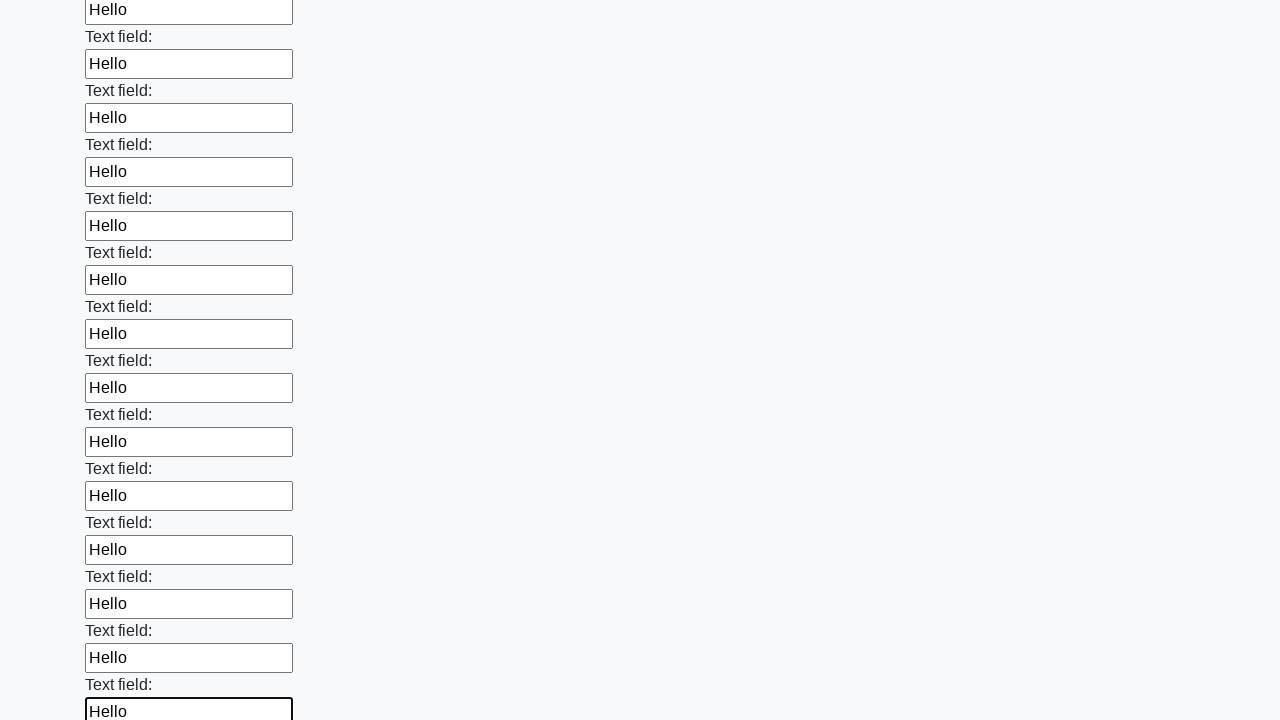

Filled input field with 'Hello' on input >> nth=40
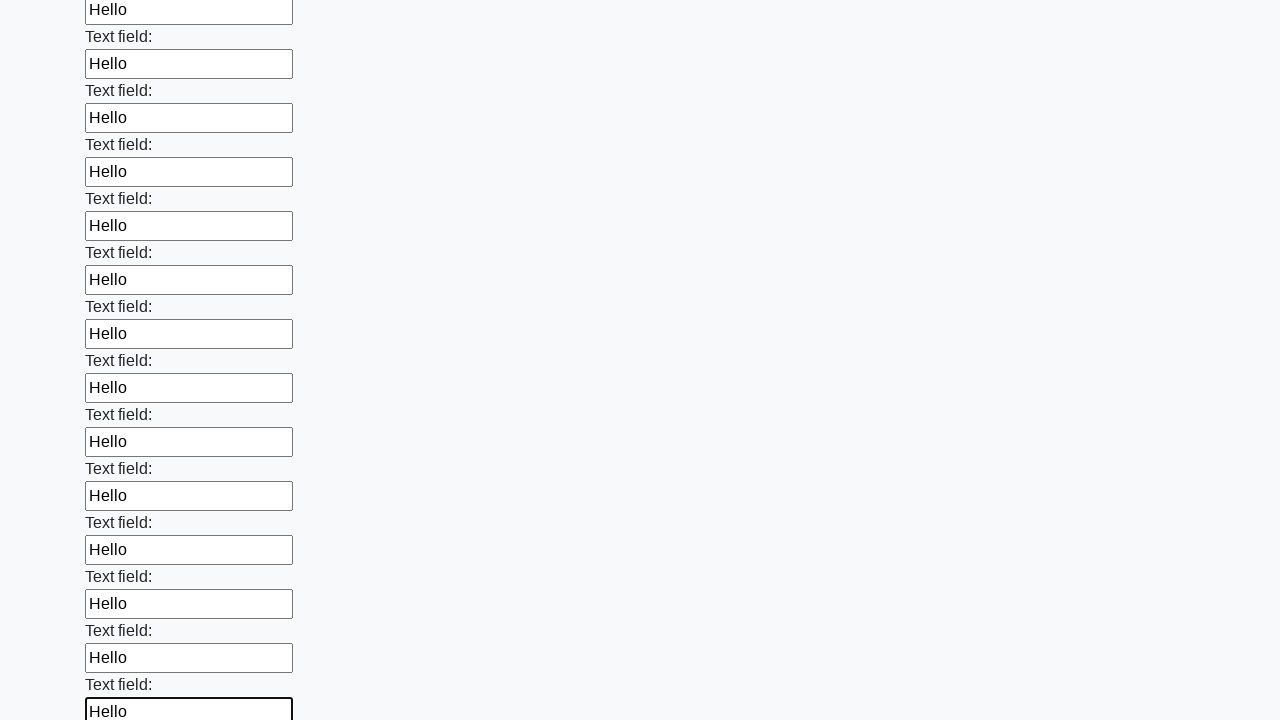

Filled input field with 'Hello' on input >> nth=41
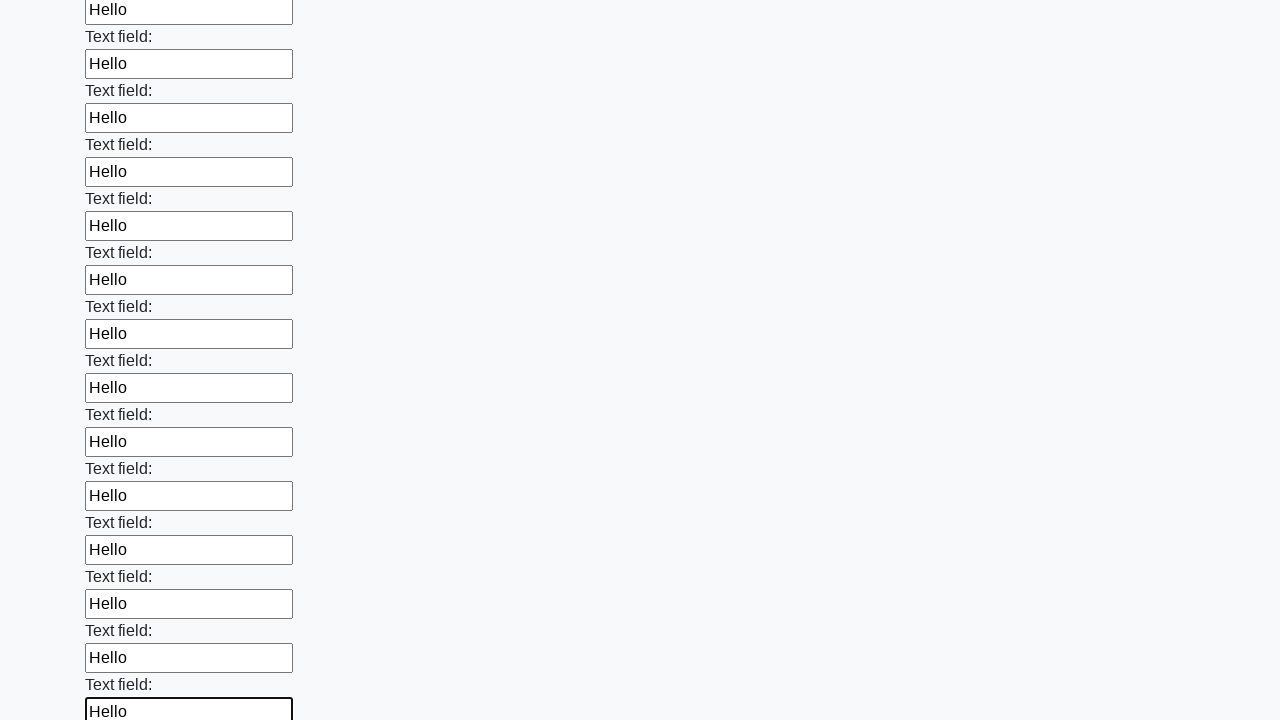

Filled input field with 'Hello' on input >> nth=42
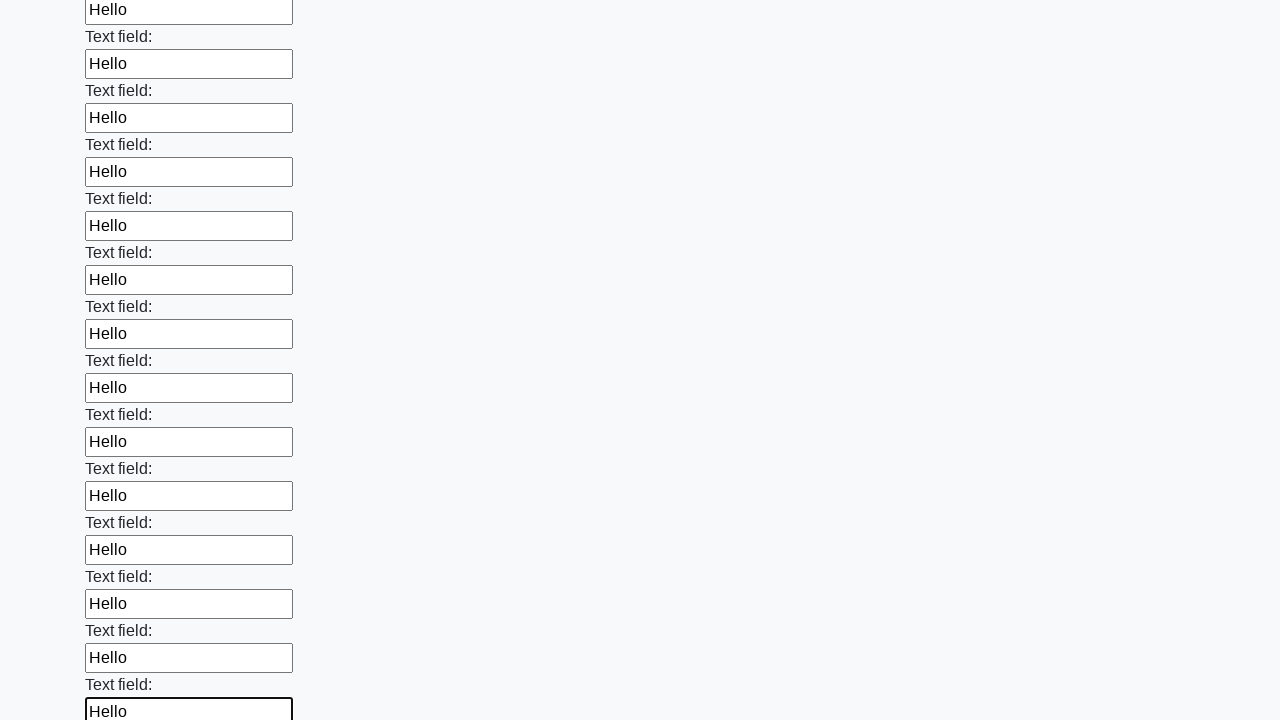

Filled input field with 'Hello' on input >> nth=43
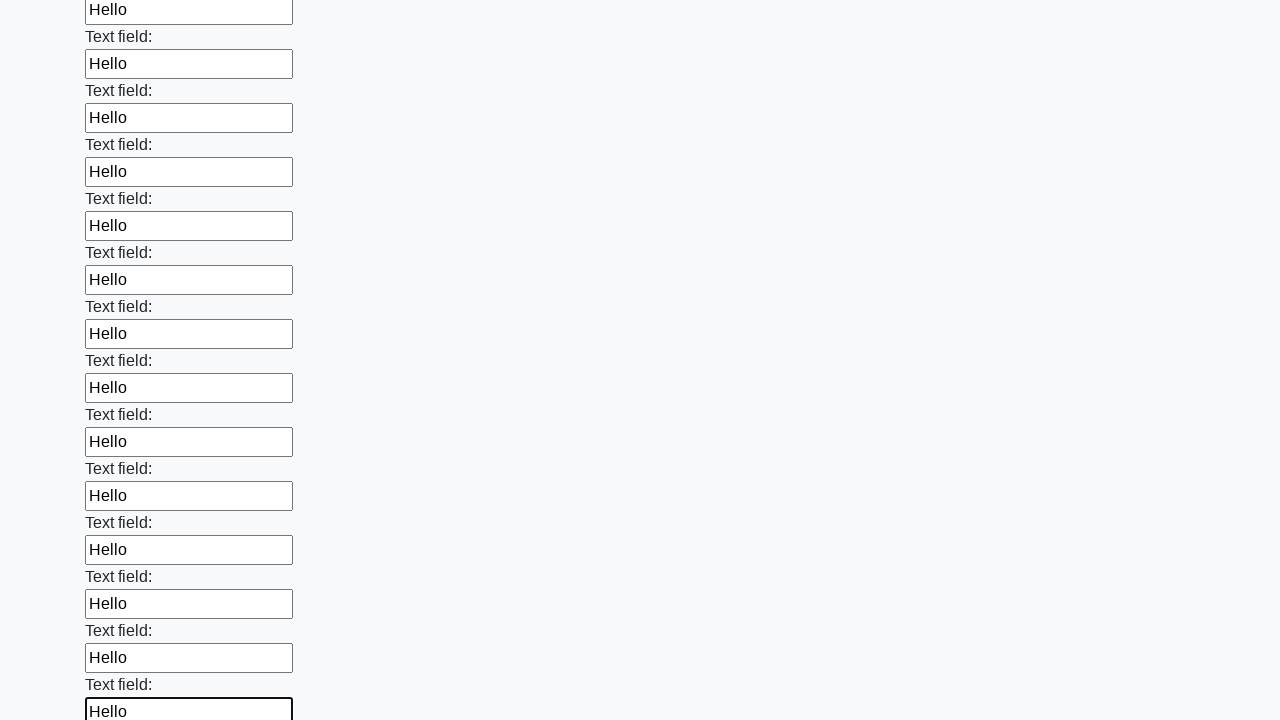

Filled input field with 'Hello' on input >> nth=44
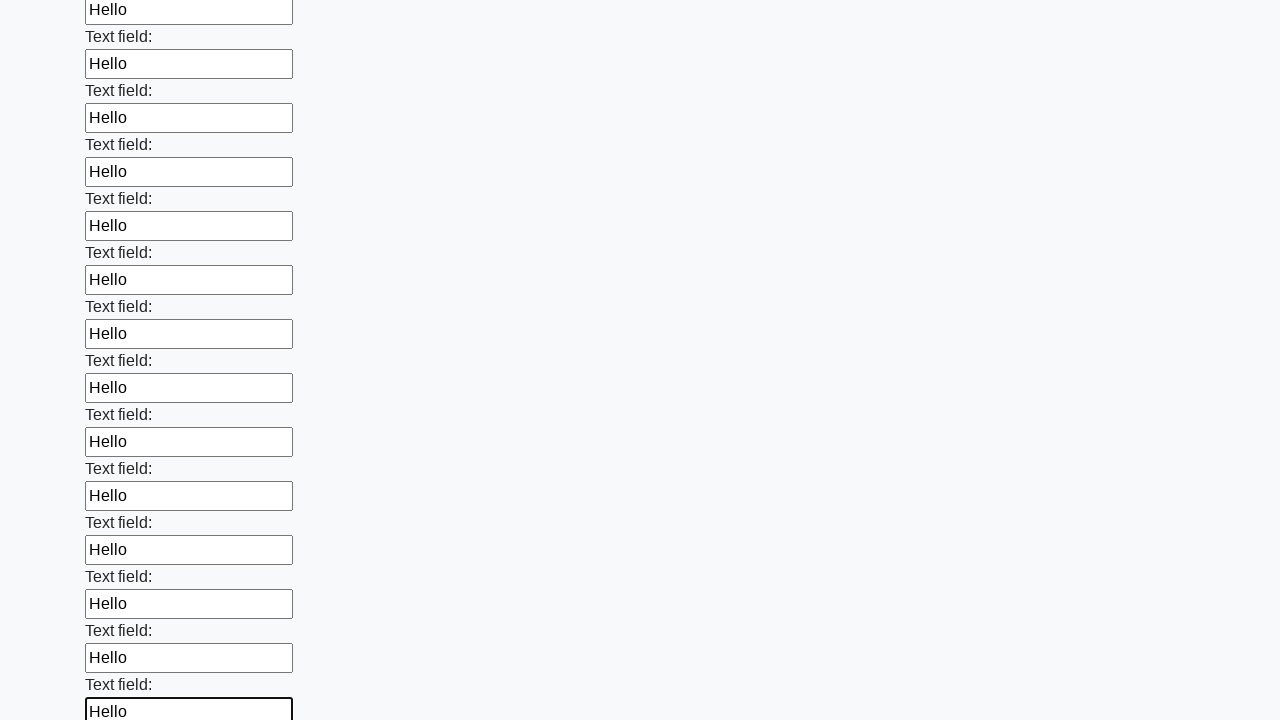

Filled input field with 'Hello' on input >> nth=45
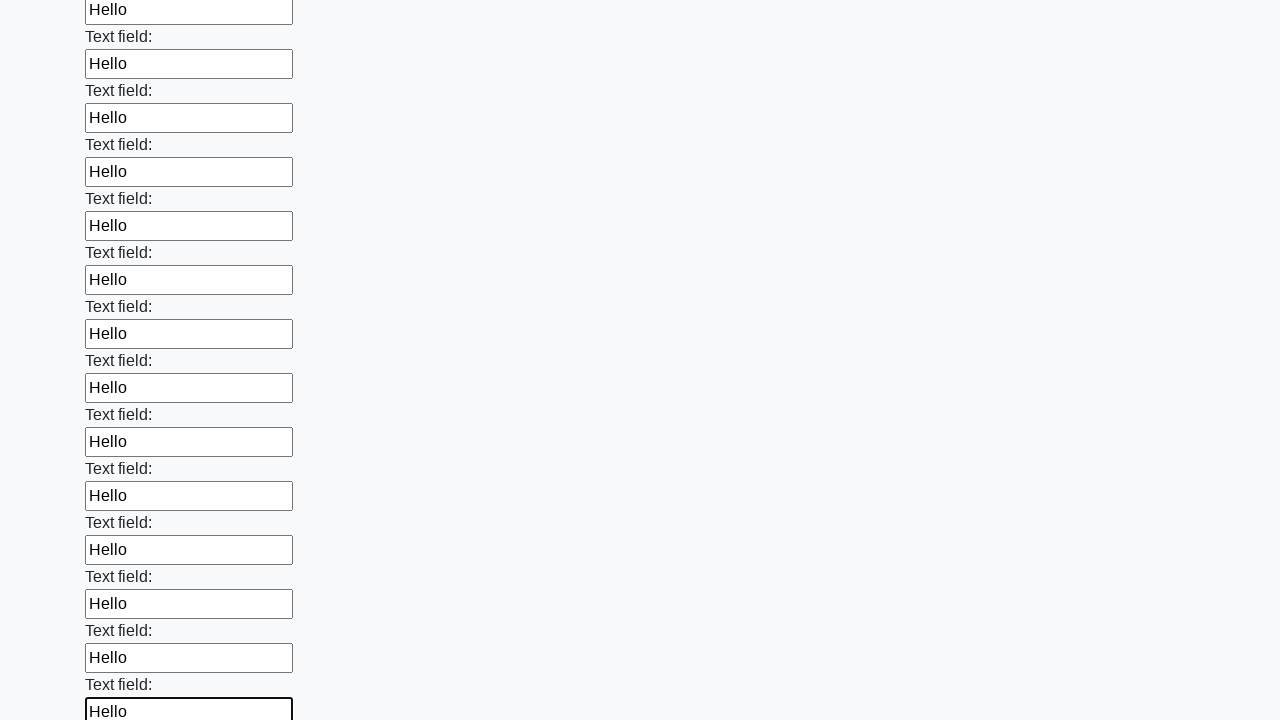

Filled input field with 'Hello' on input >> nth=46
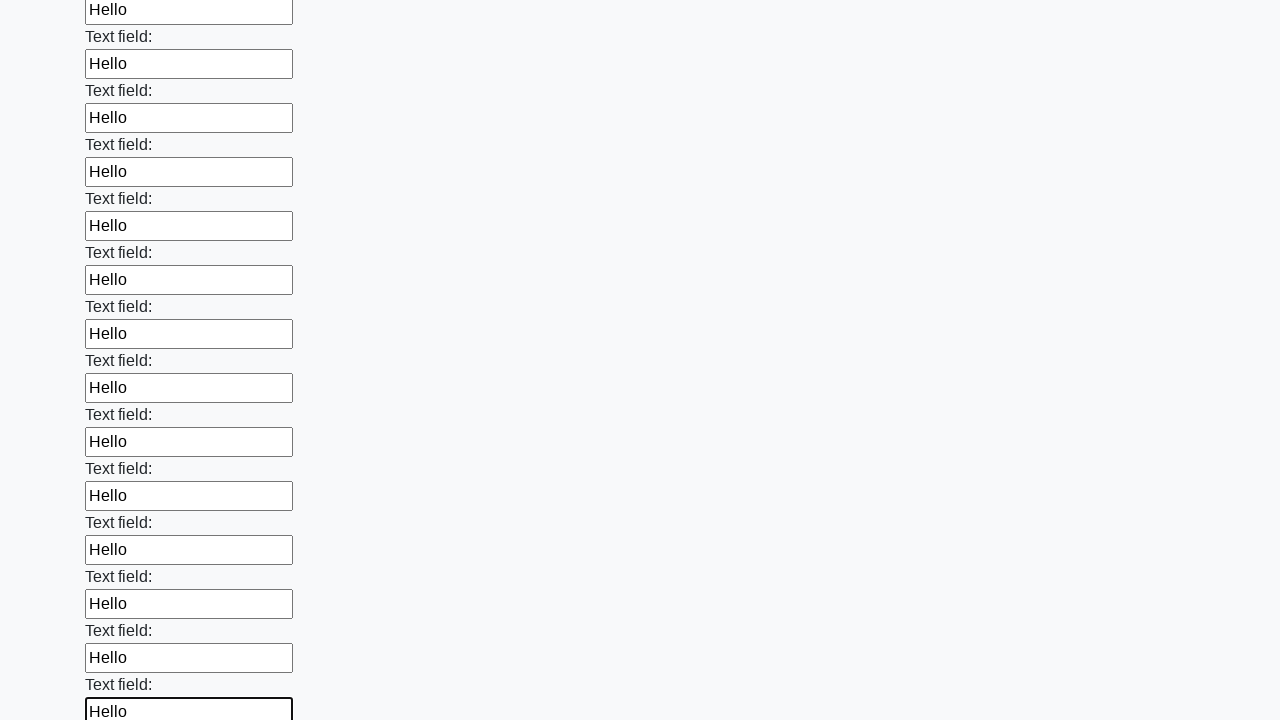

Filled input field with 'Hello' on input >> nth=47
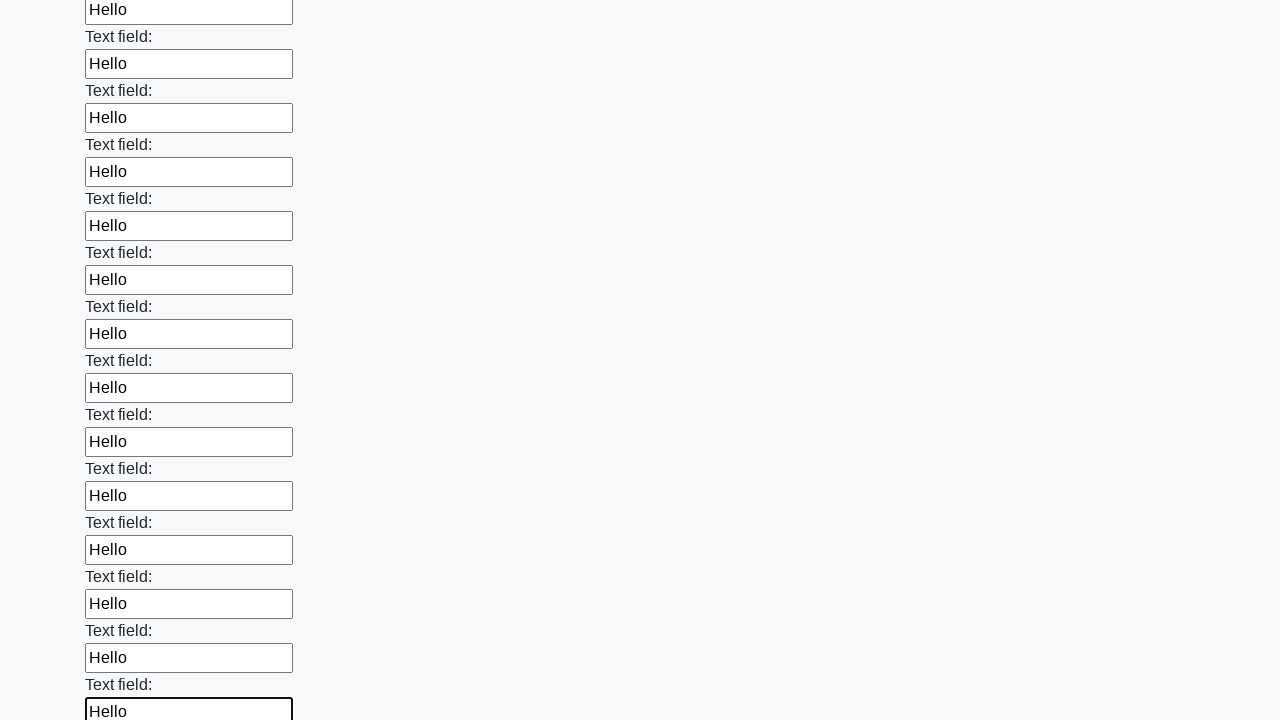

Filled input field with 'Hello' on input >> nth=48
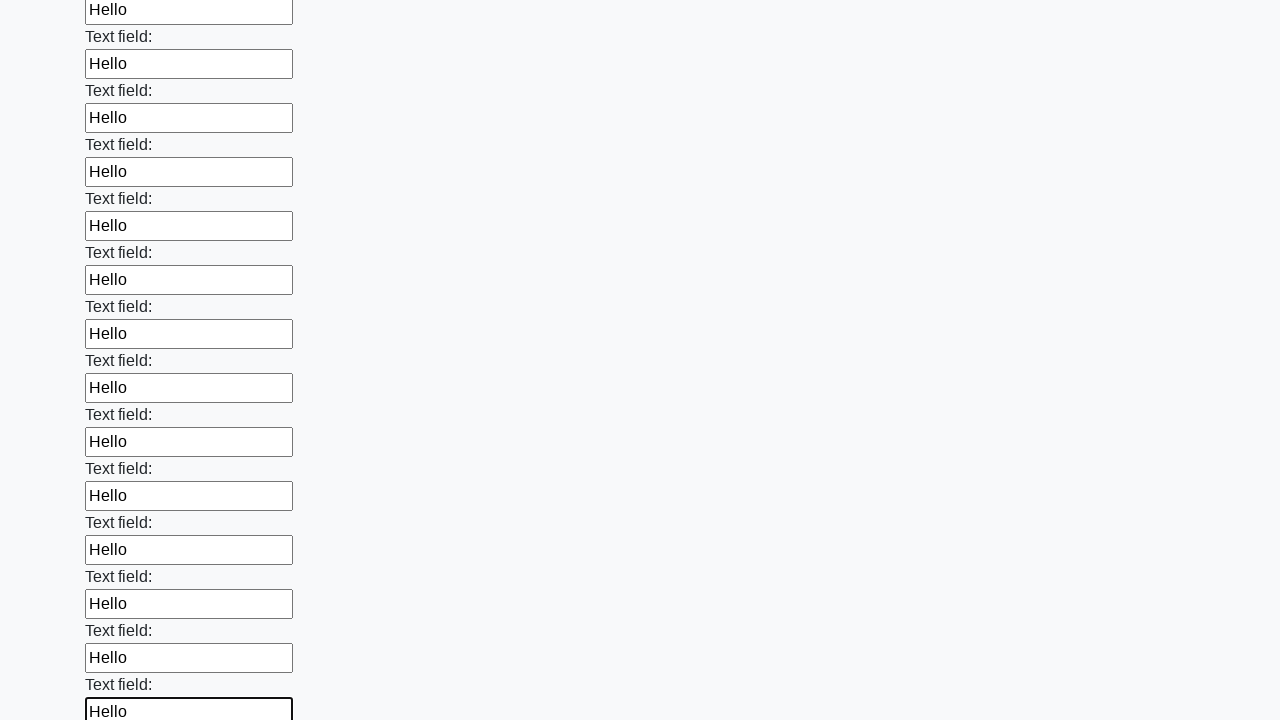

Filled input field with 'Hello' on input >> nth=49
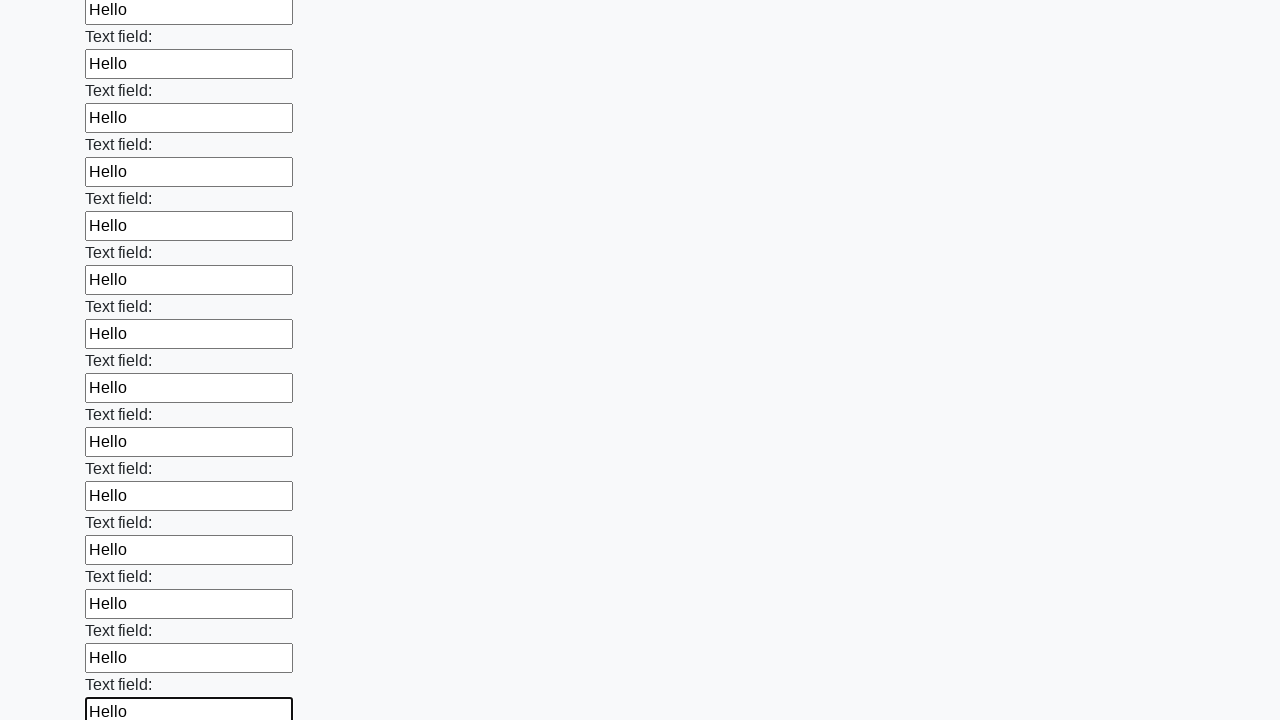

Filled input field with 'Hello' on input >> nth=50
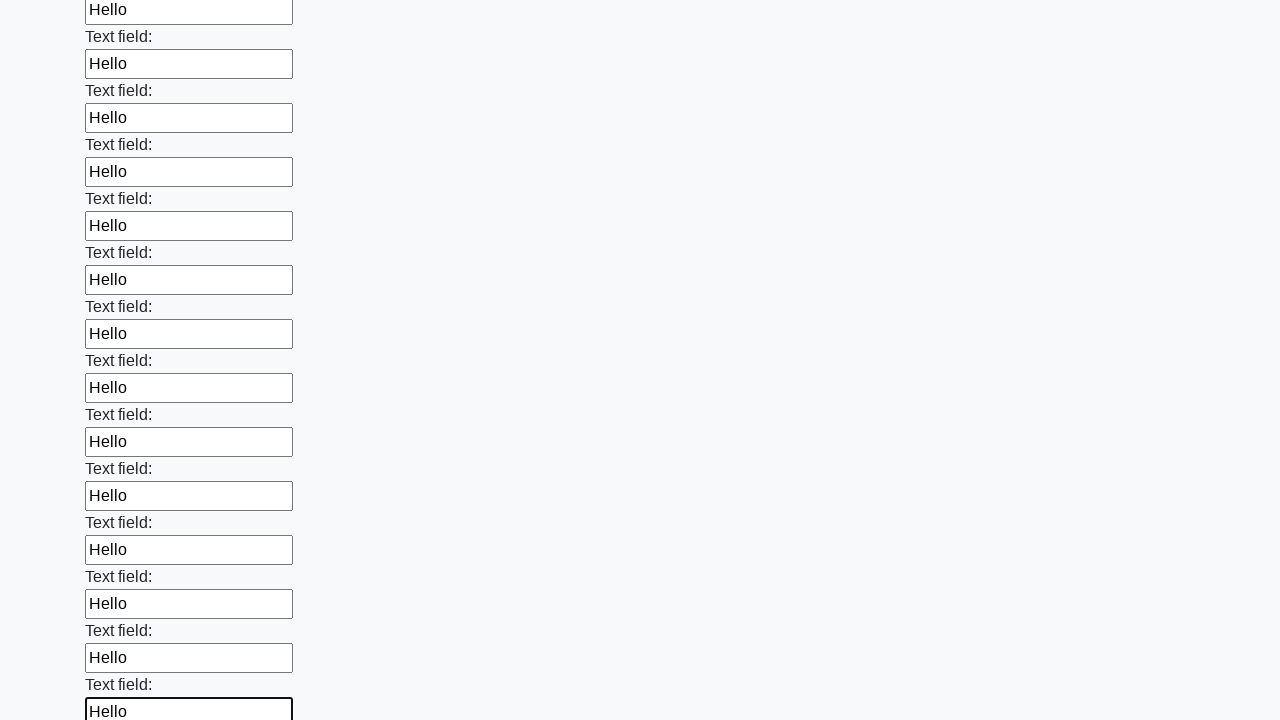

Filled input field with 'Hello' on input >> nth=51
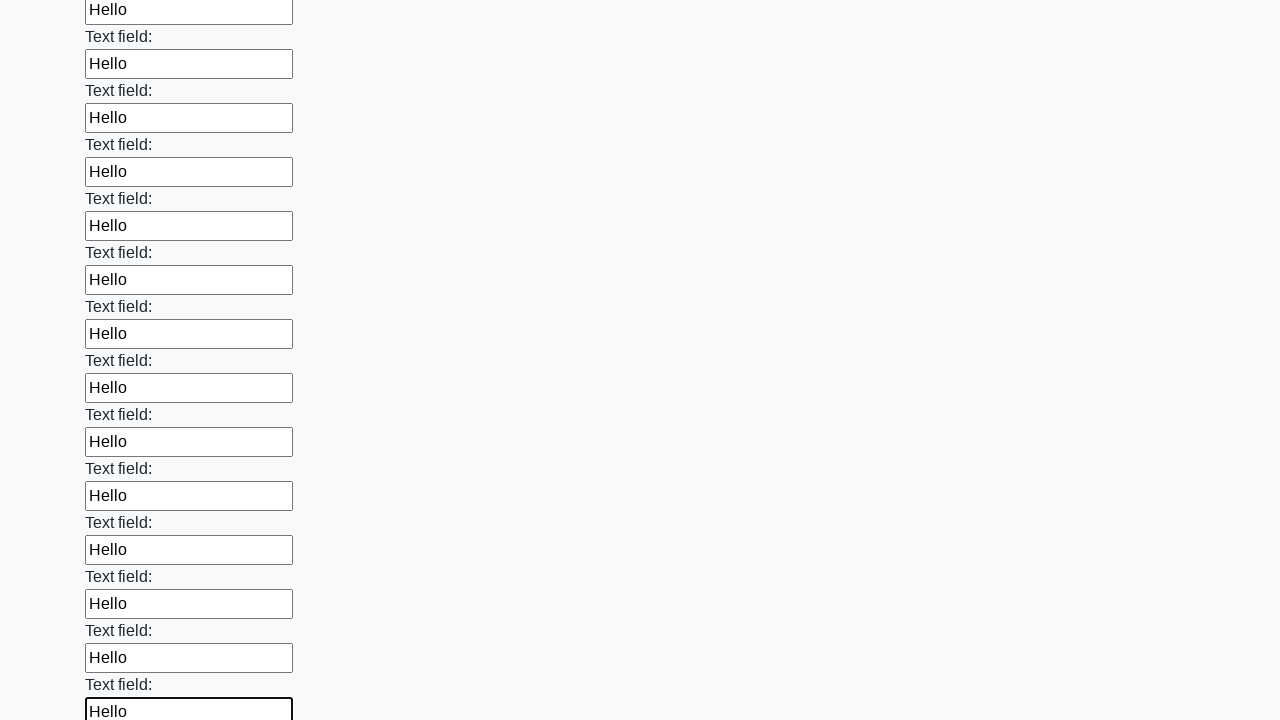

Filled input field with 'Hello' on input >> nth=52
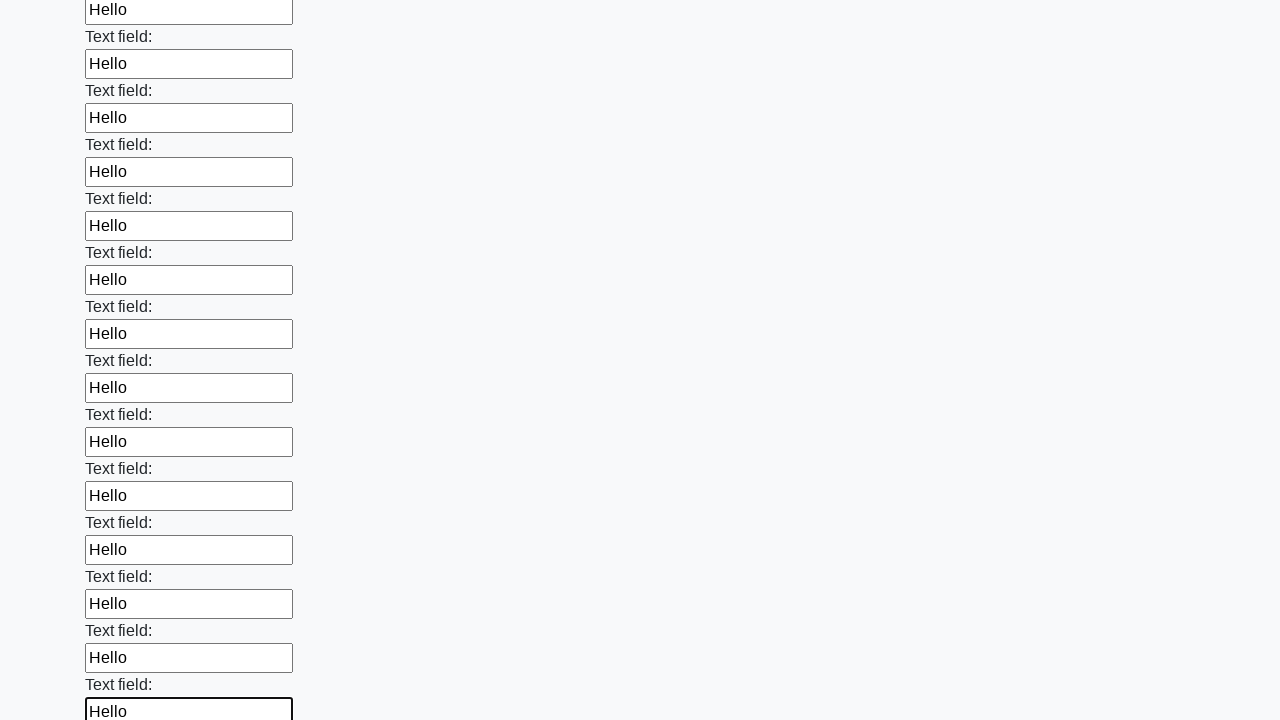

Filled input field with 'Hello' on input >> nth=53
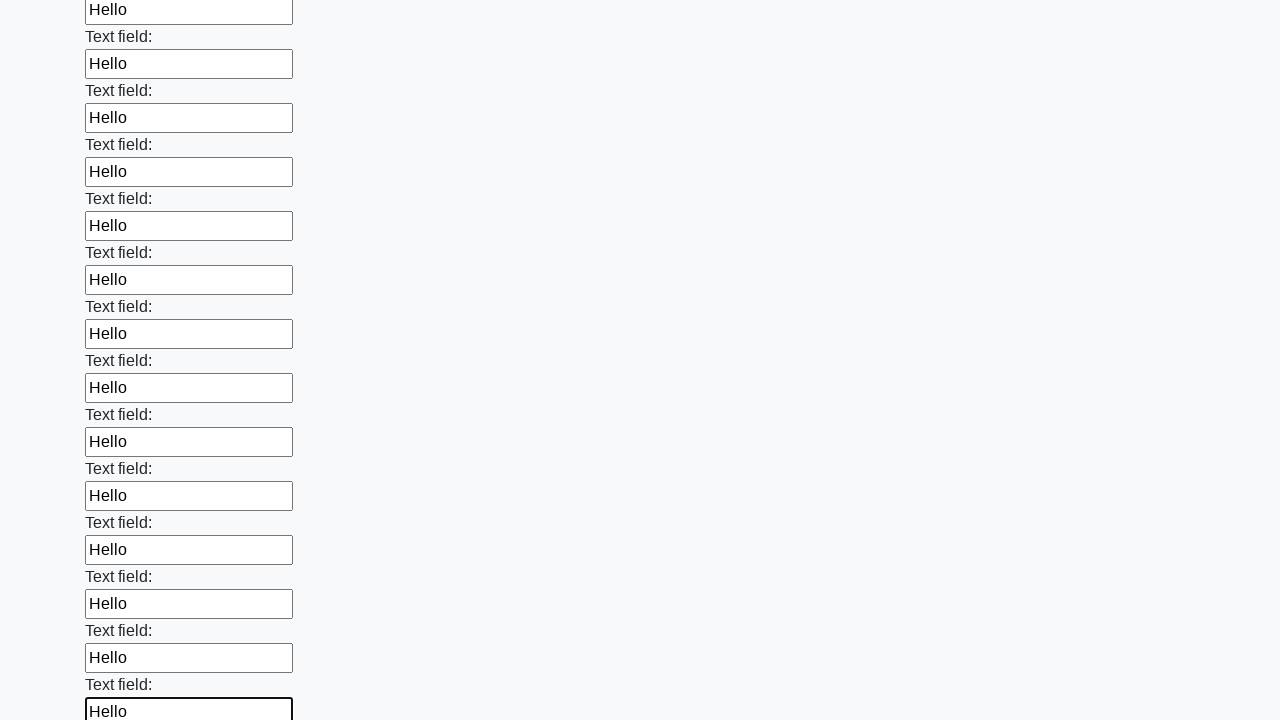

Filled input field with 'Hello' on input >> nth=54
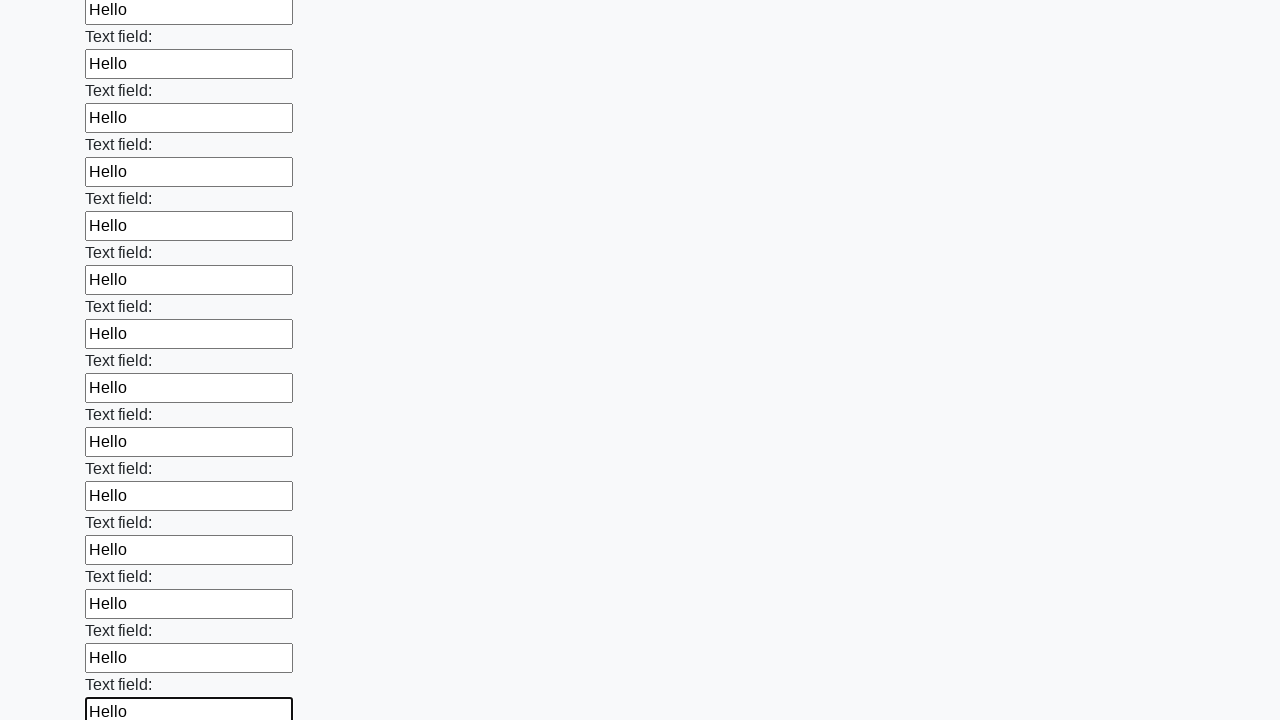

Filled input field with 'Hello' on input >> nth=55
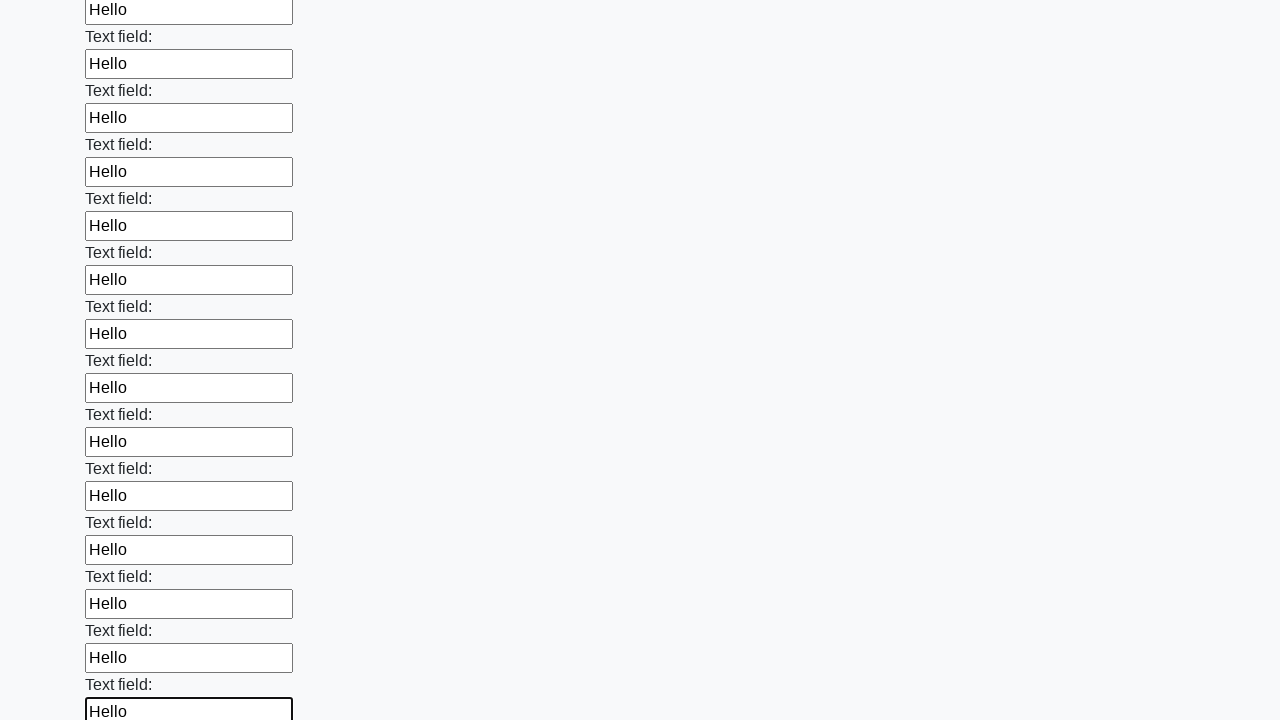

Filled input field with 'Hello' on input >> nth=56
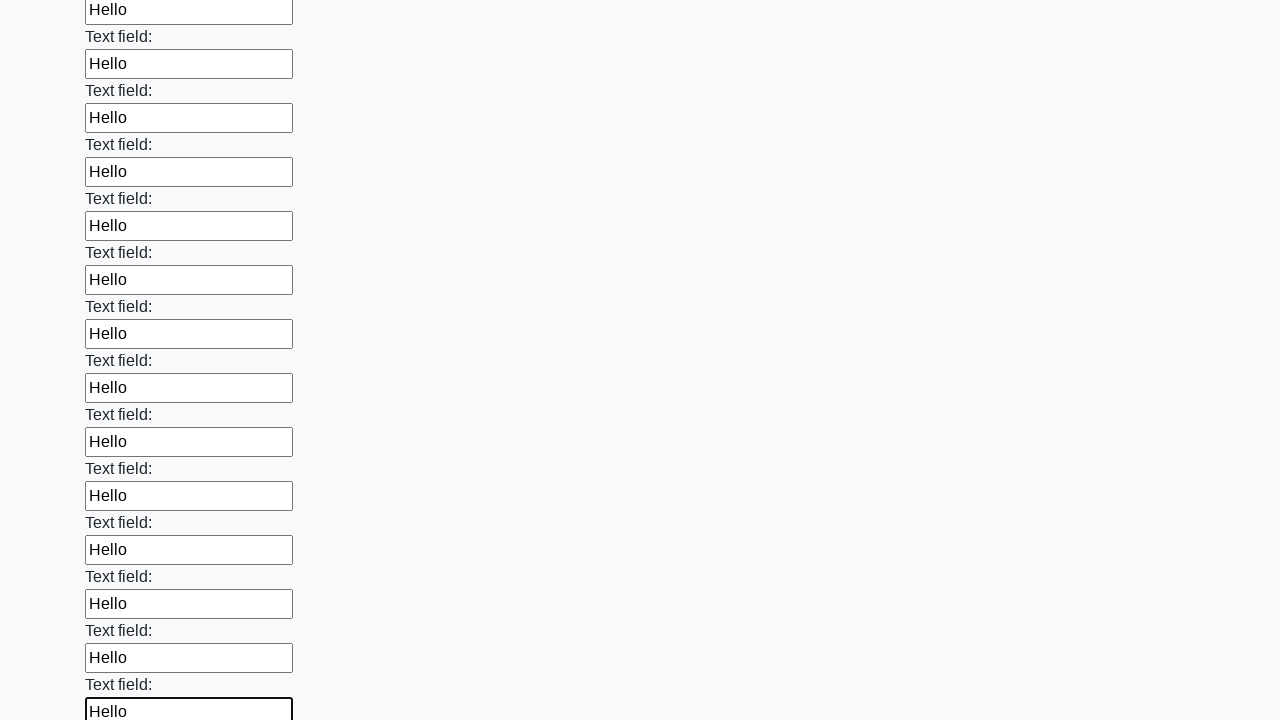

Filled input field with 'Hello' on input >> nth=57
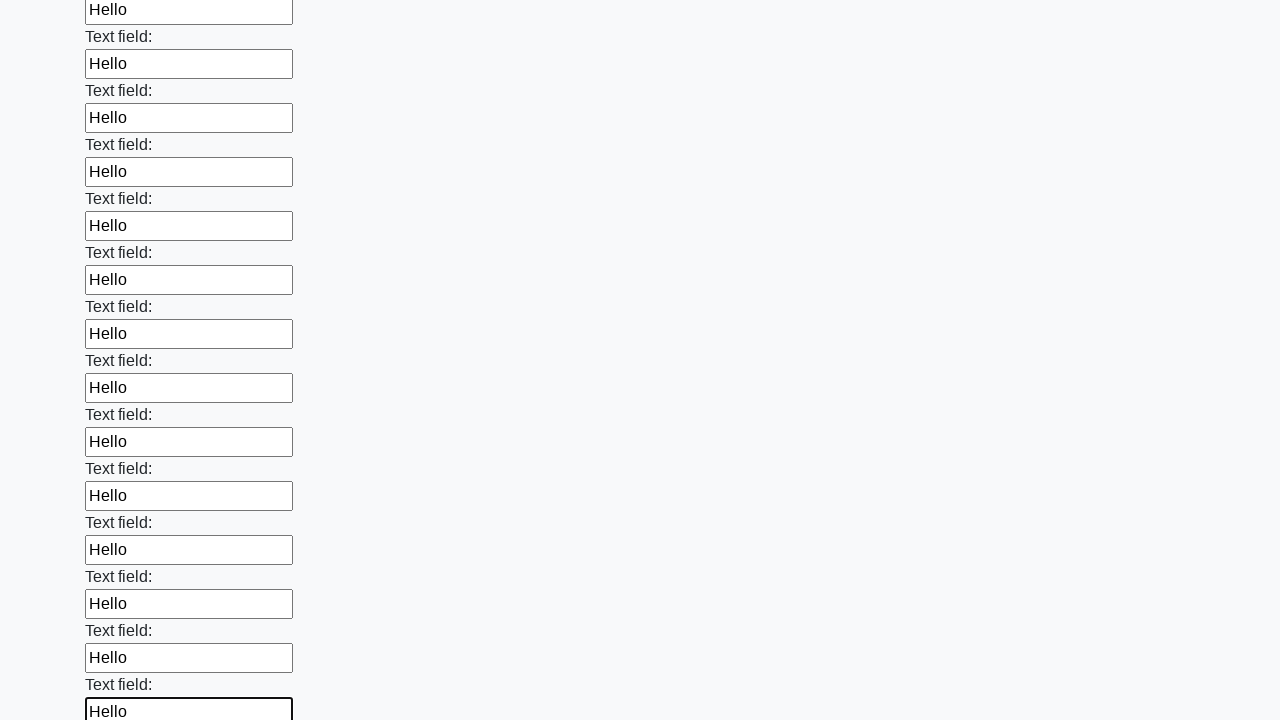

Filled input field with 'Hello' on input >> nth=58
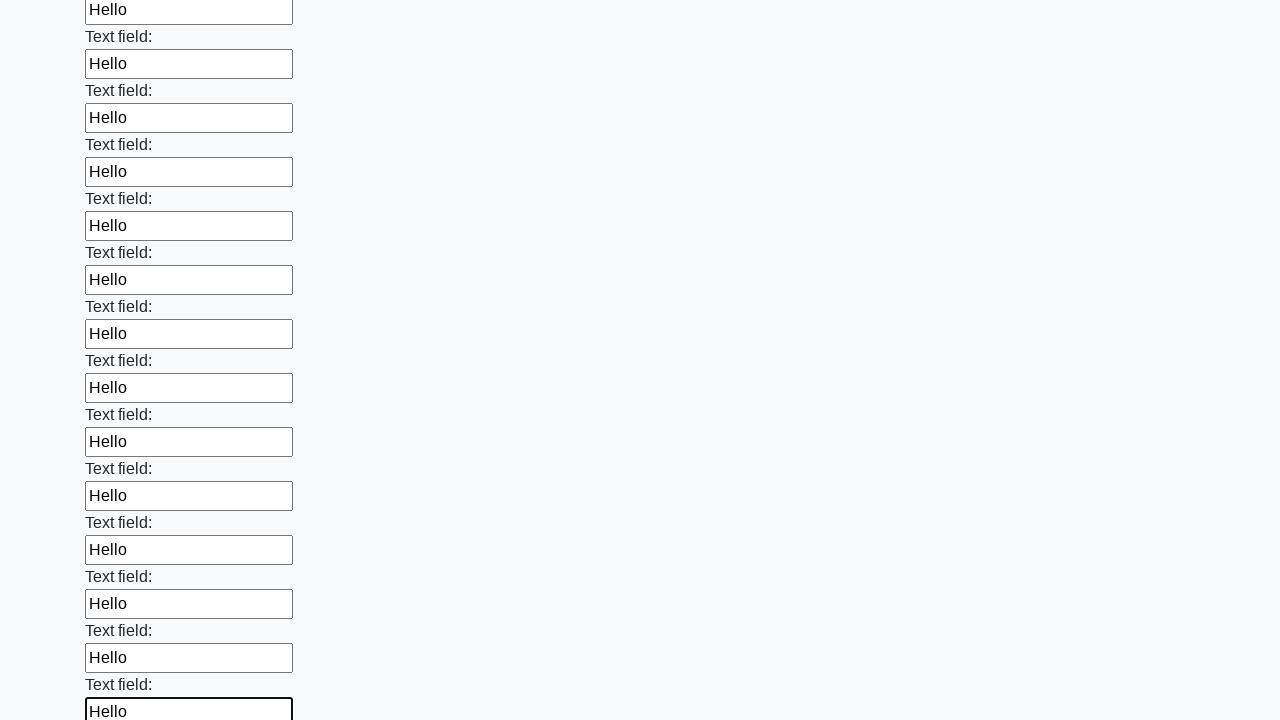

Filled input field with 'Hello' on input >> nth=59
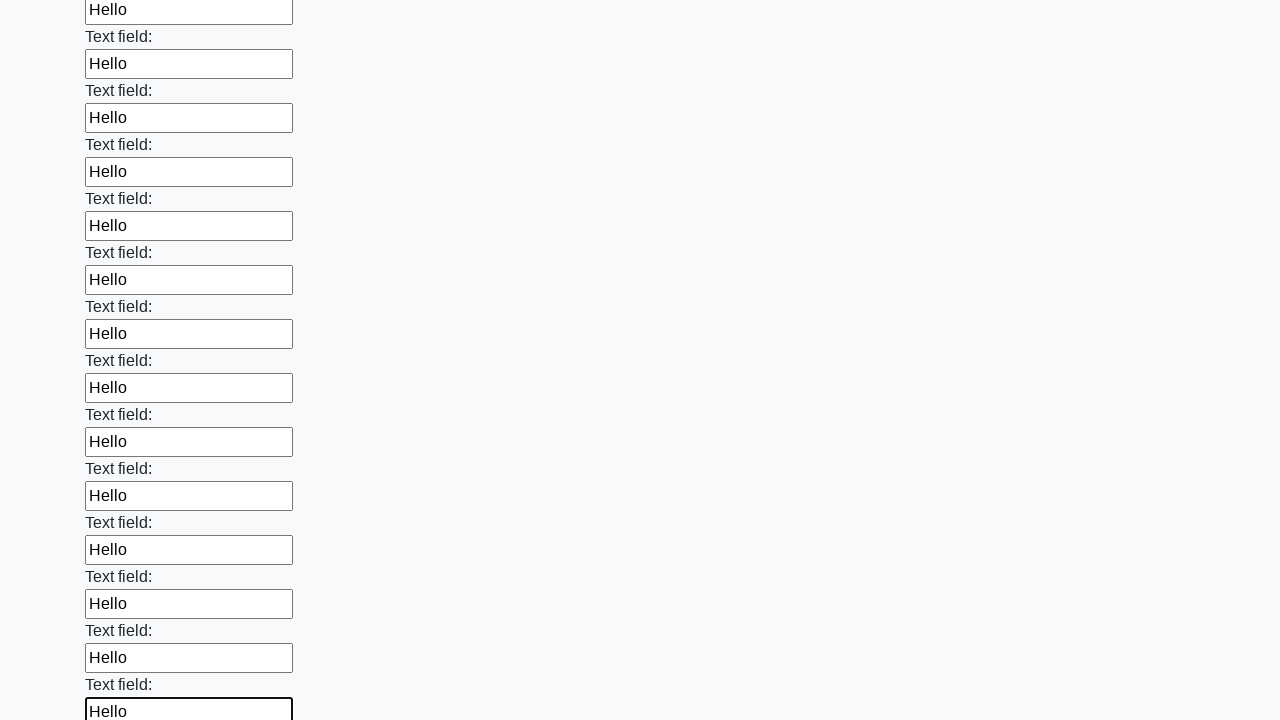

Filled input field with 'Hello' on input >> nth=60
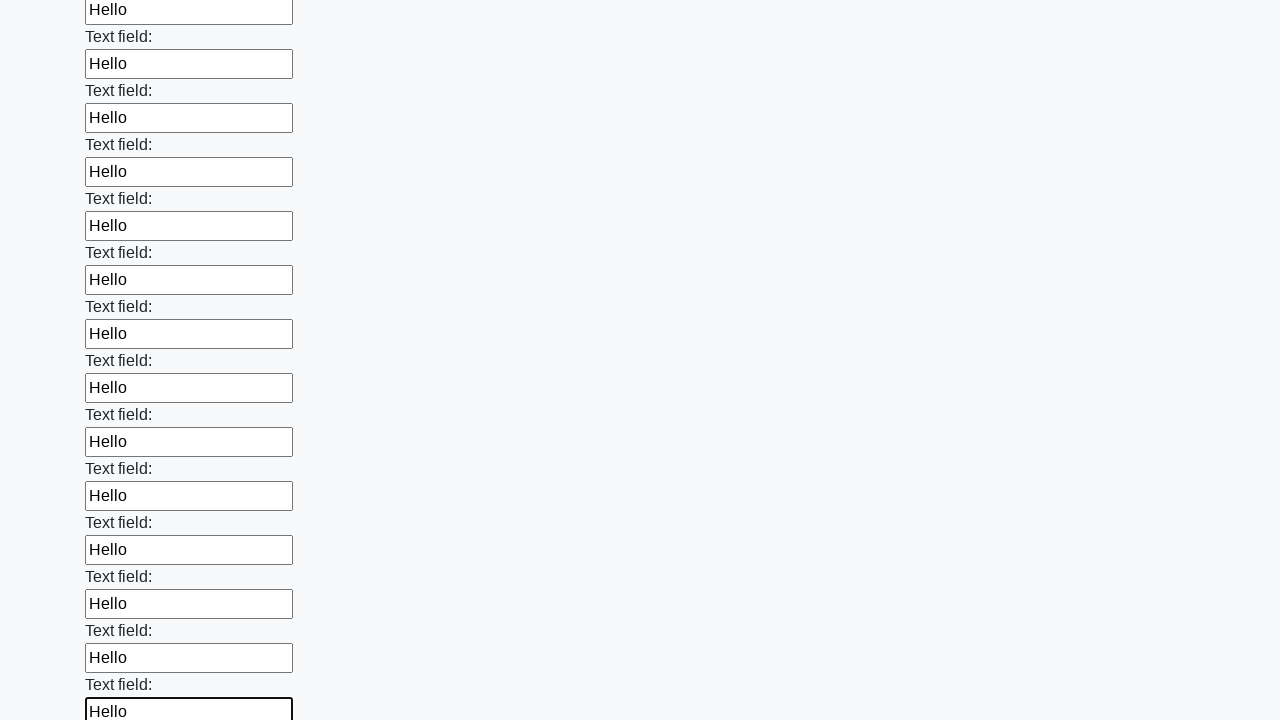

Filled input field with 'Hello' on input >> nth=61
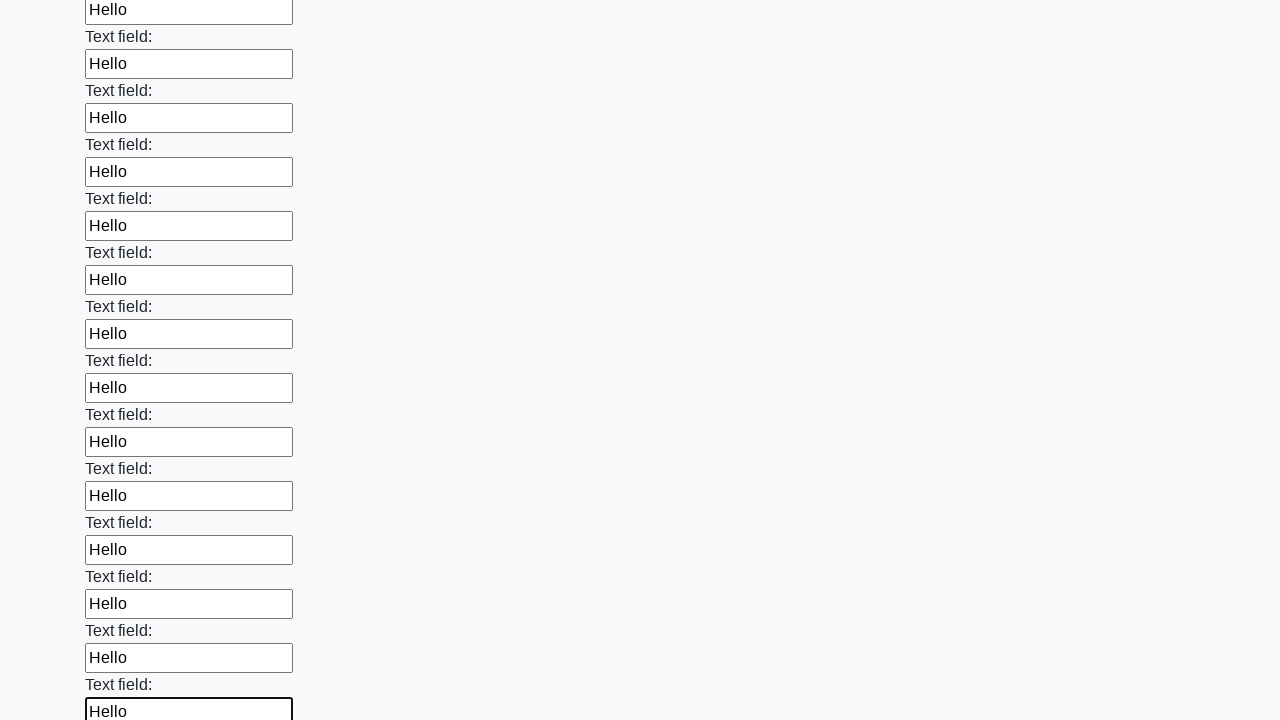

Filled input field with 'Hello' on input >> nth=62
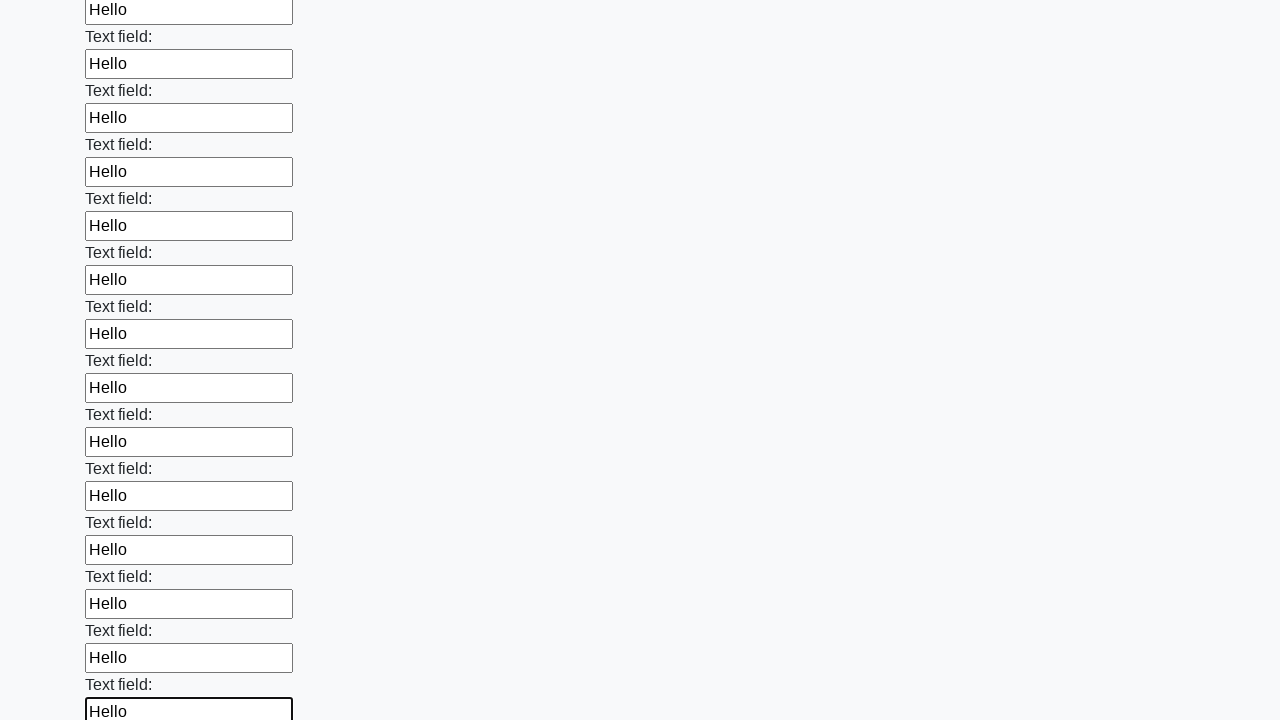

Filled input field with 'Hello' on input >> nth=63
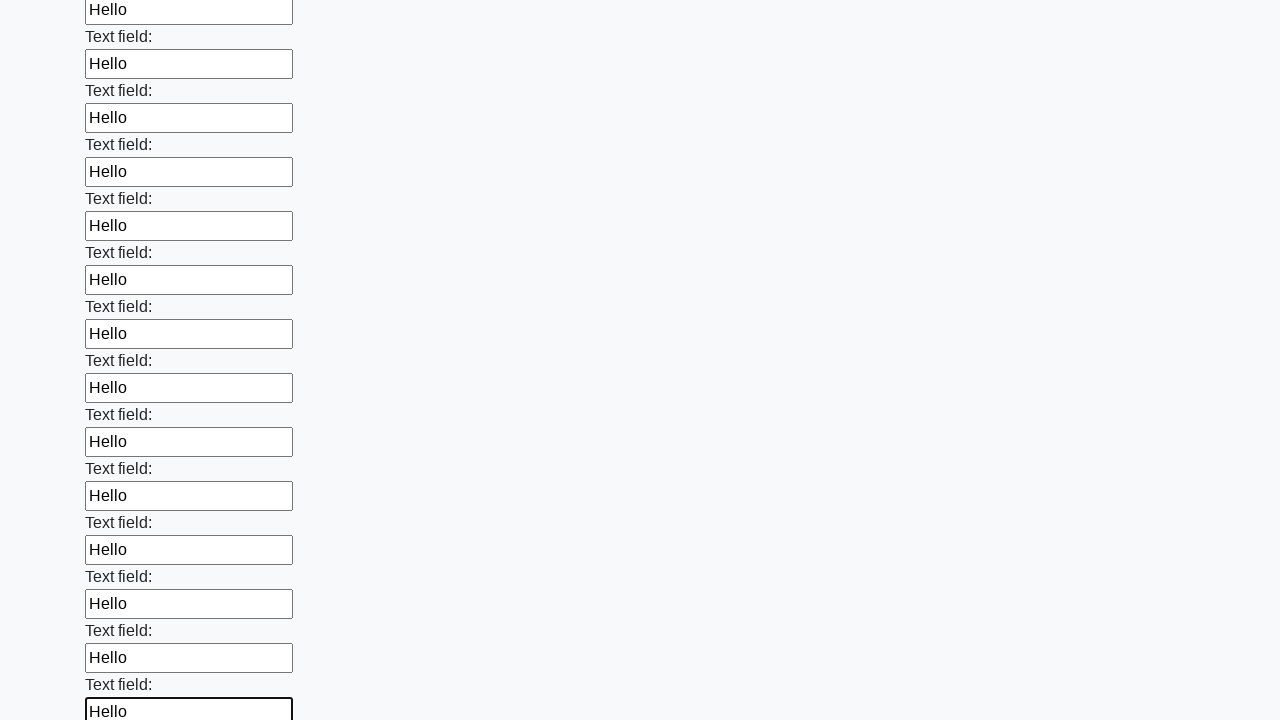

Filled input field with 'Hello' on input >> nth=64
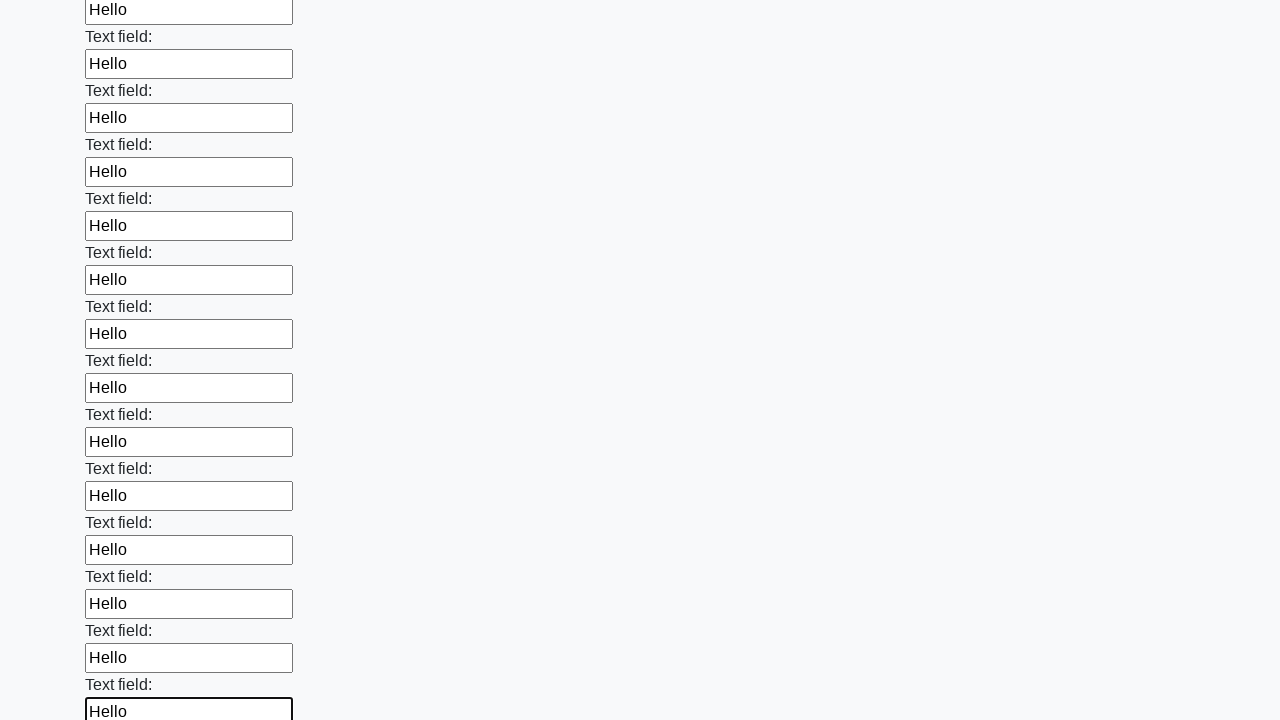

Filled input field with 'Hello' on input >> nth=65
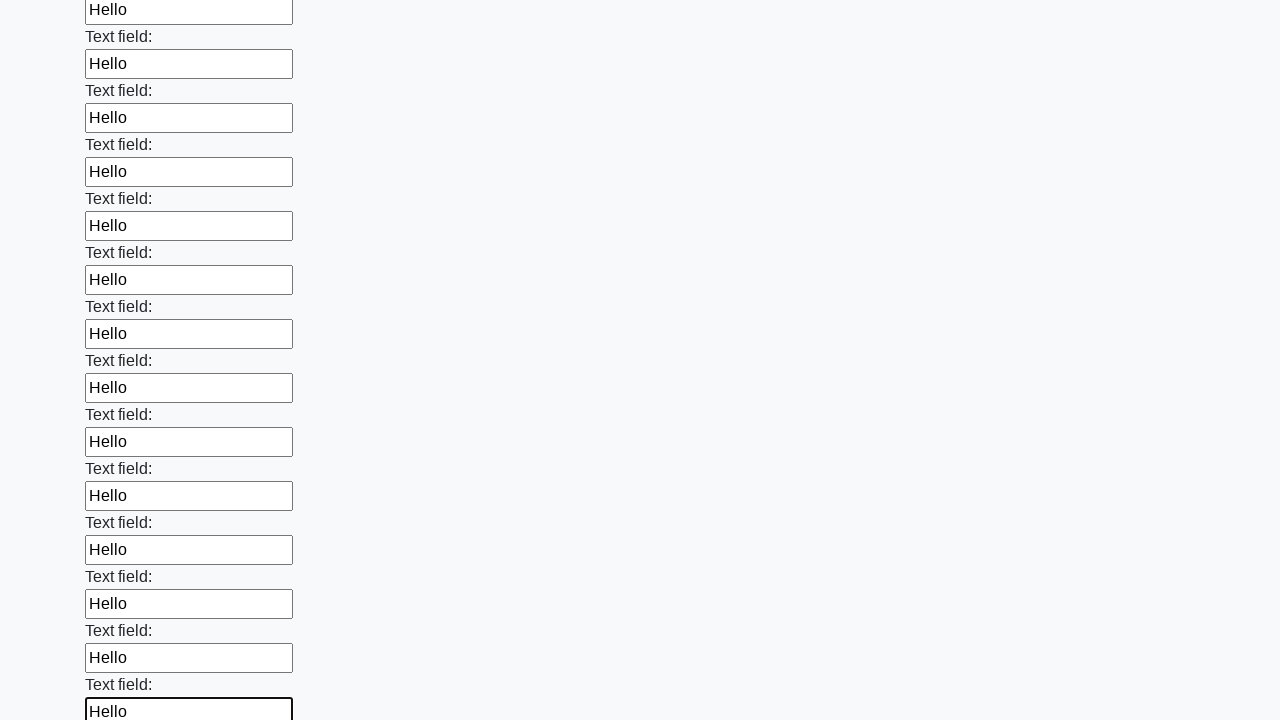

Filled input field with 'Hello' on input >> nth=66
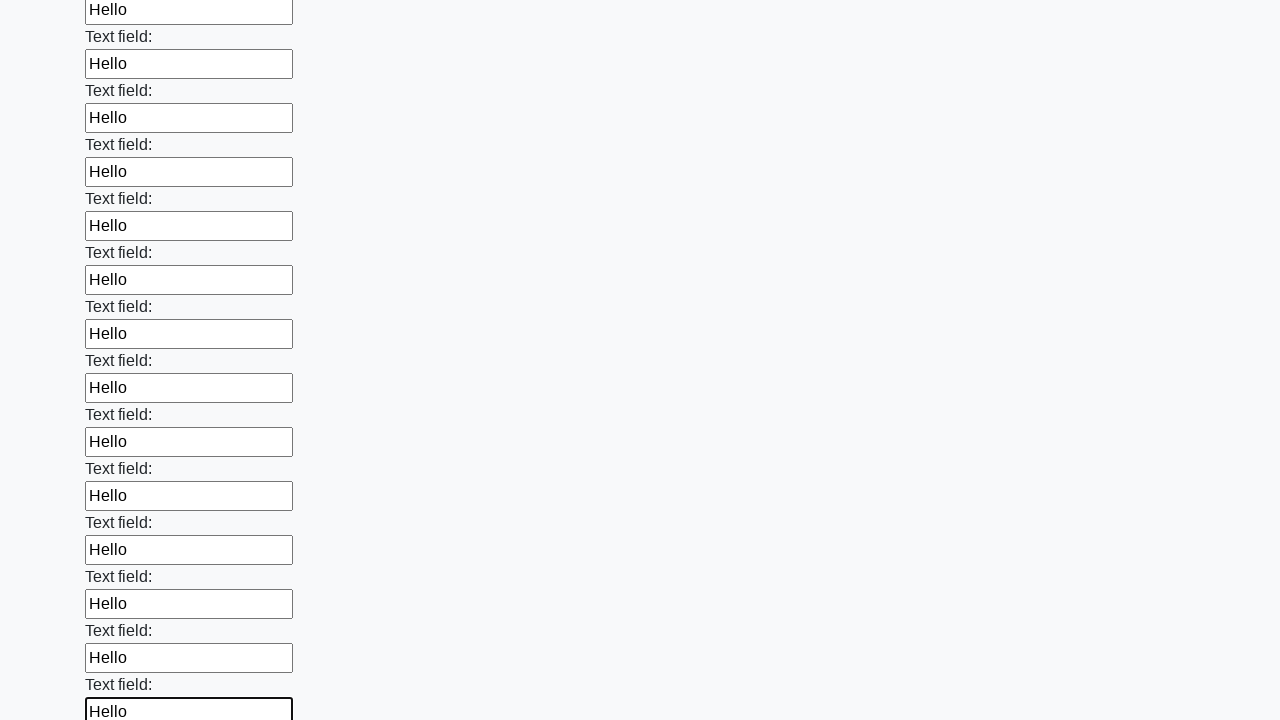

Filled input field with 'Hello' on input >> nth=67
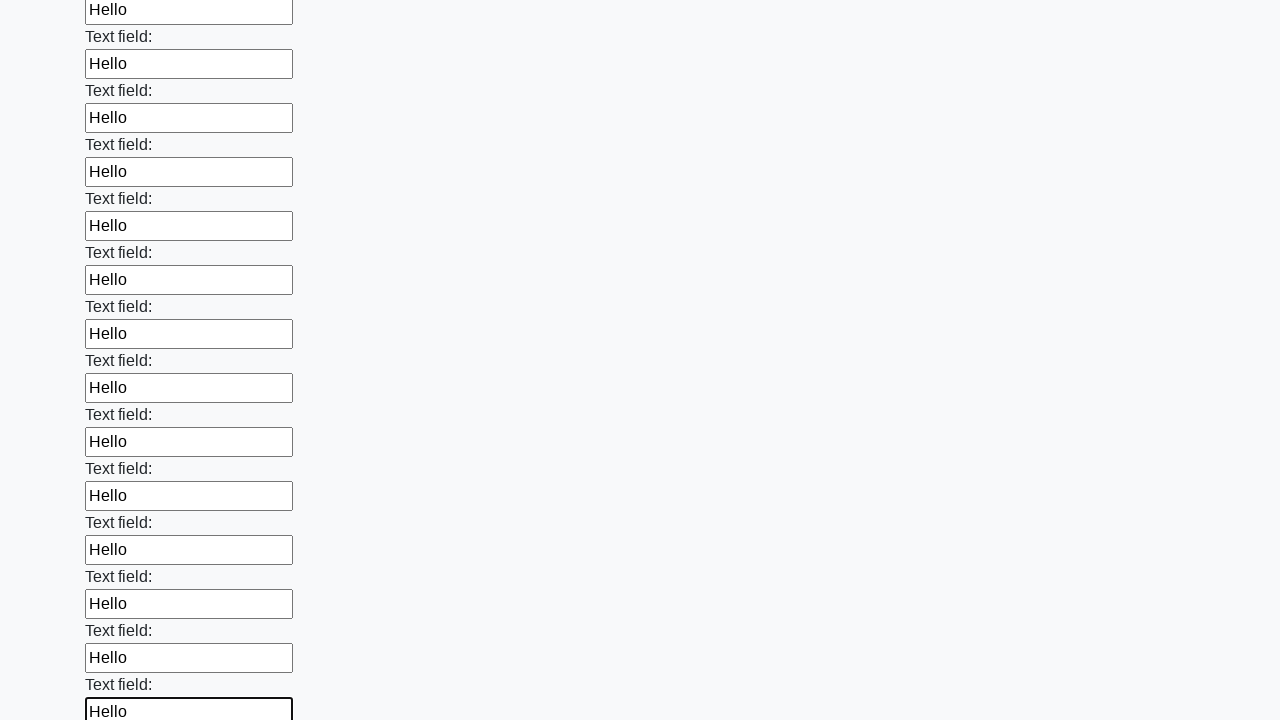

Filled input field with 'Hello' on input >> nth=68
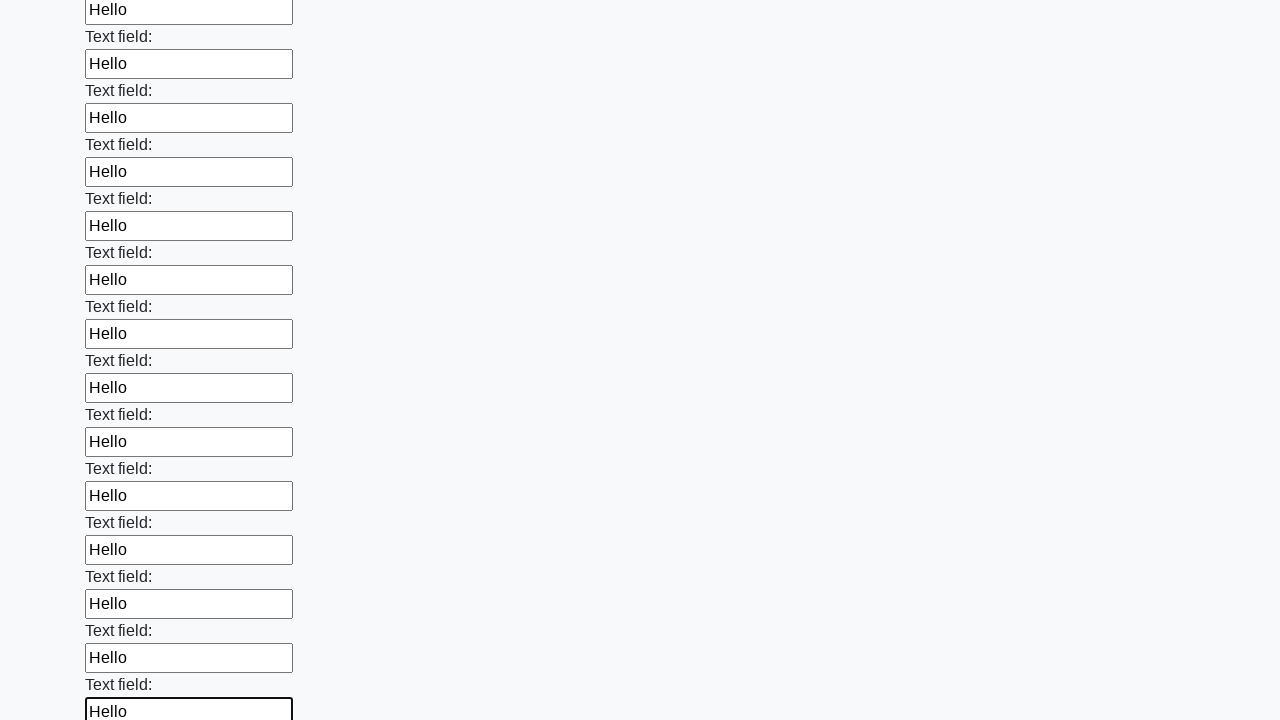

Filled input field with 'Hello' on input >> nth=69
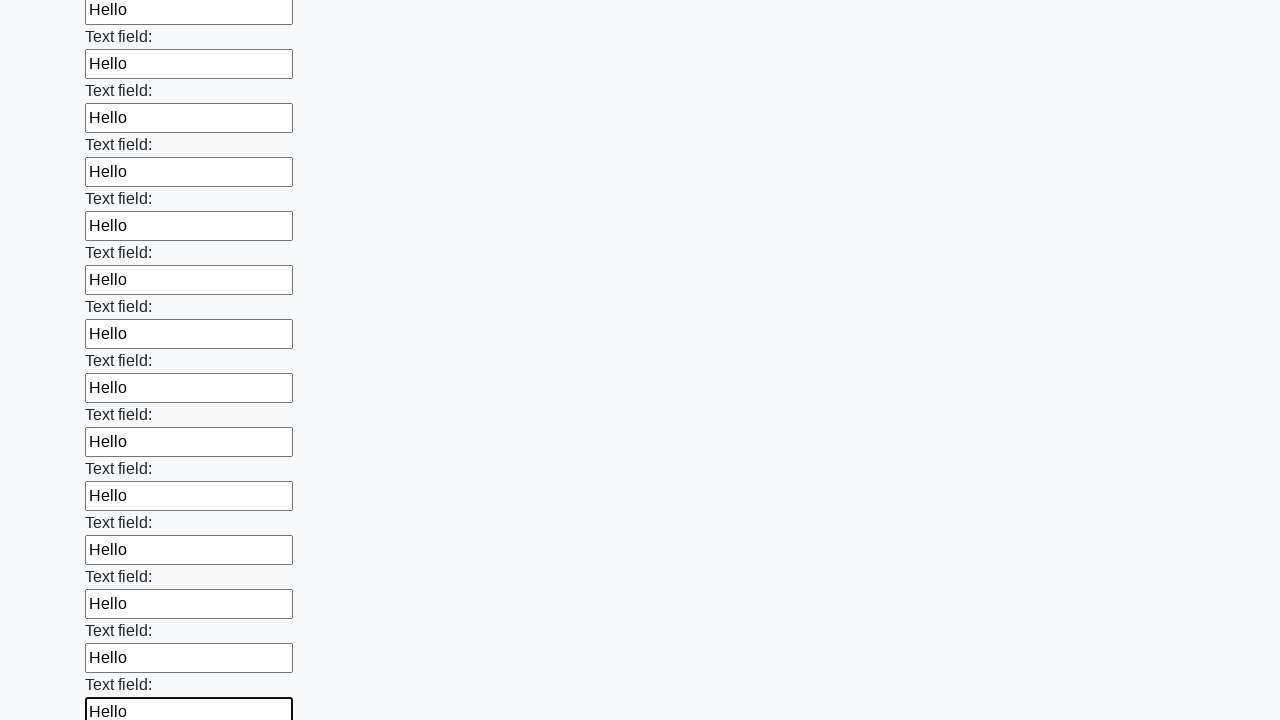

Filled input field with 'Hello' on input >> nth=70
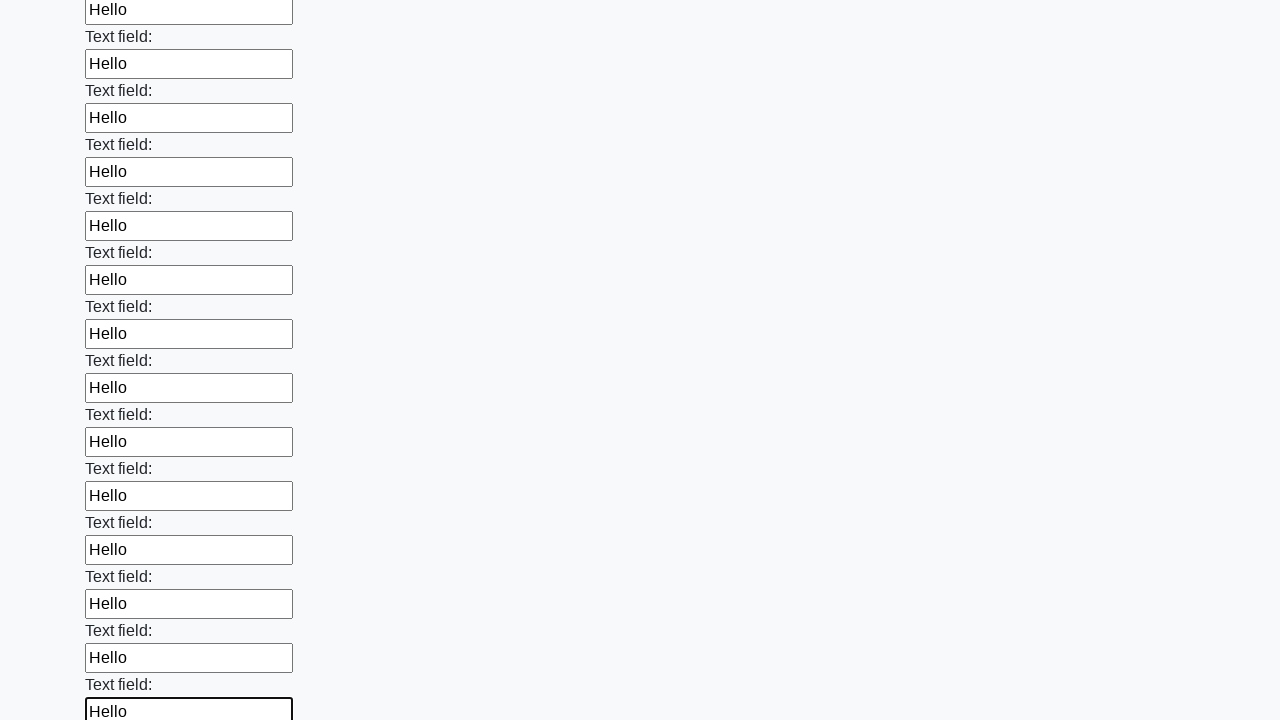

Filled input field with 'Hello' on input >> nth=71
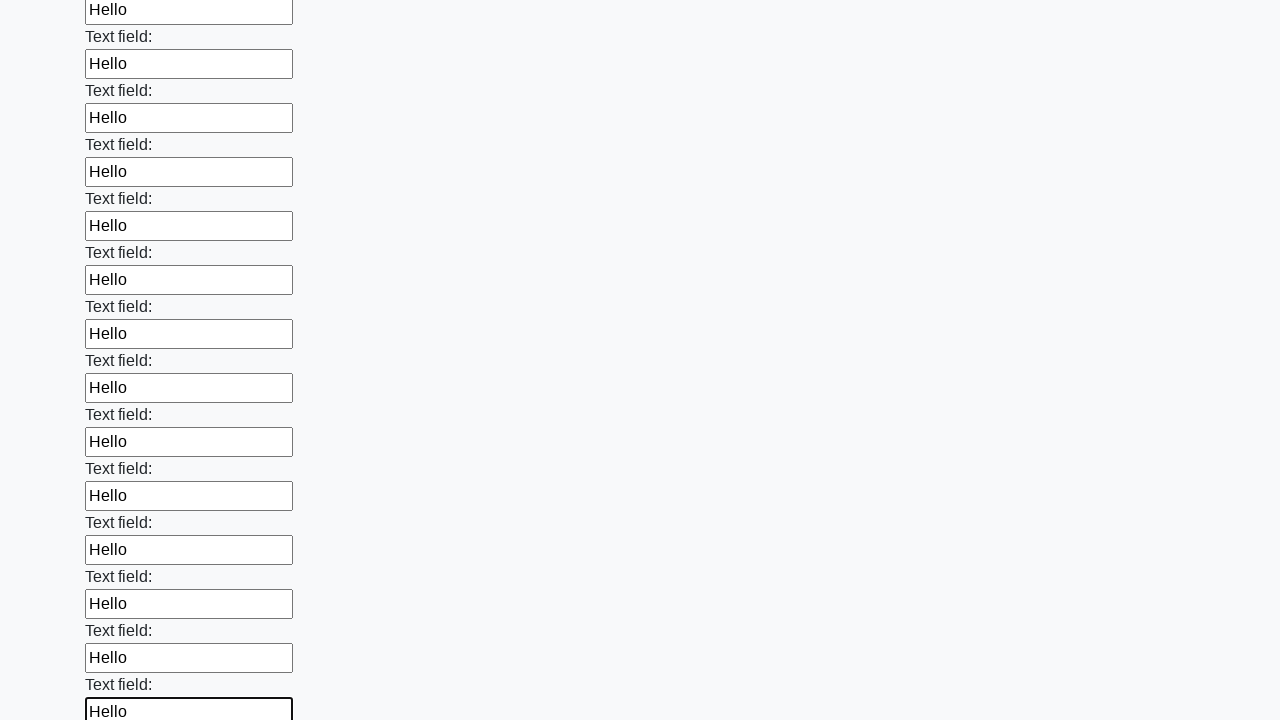

Filled input field with 'Hello' on input >> nth=72
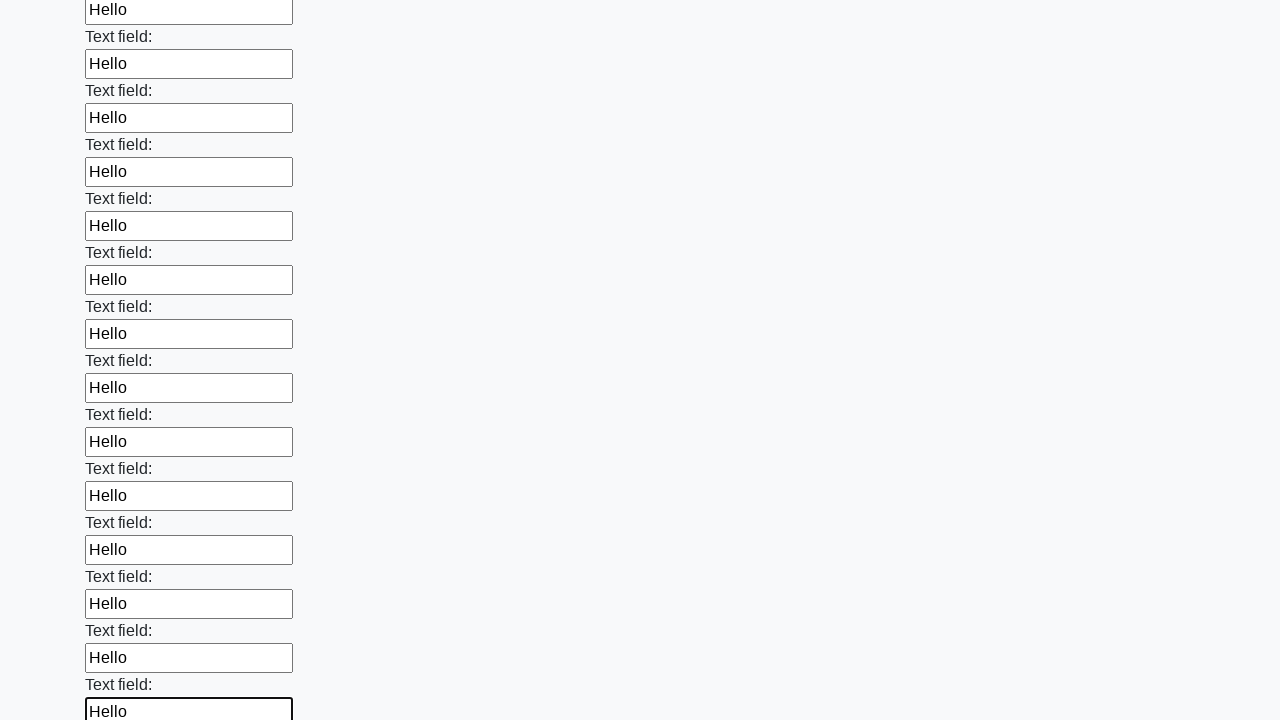

Filled input field with 'Hello' on input >> nth=73
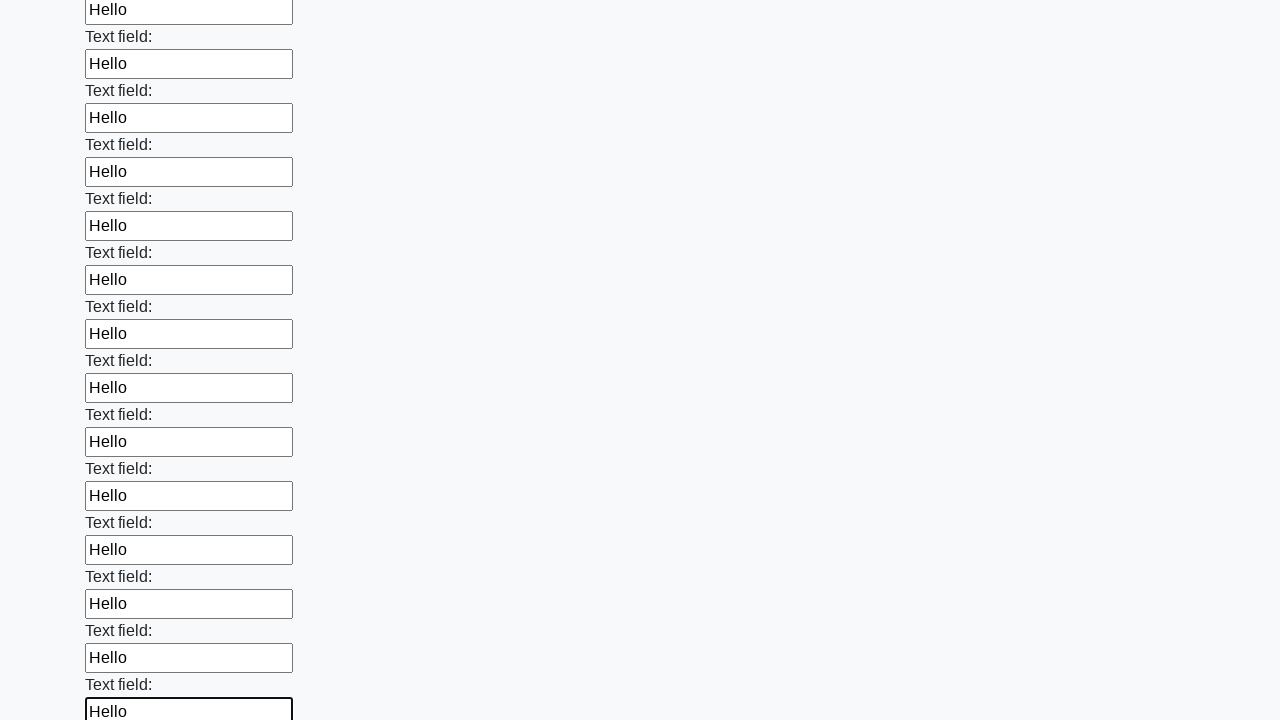

Filled input field with 'Hello' on input >> nth=74
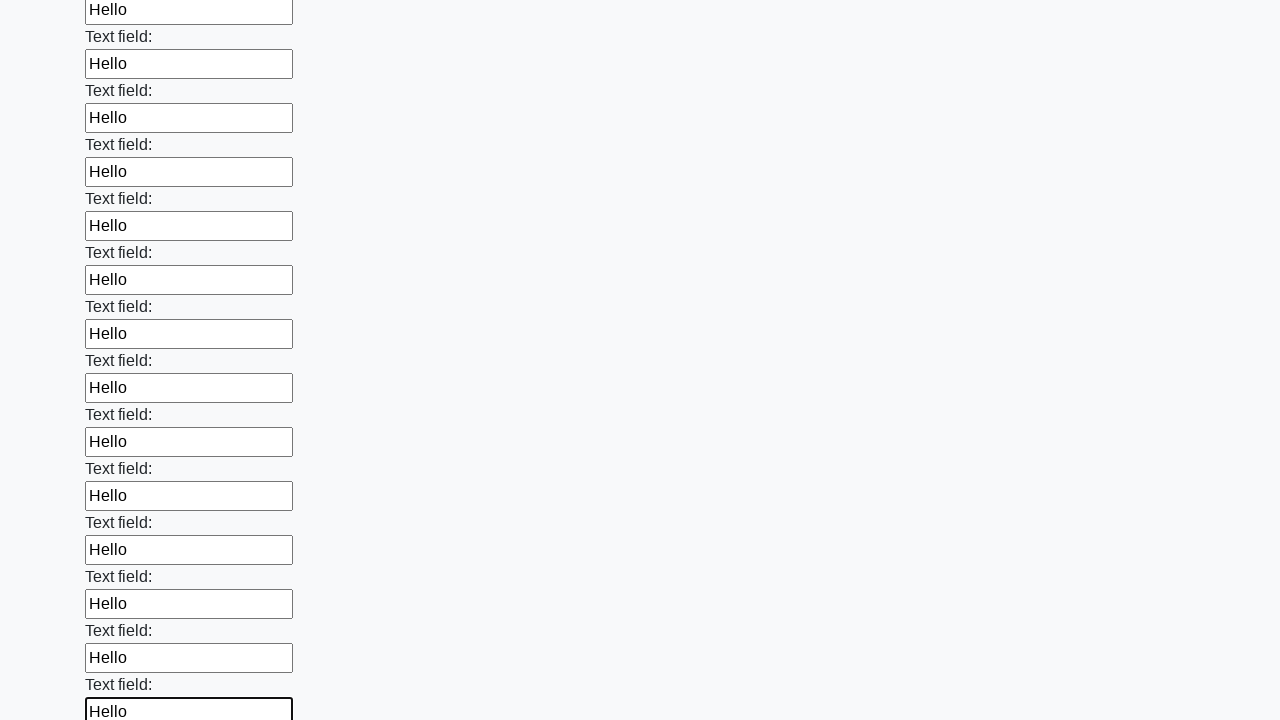

Filled input field with 'Hello' on input >> nth=75
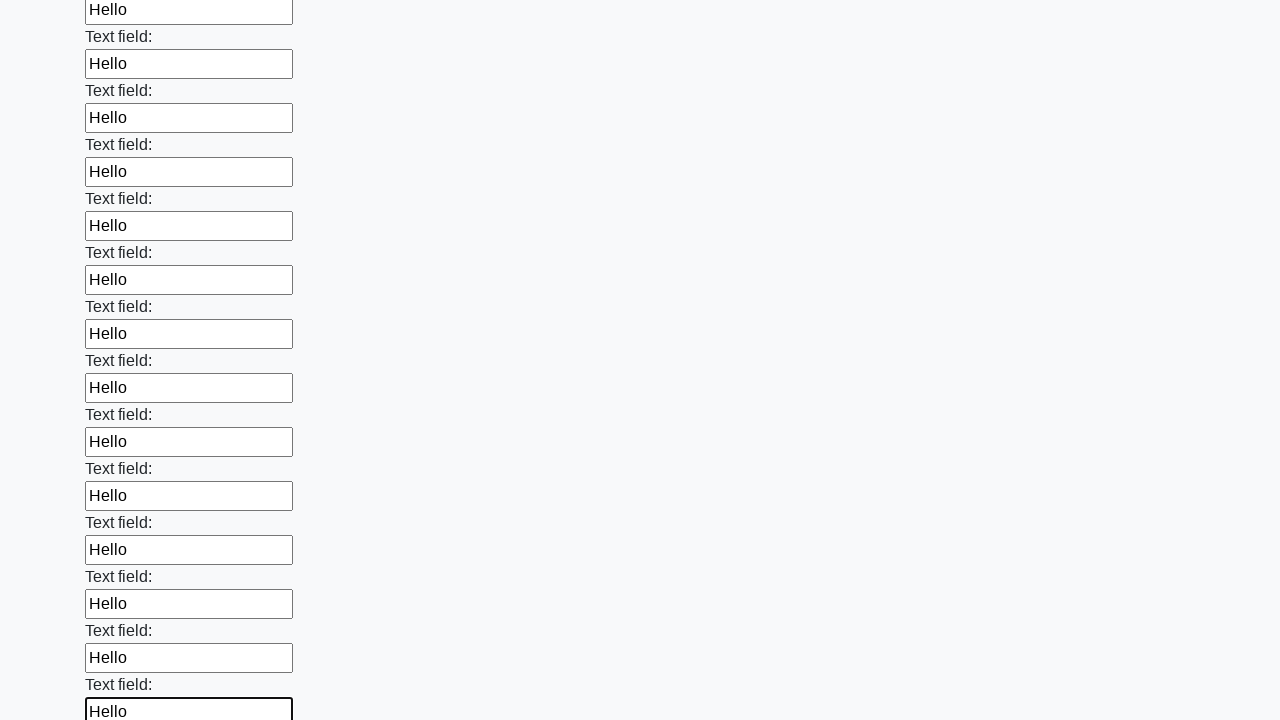

Filled input field with 'Hello' on input >> nth=76
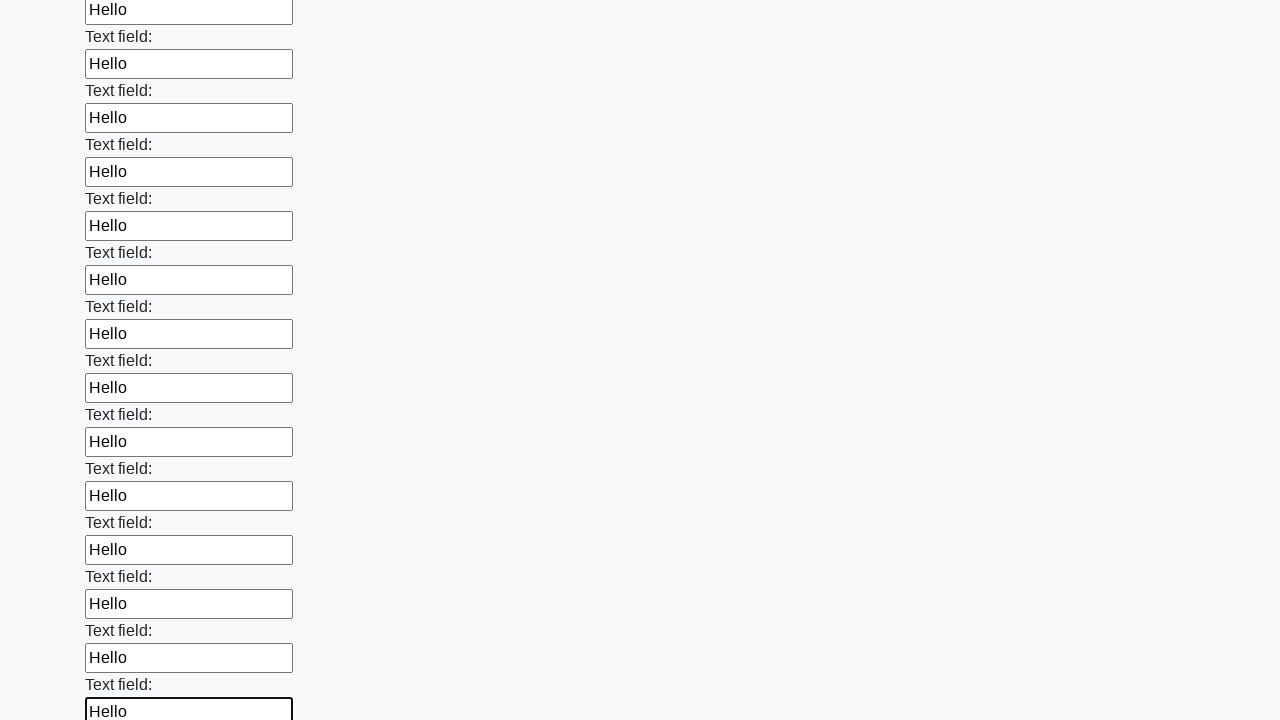

Filled input field with 'Hello' on input >> nth=77
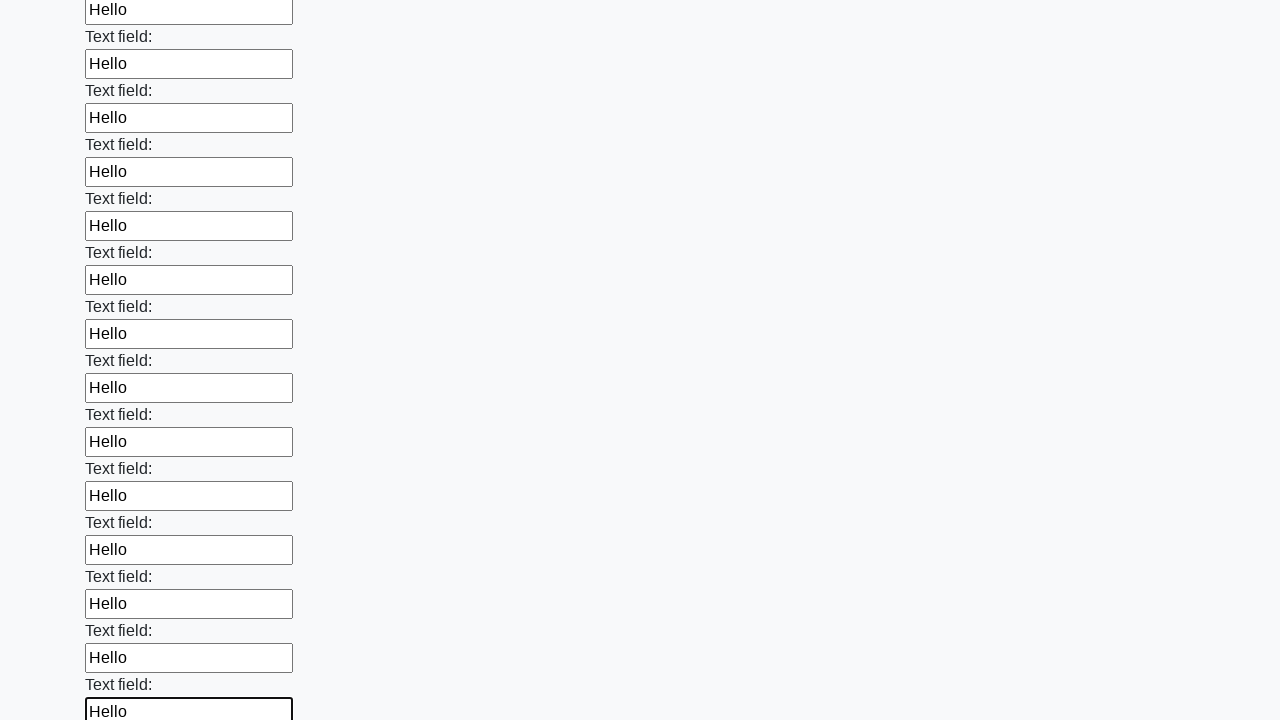

Filled input field with 'Hello' on input >> nth=78
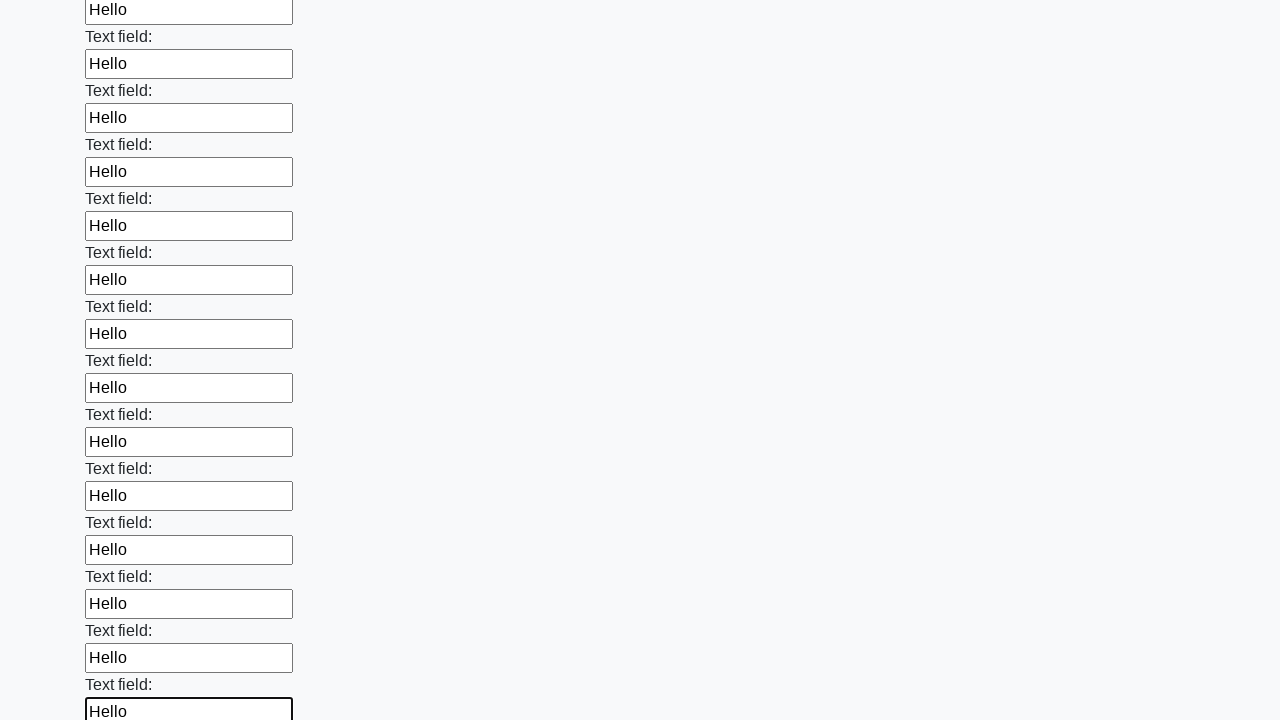

Filled input field with 'Hello' on input >> nth=79
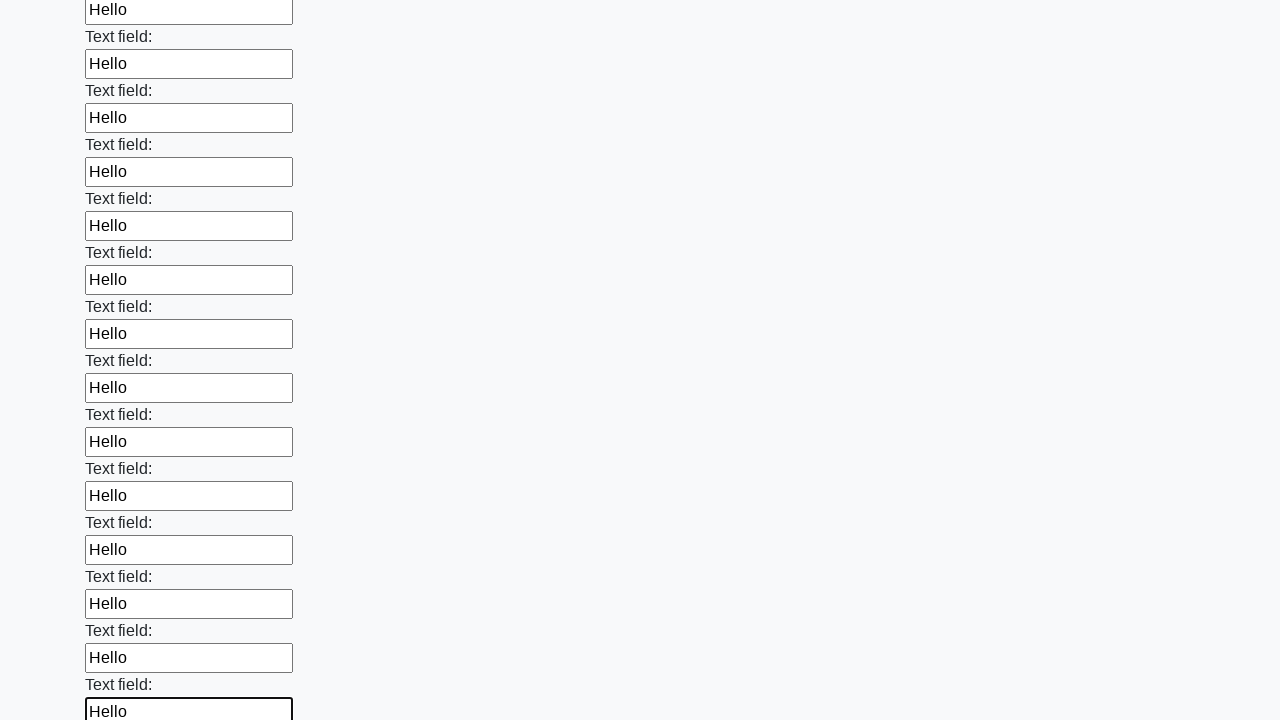

Filled input field with 'Hello' on input >> nth=80
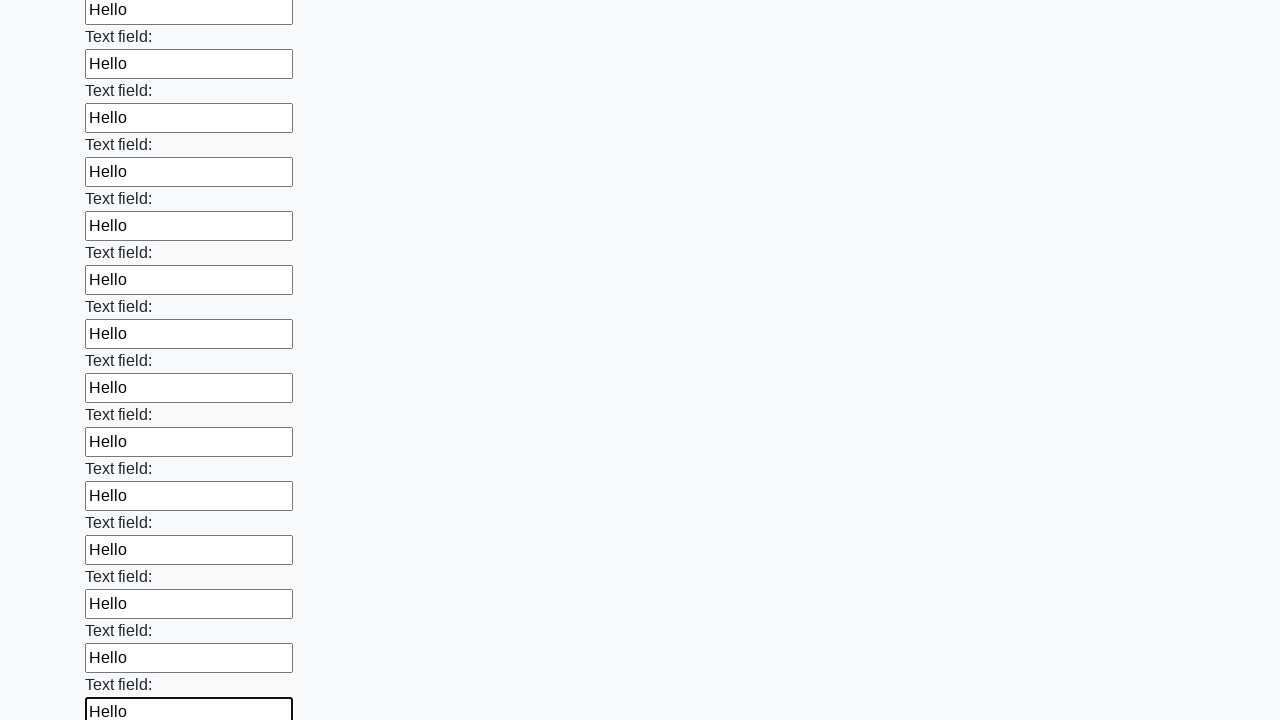

Filled input field with 'Hello' on input >> nth=81
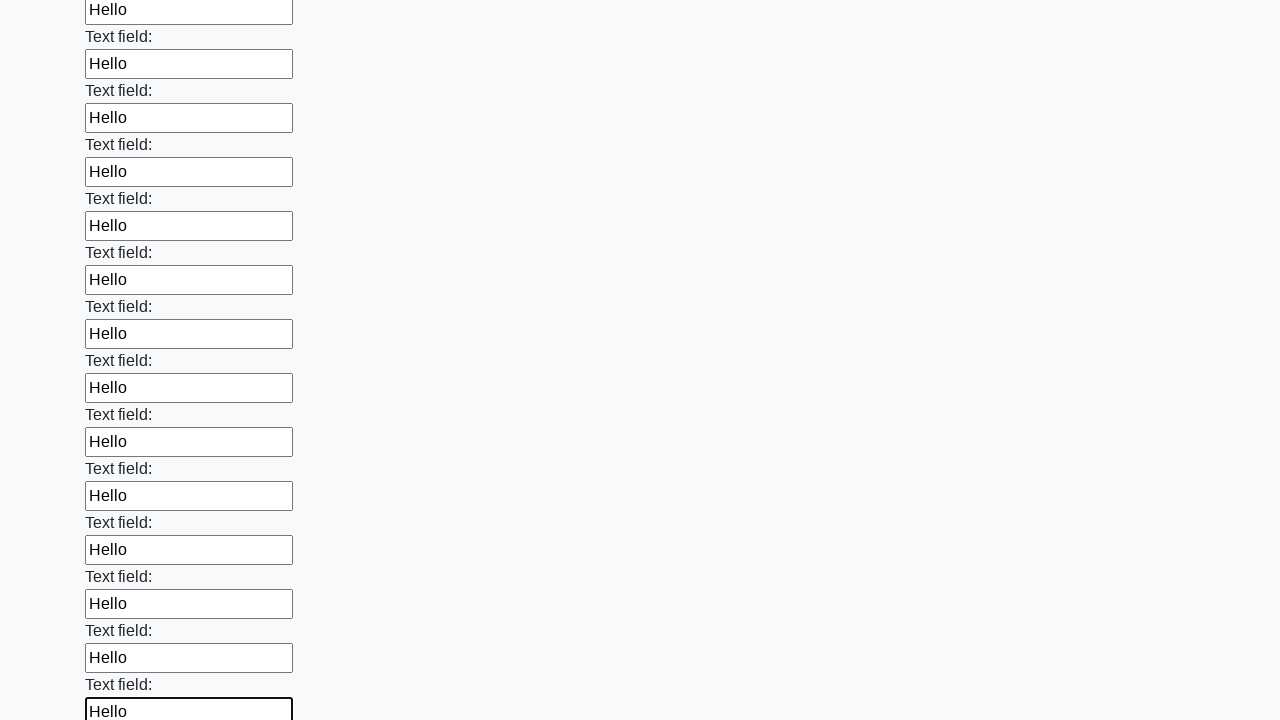

Filled input field with 'Hello' on input >> nth=82
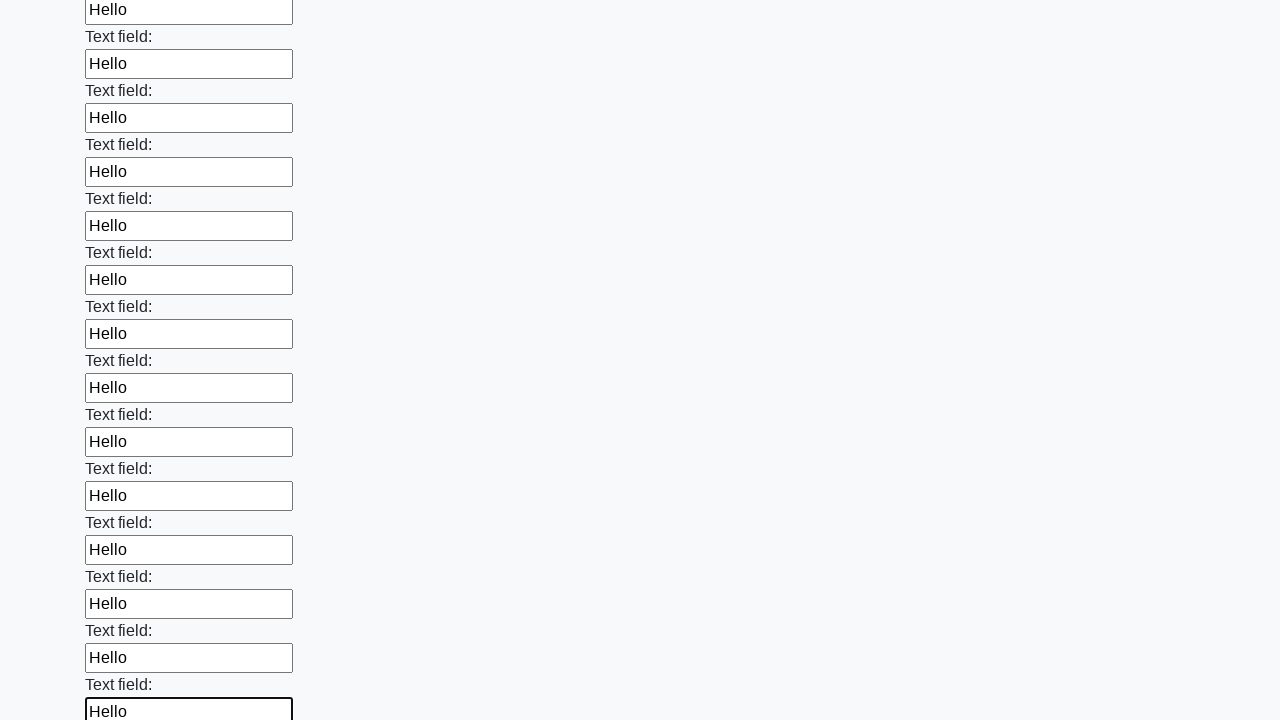

Filled input field with 'Hello' on input >> nth=83
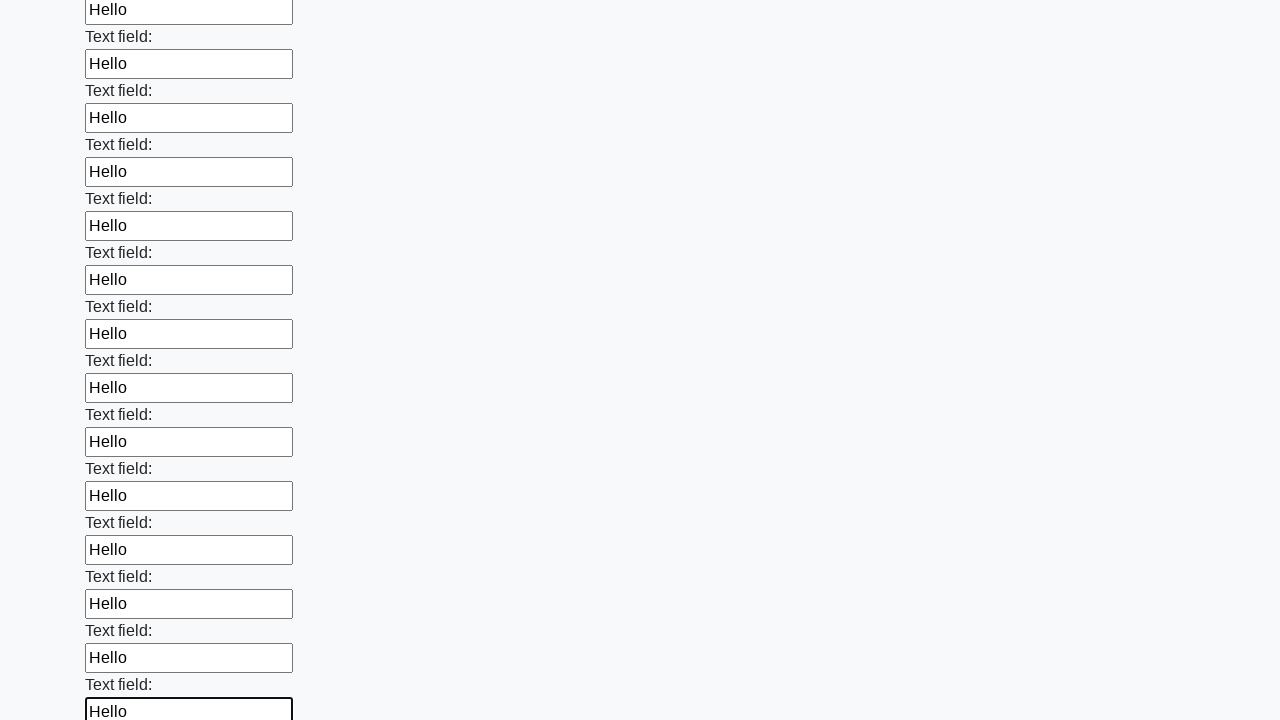

Filled input field with 'Hello' on input >> nth=84
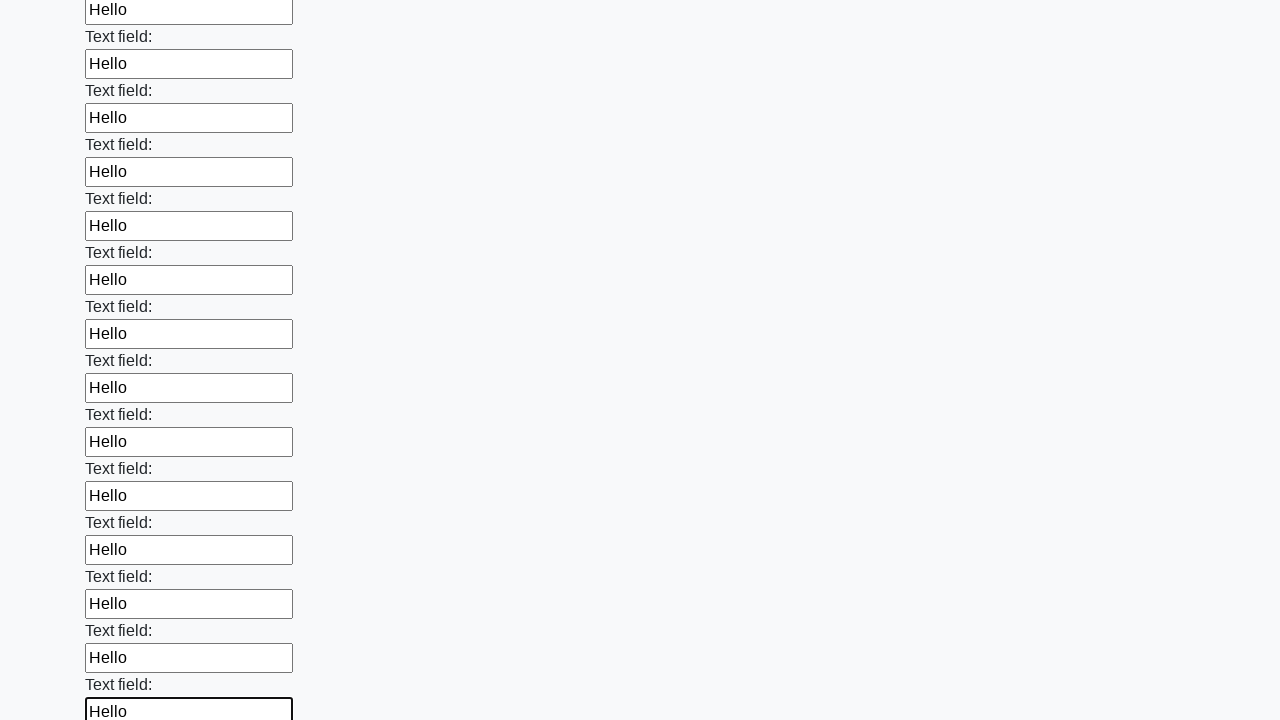

Filled input field with 'Hello' on input >> nth=85
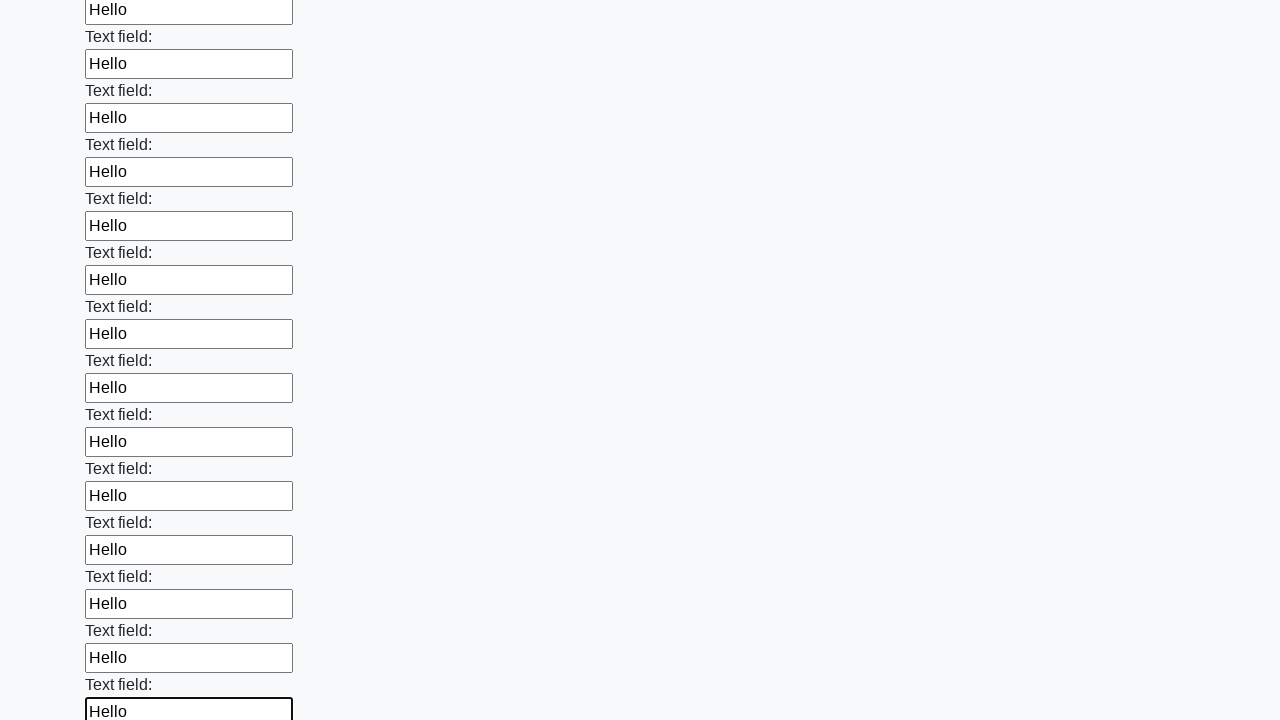

Filled input field with 'Hello' on input >> nth=86
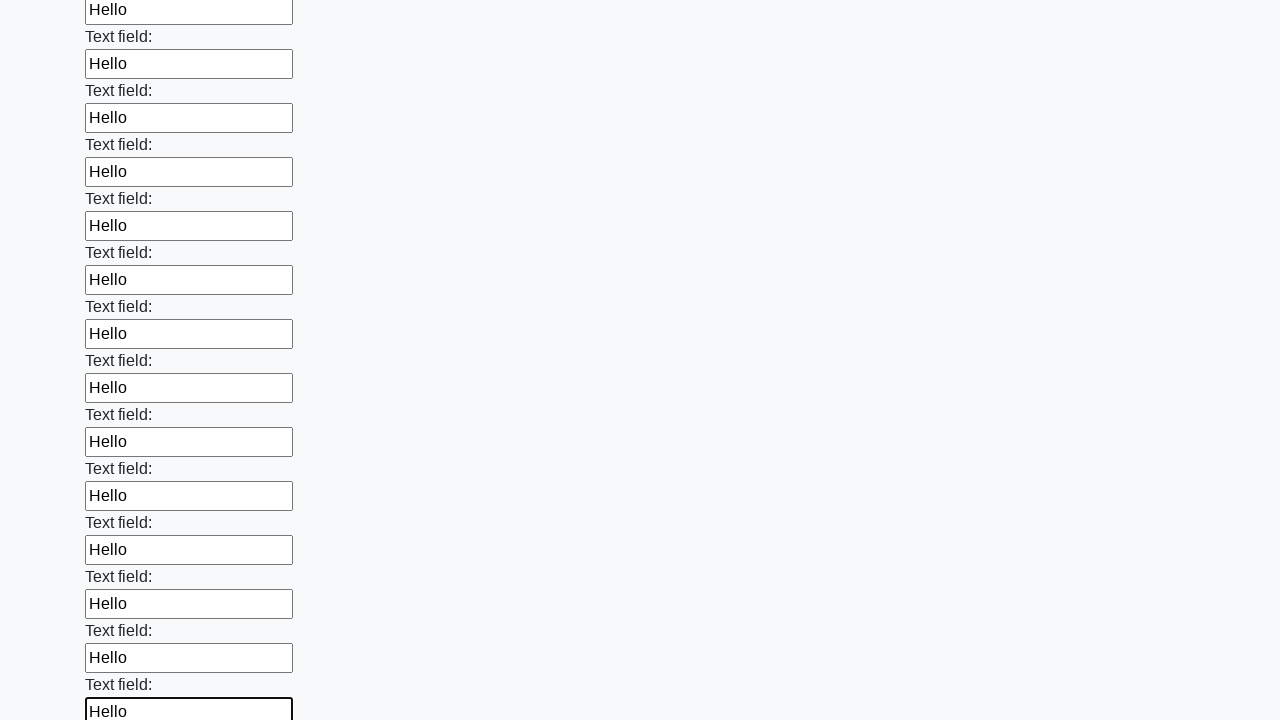

Filled input field with 'Hello' on input >> nth=87
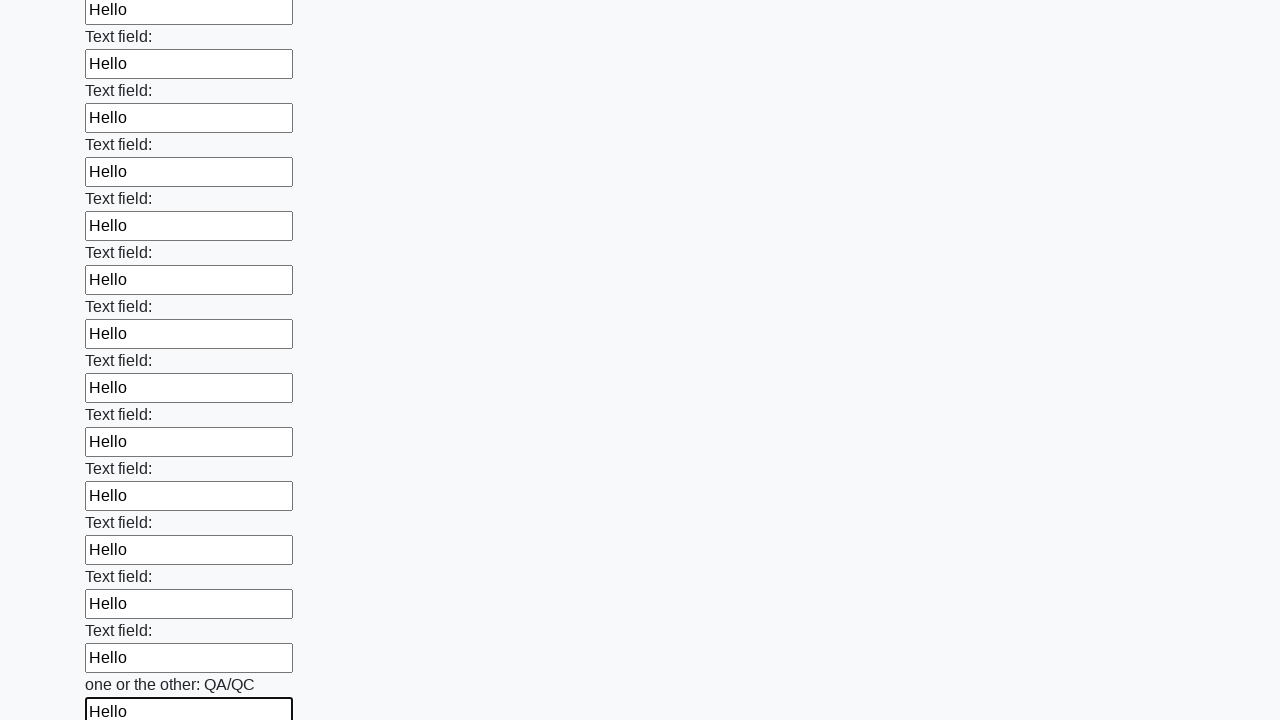

Filled input field with 'Hello' on input >> nth=88
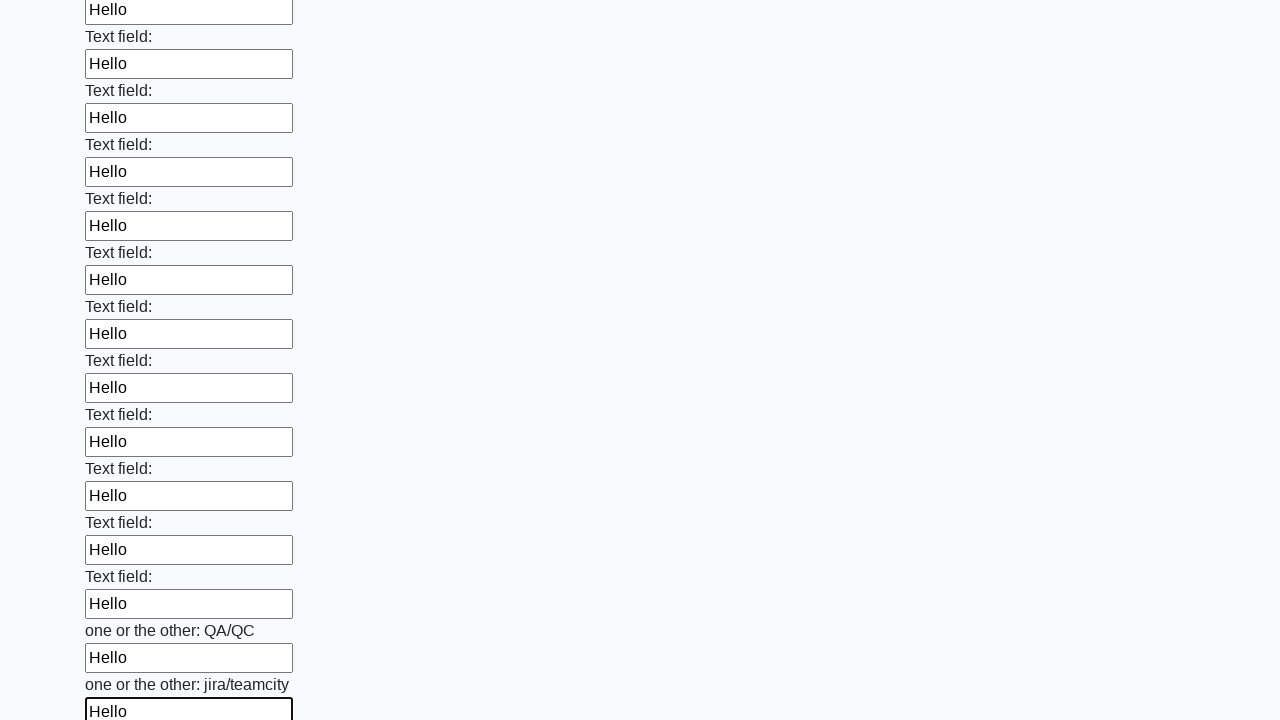

Filled input field with 'Hello' on input >> nth=89
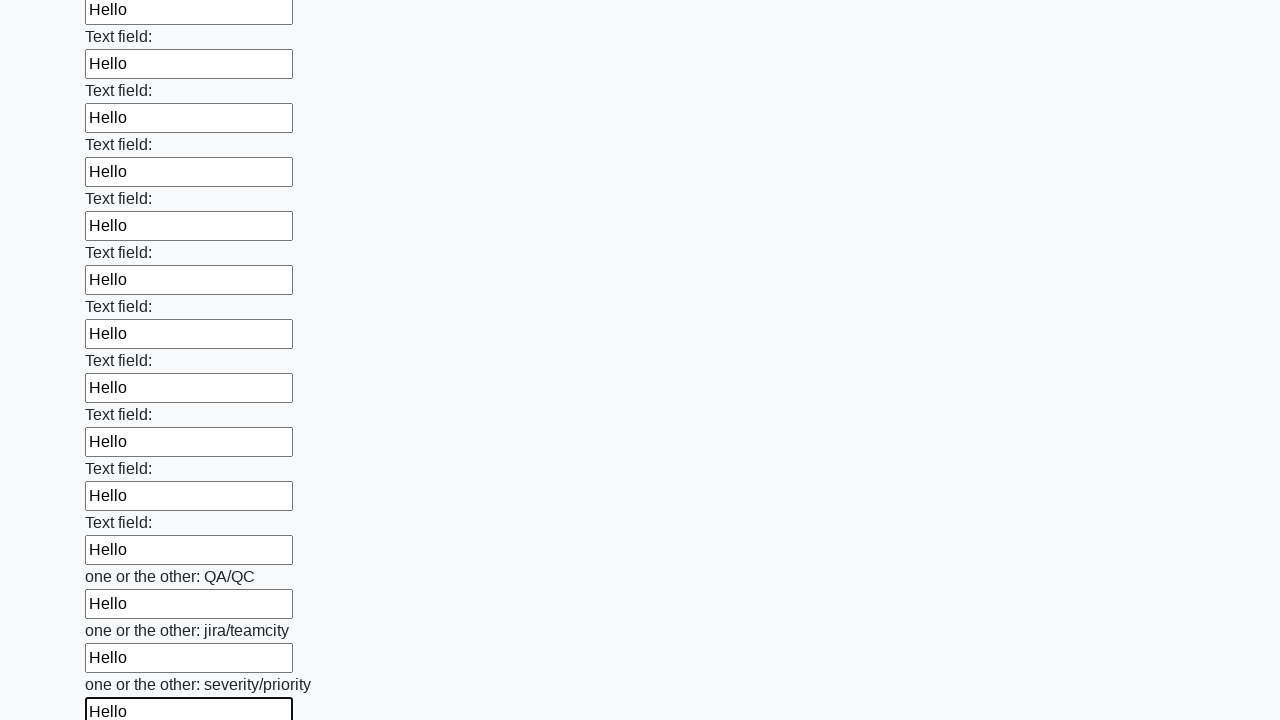

Filled input field with 'Hello' on input >> nth=90
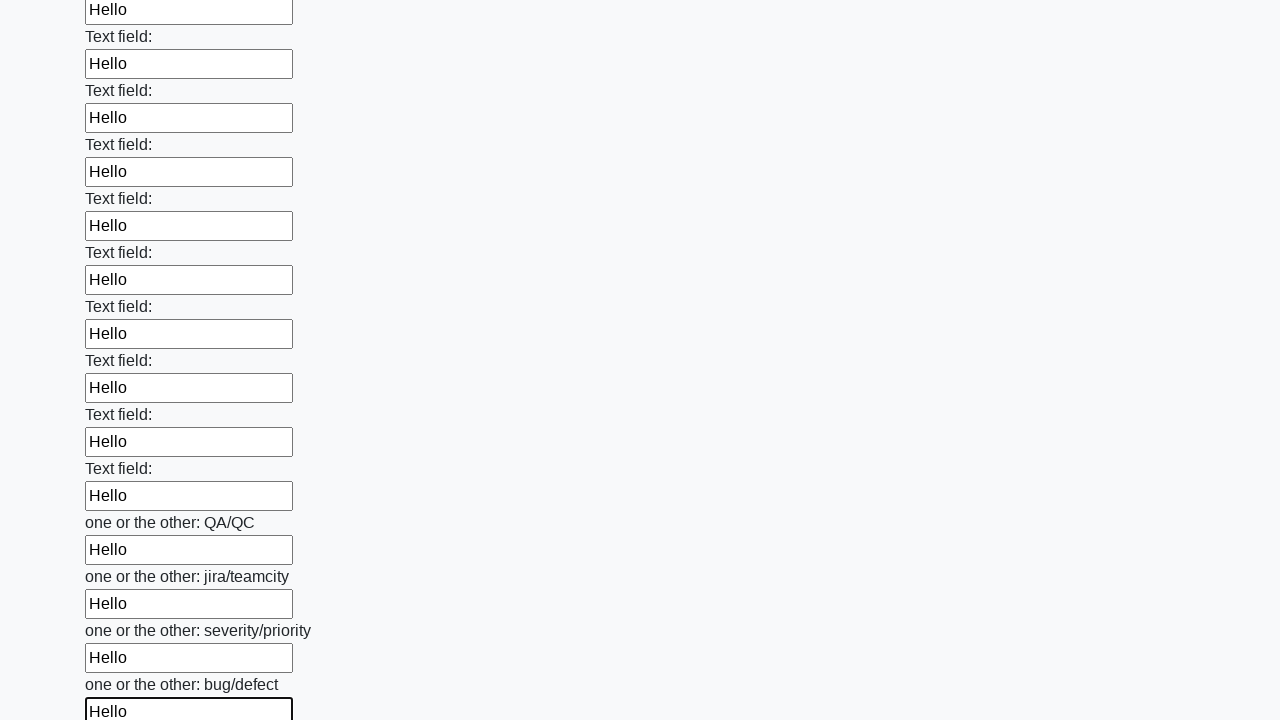

Filled input field with 'Hello' on input >> nth=91
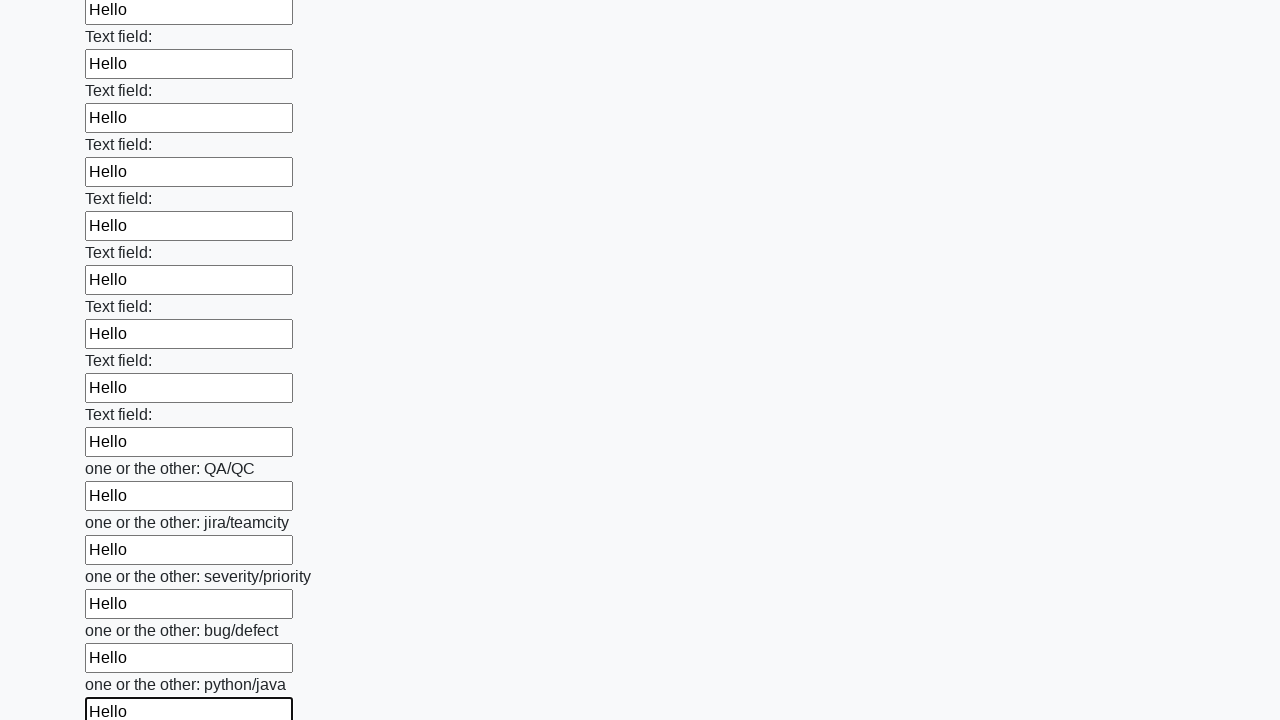

Filled input field with 'Hello' on input >> nth=92
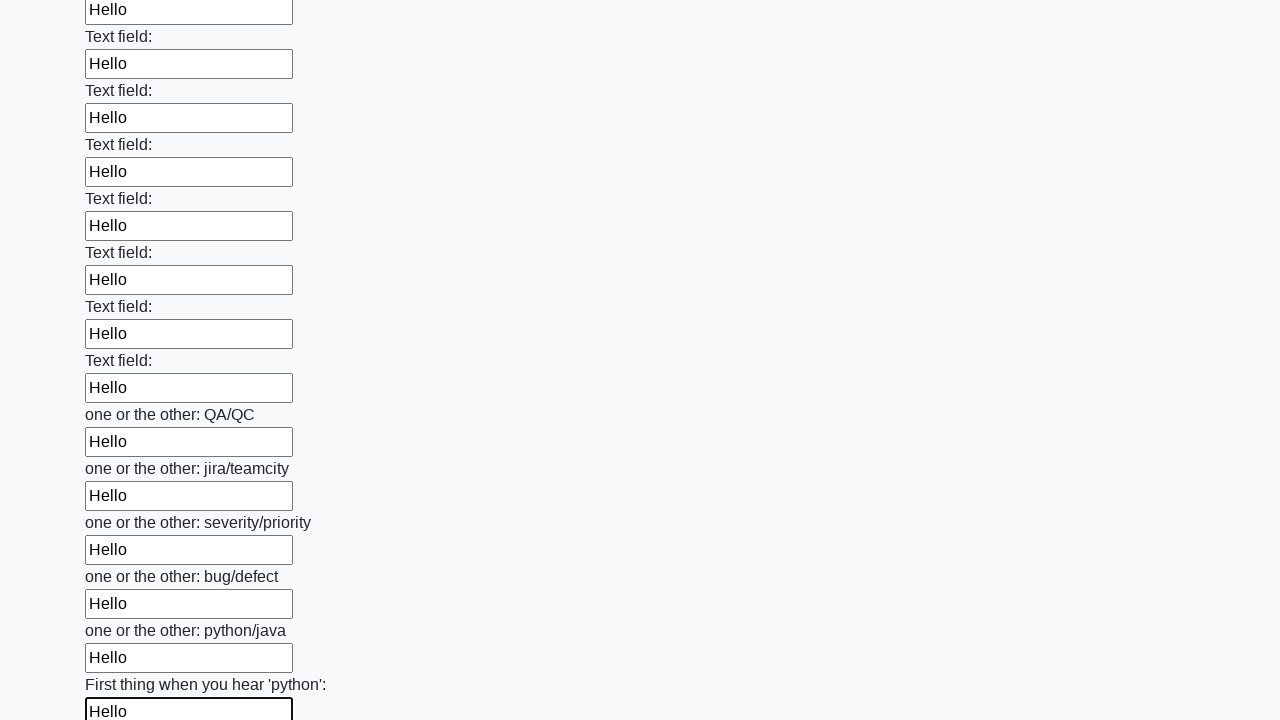

Filled input field with 'Hello' on input >> nth=93
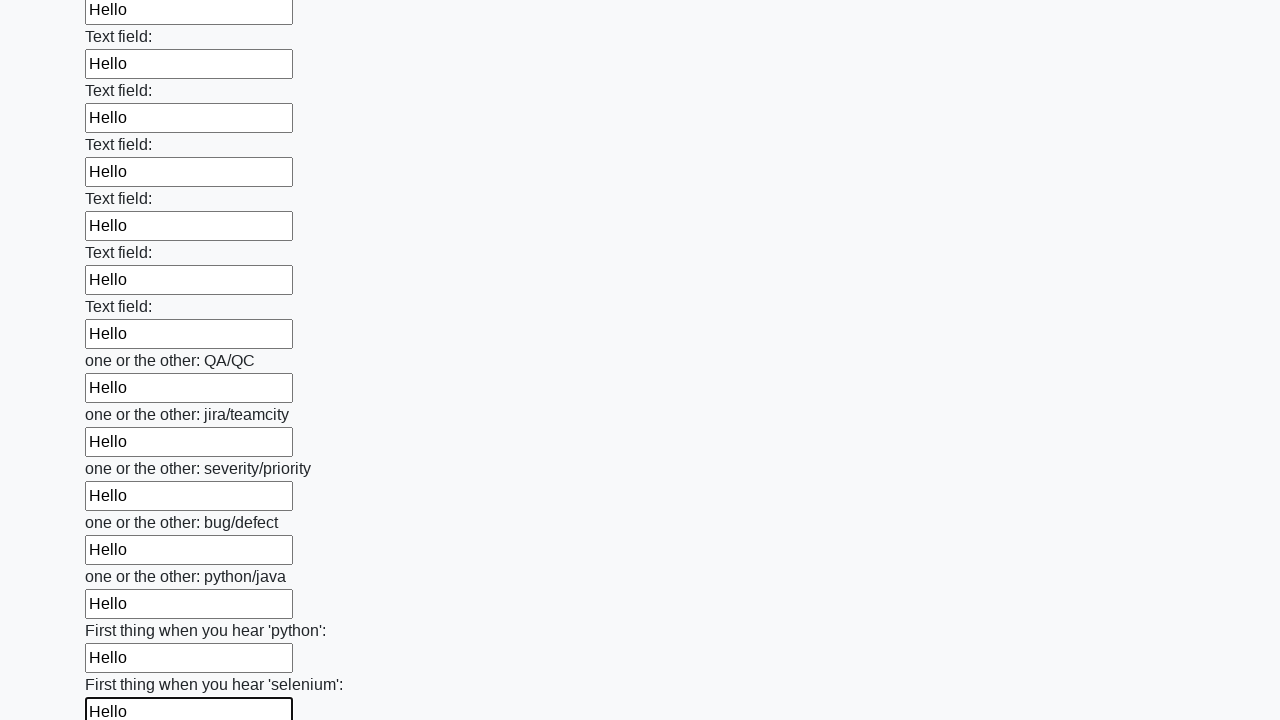

Filled input field with 'Hello' on input >> nth=94
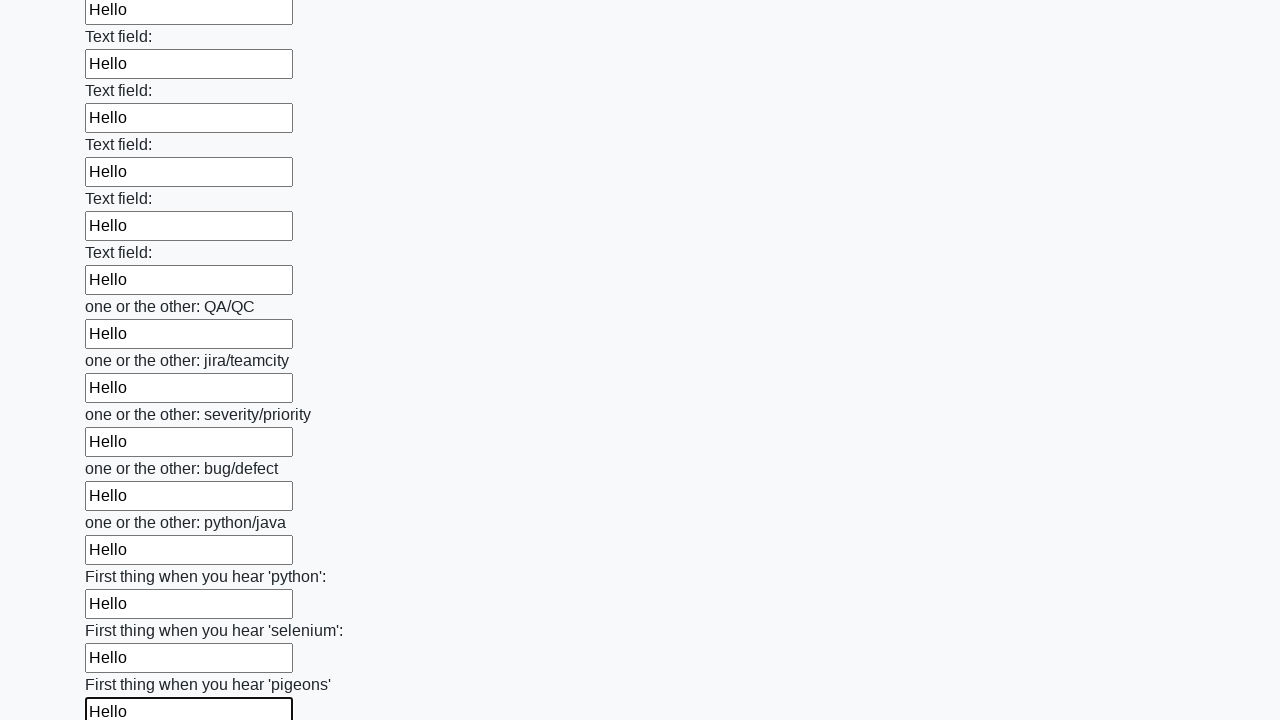

Filled input field with 'Hello' on input >> nth=95
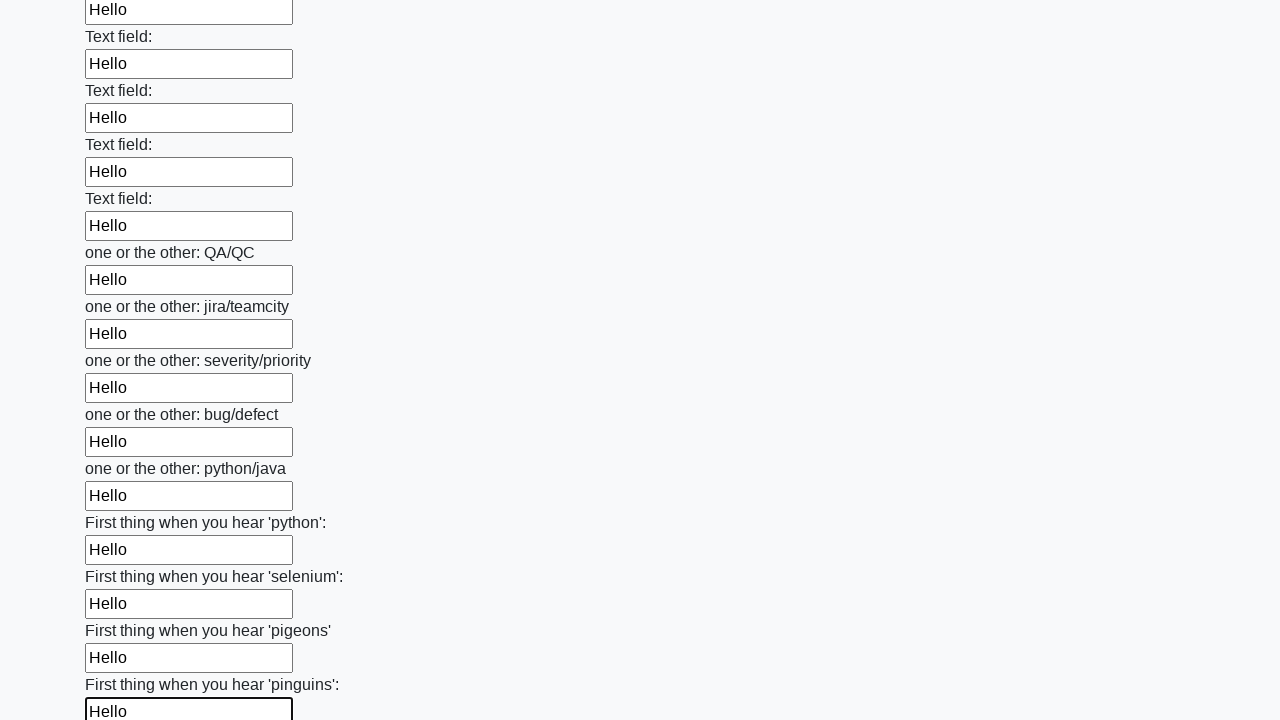

Filled input field with 'Hello' on input >> nth=96
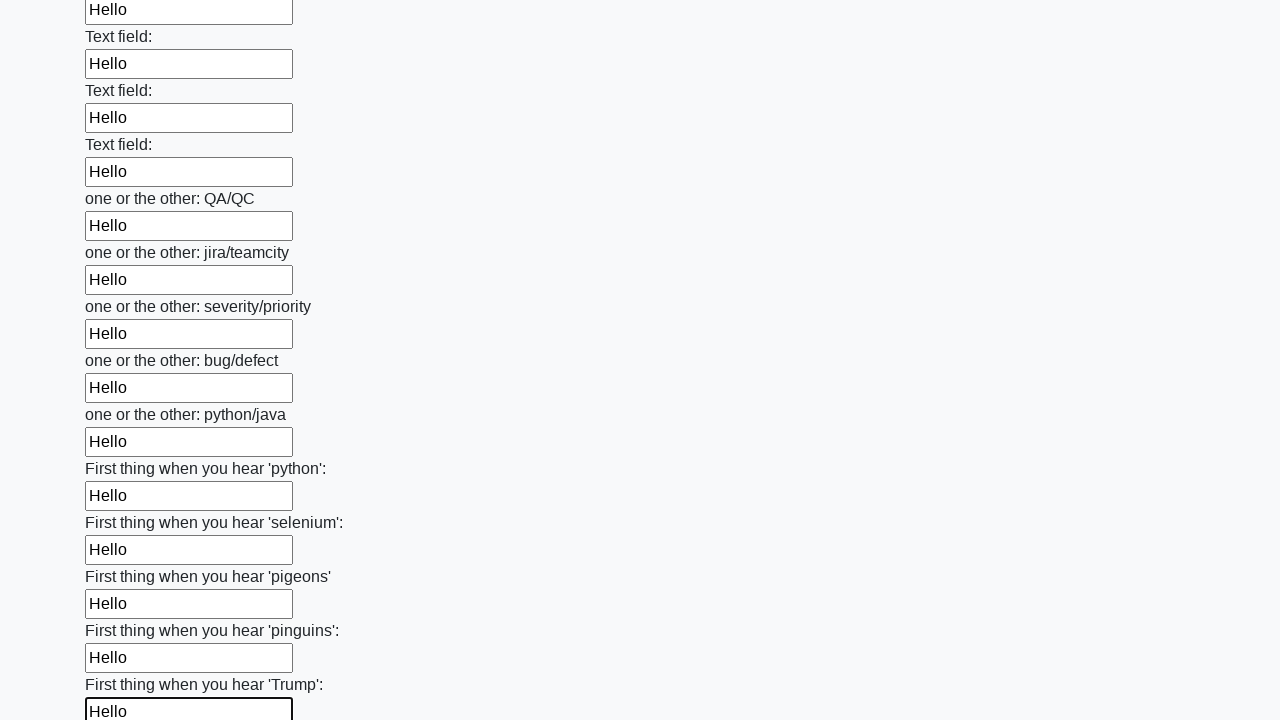

Filled input field with 'Hello' on input >> nth=97
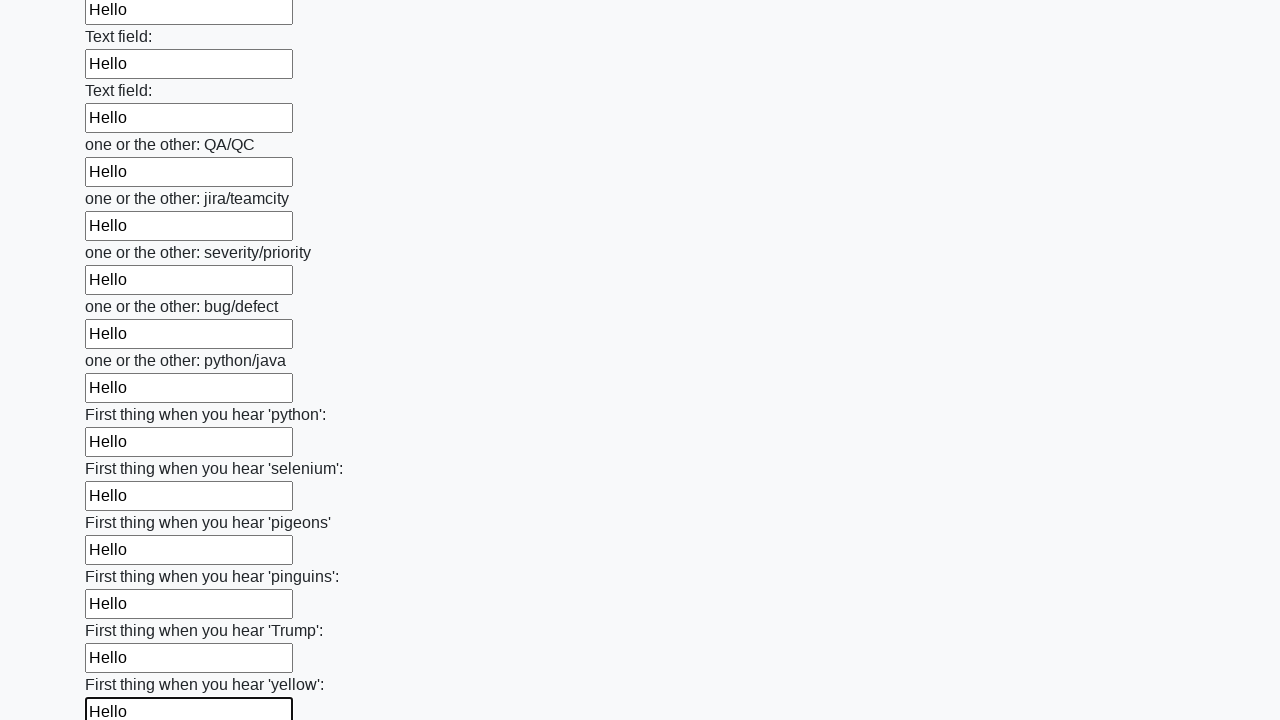

Filled input field with 'Hello' on input >> nth=98
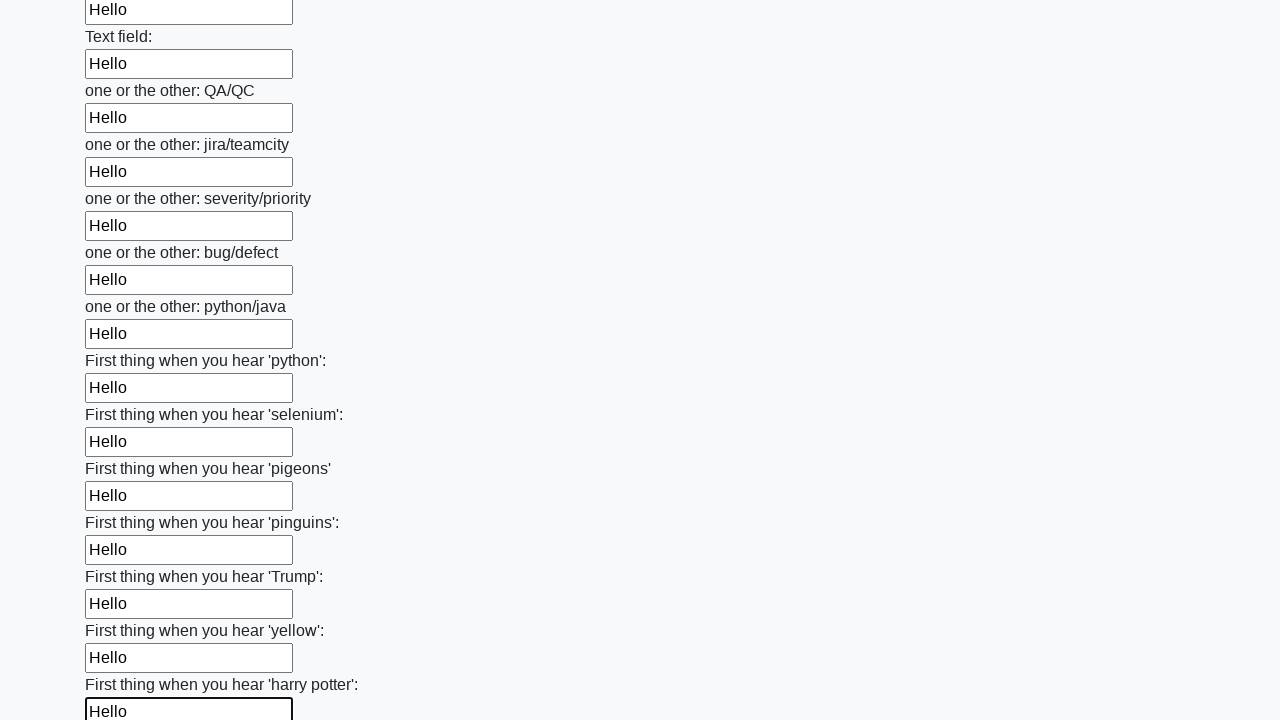

Filled input field with 'Hello' on input >> nth=99
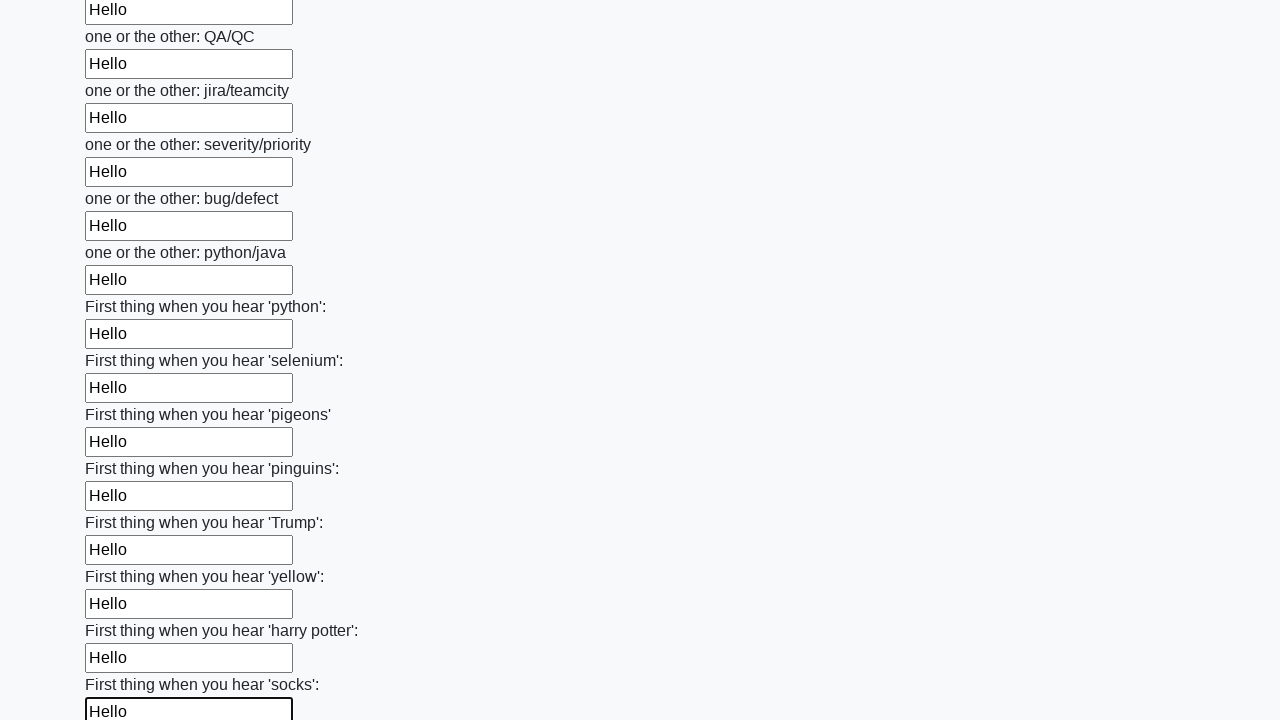

Clicked the form submit button at (123, 611) on button.btn
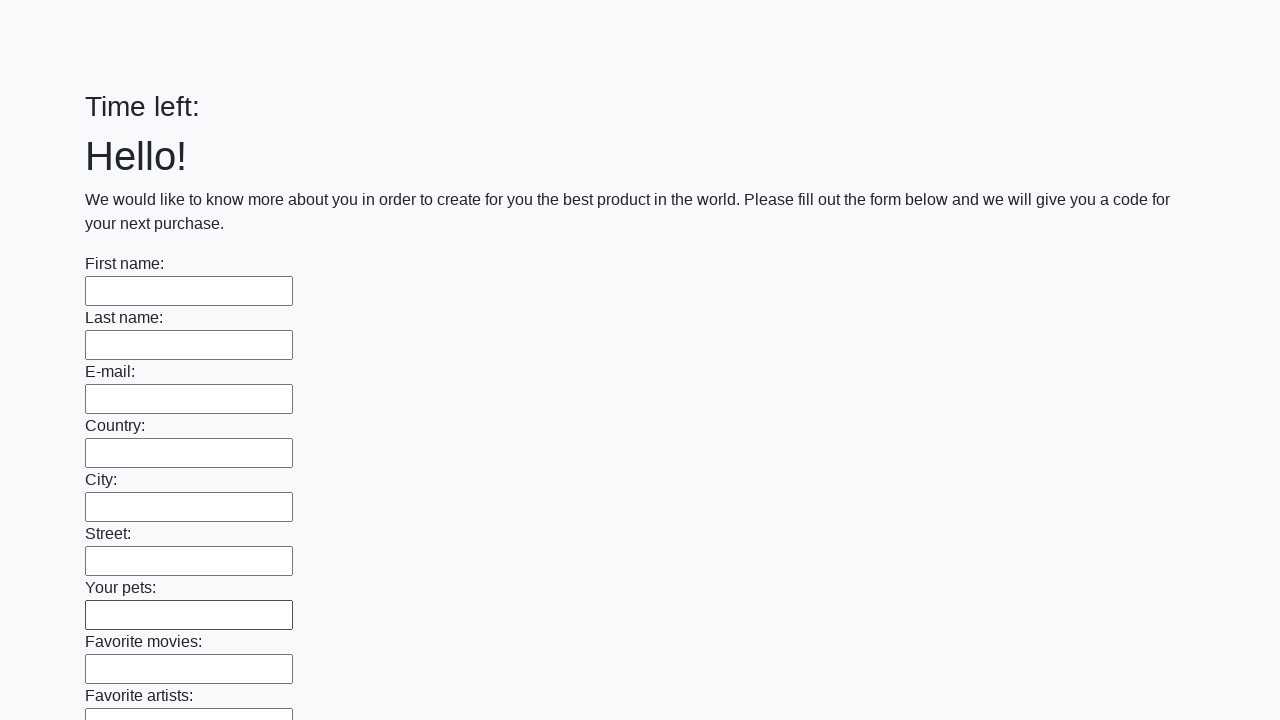

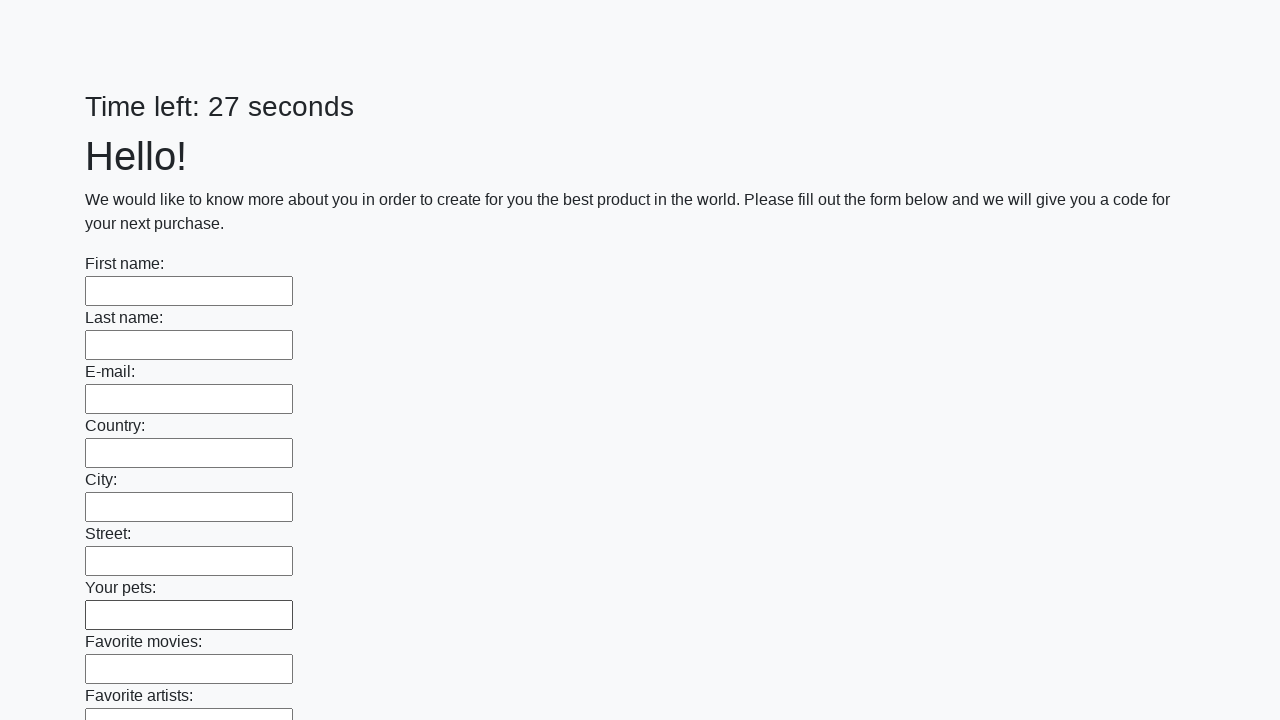